Tests keyboard input functionality by sending various letter keys and verifying the result displays the correct key pressed

Starting URL: http://the-internet.herokuapp.com/key_presses

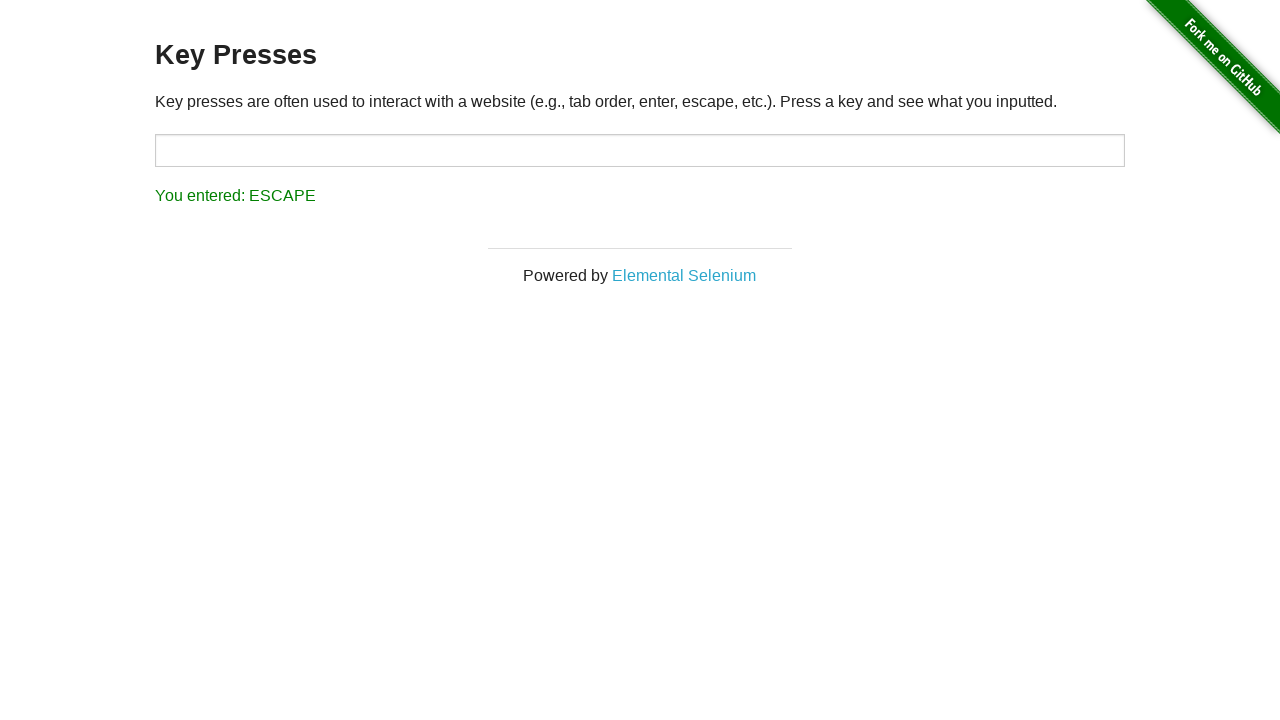

Pressed keyboard key 'q'
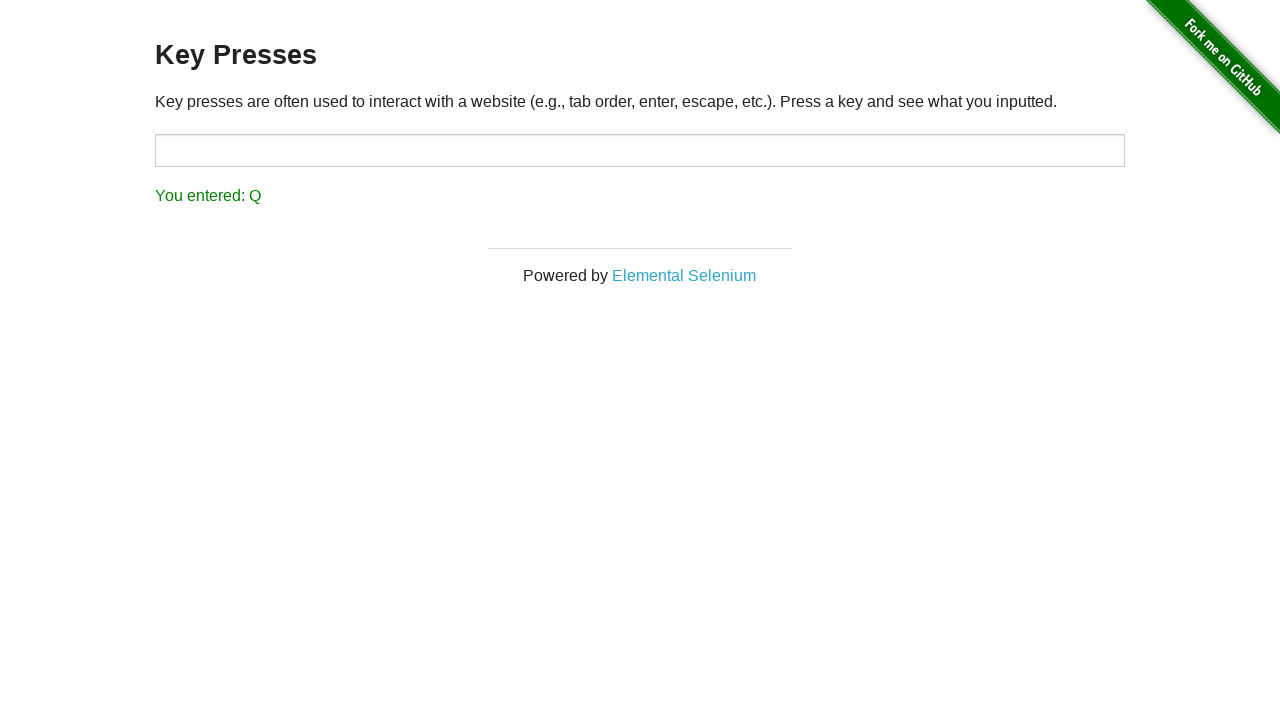

Waited for result to update
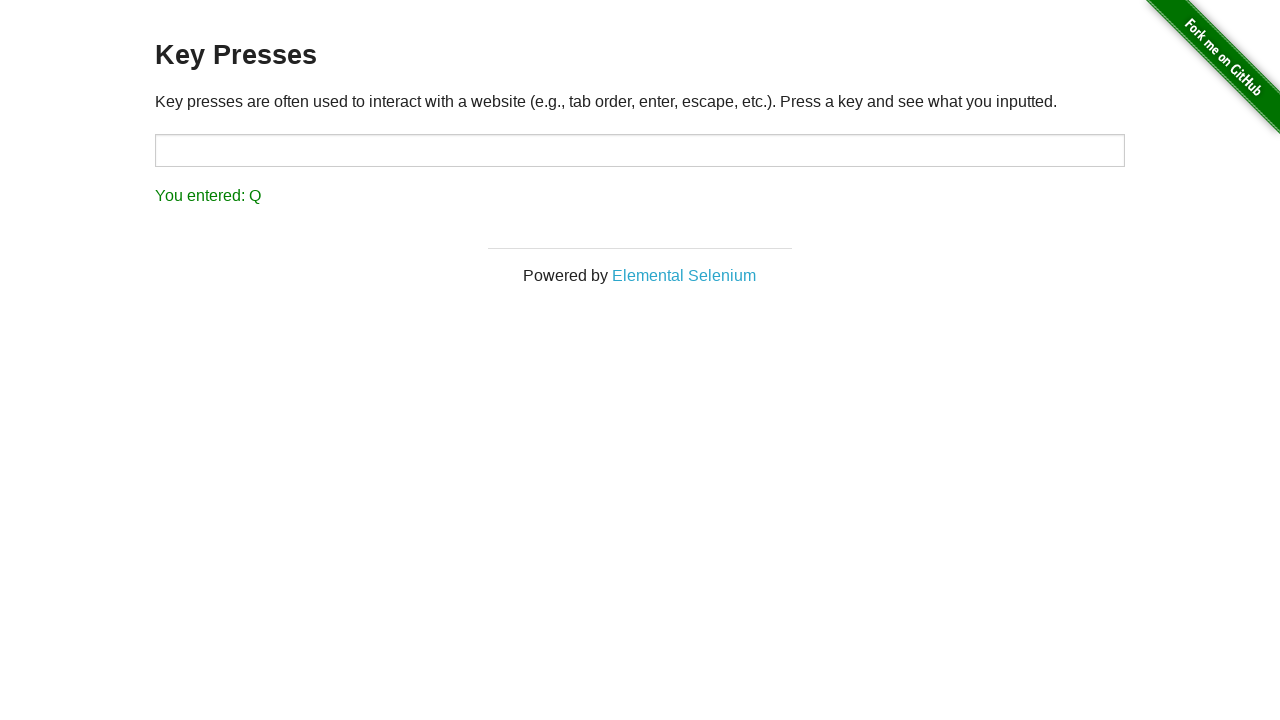

Retrieved result text: You entered: Q
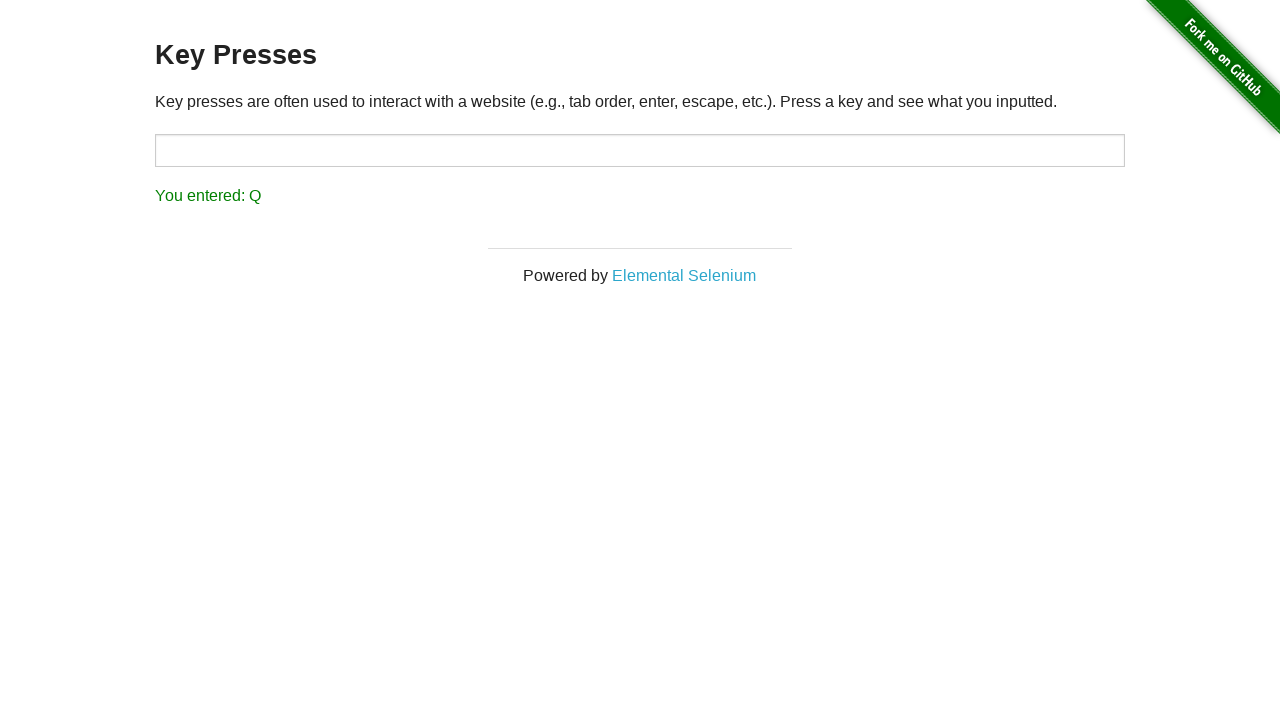

Key 'Q' verified successfully
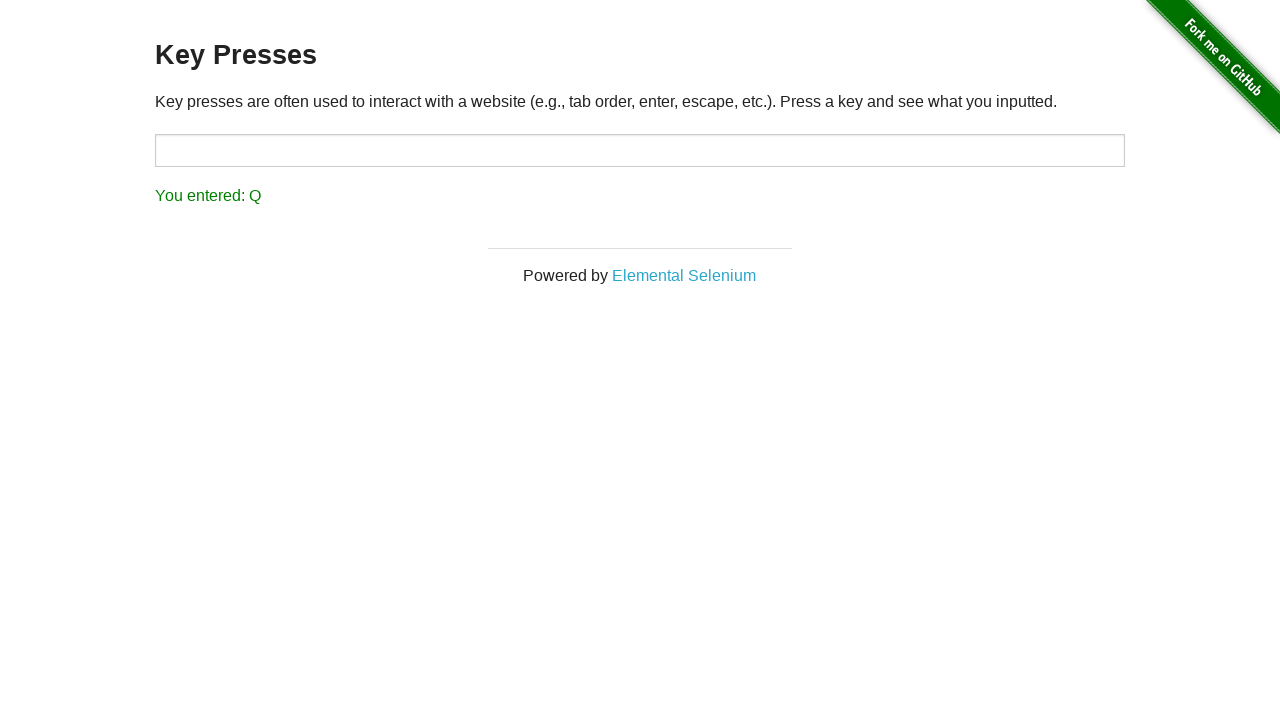

Pressed keyboard key 'w'
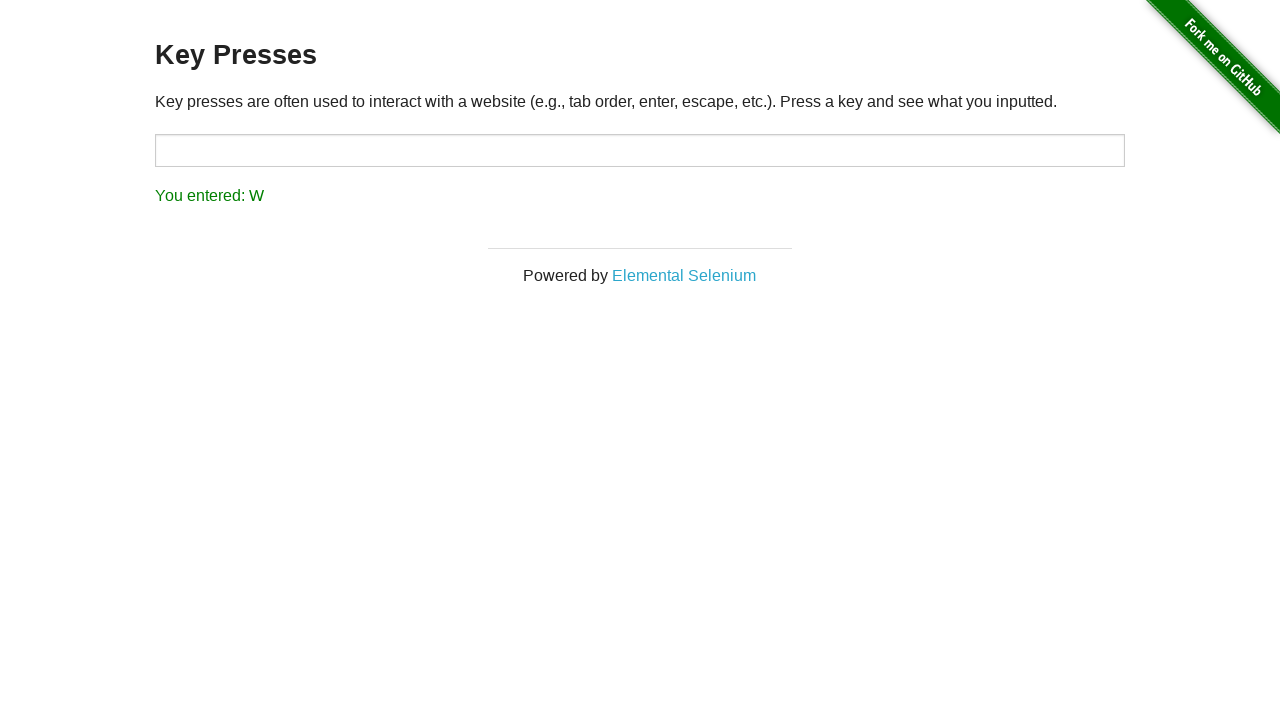

Waited for result to update
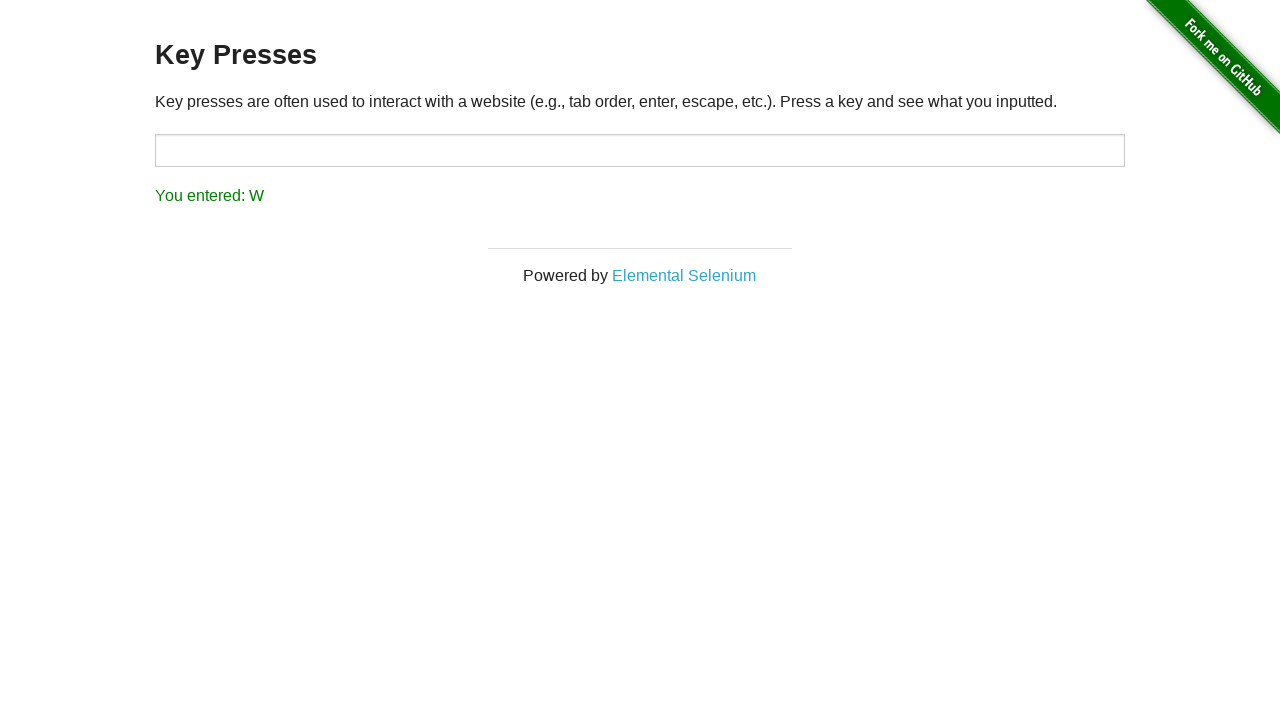

Retrieved result text: You entered: W
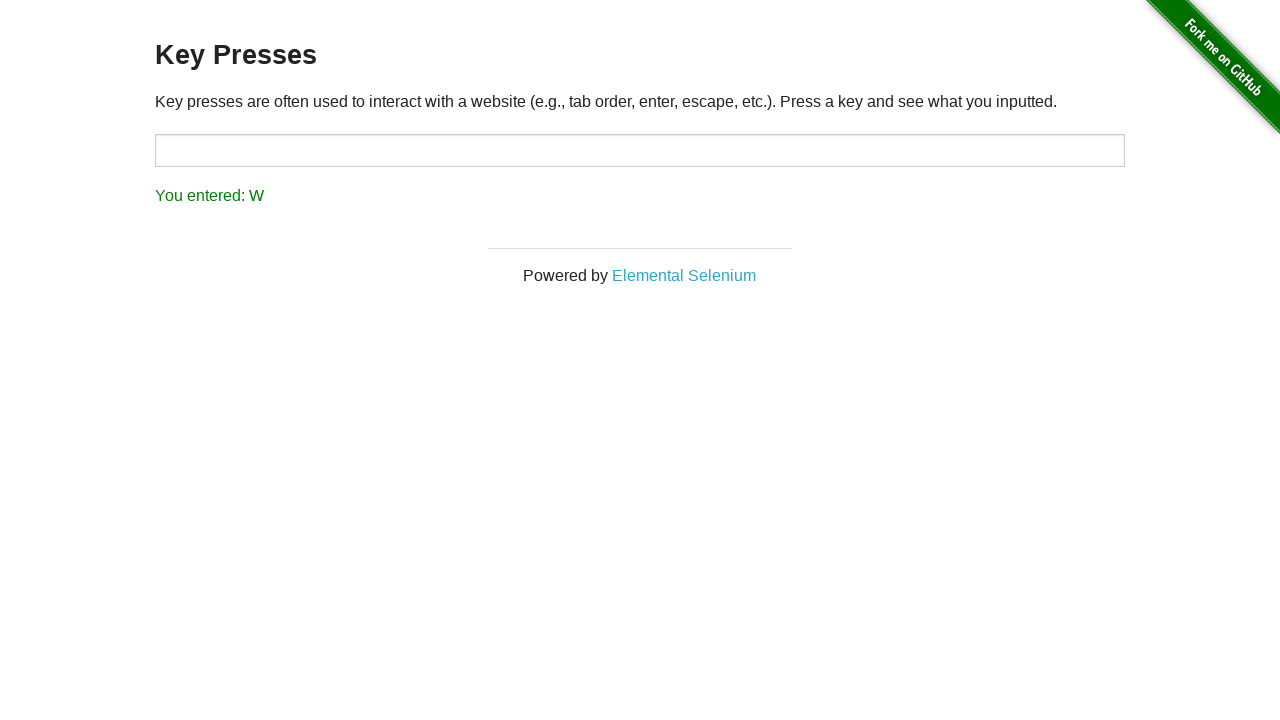

Key 'W' verified successfully
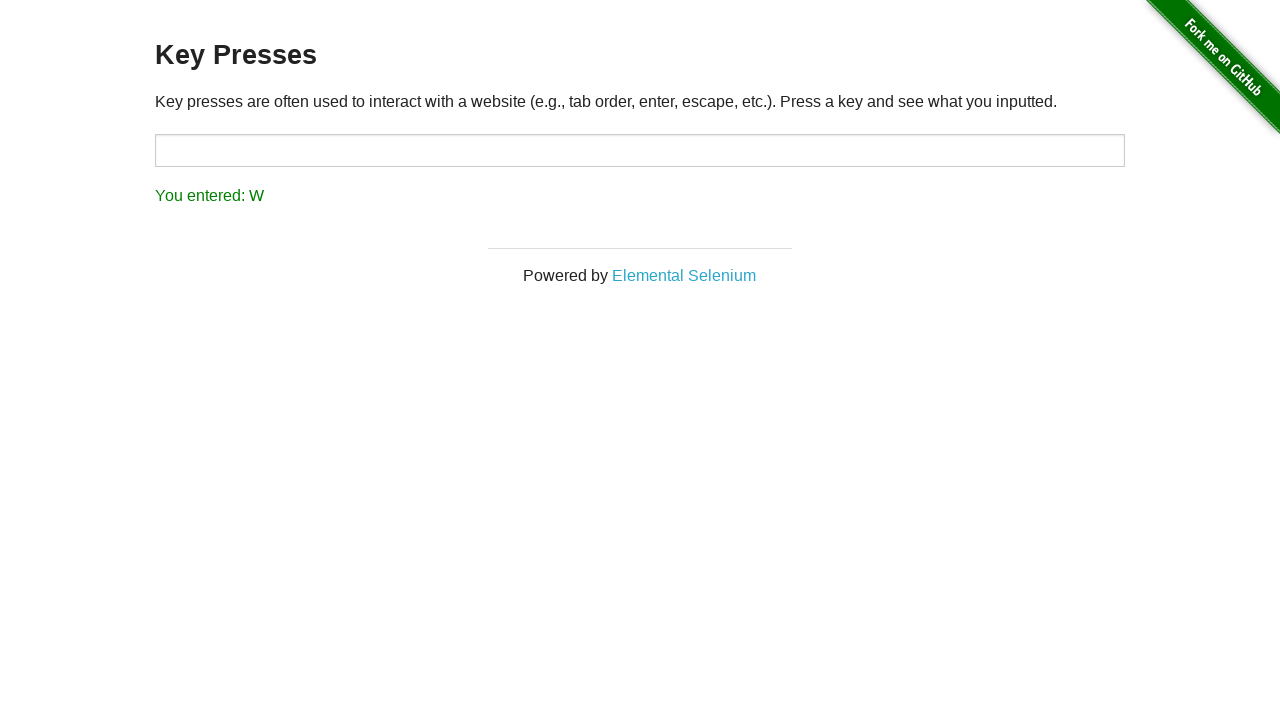

Pressed keyboard key 'e'
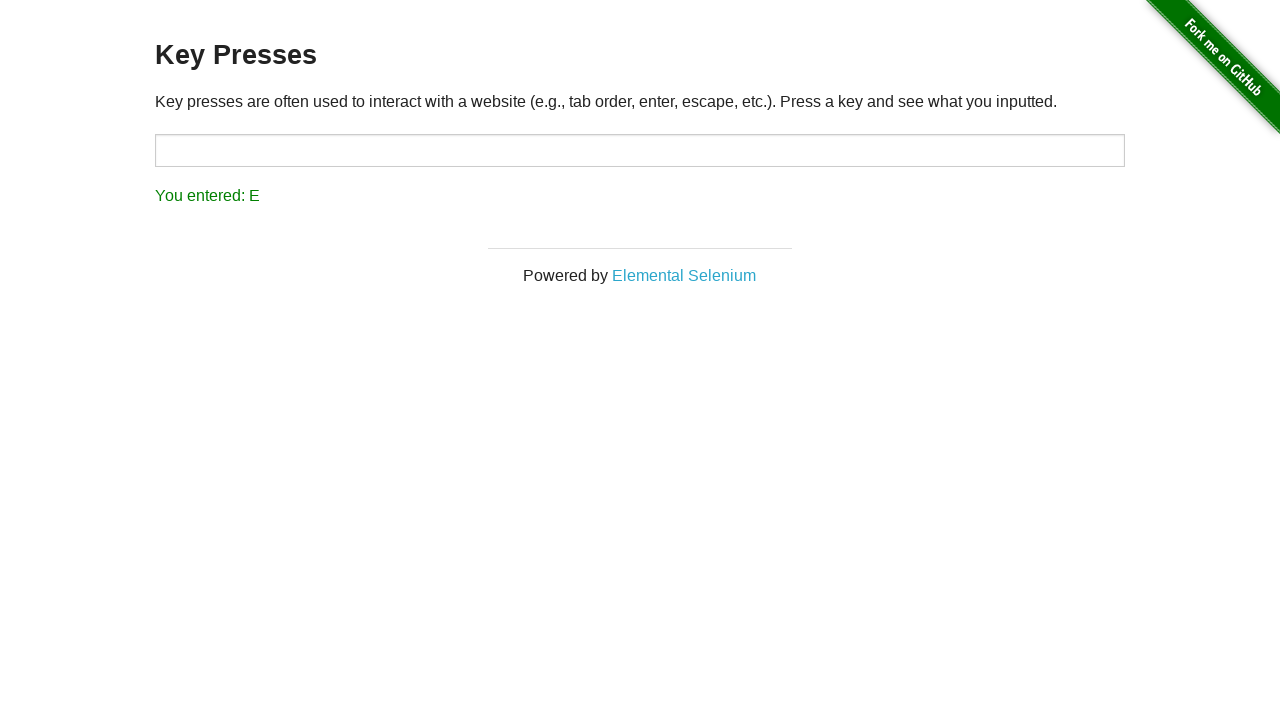

Waited for result to update
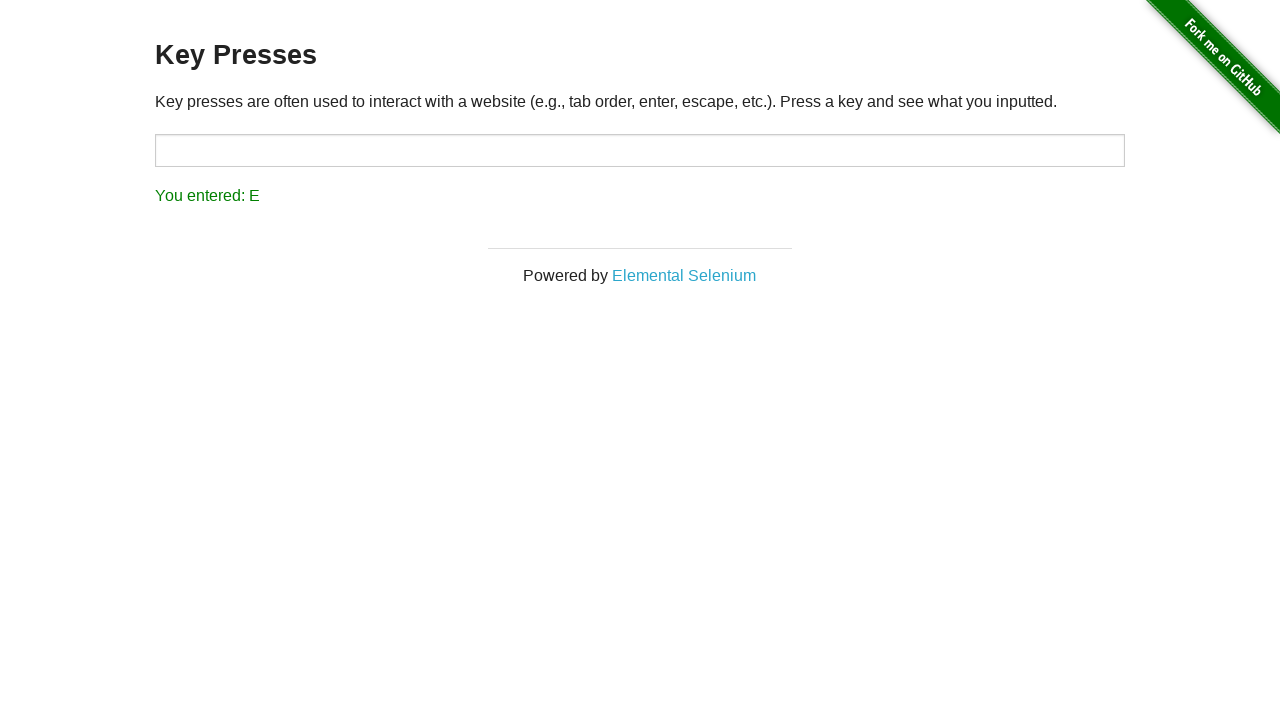

Retrieved result text: You entered: E
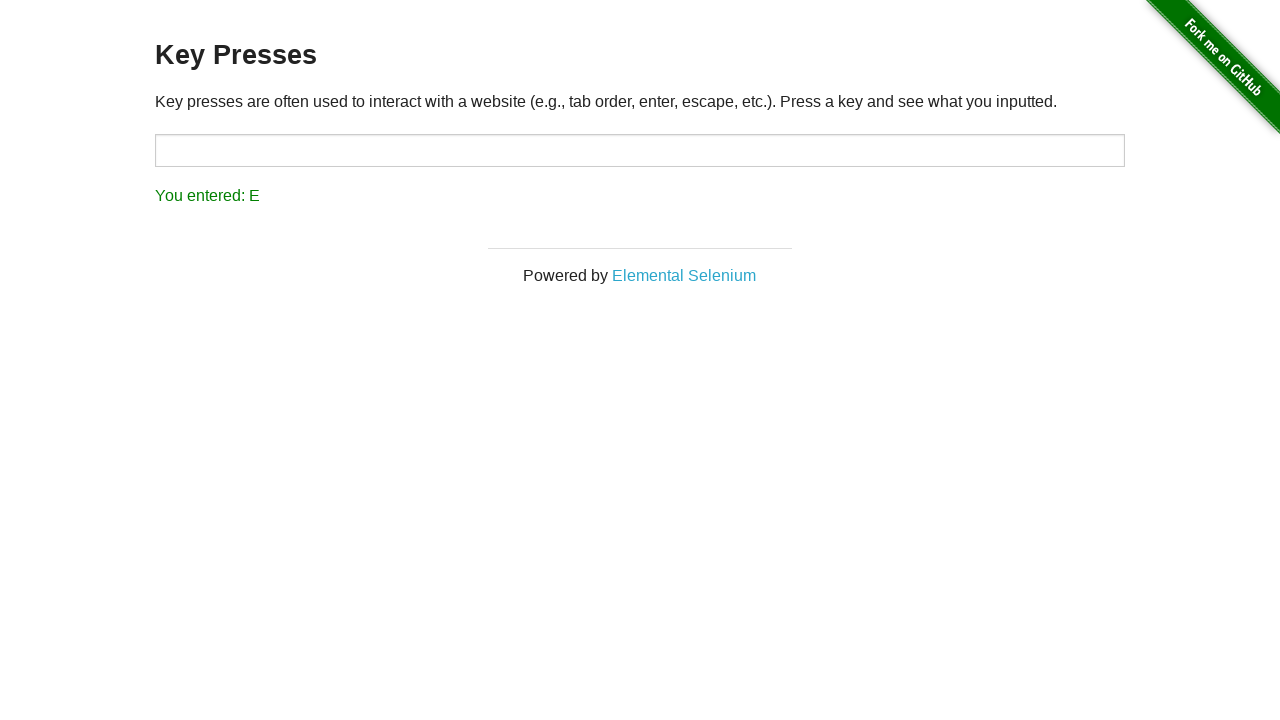

Key 'E' verified successfully
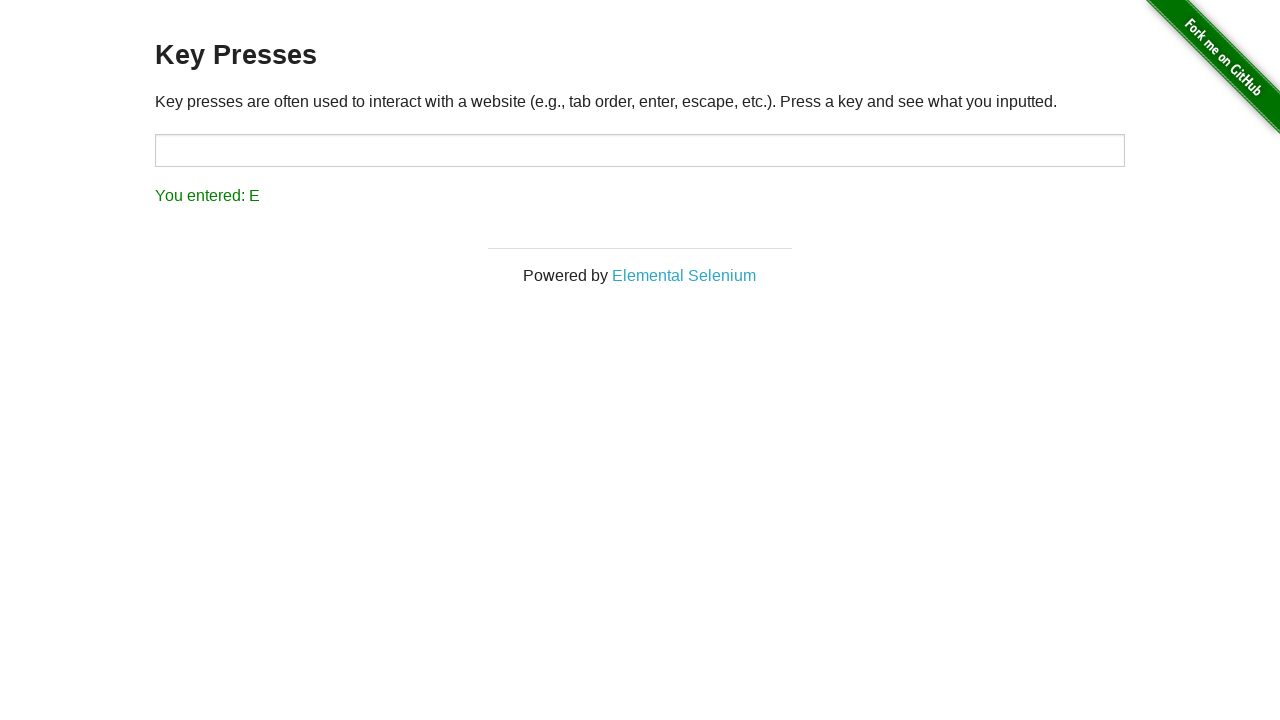

Pressed keyboard key 'r'
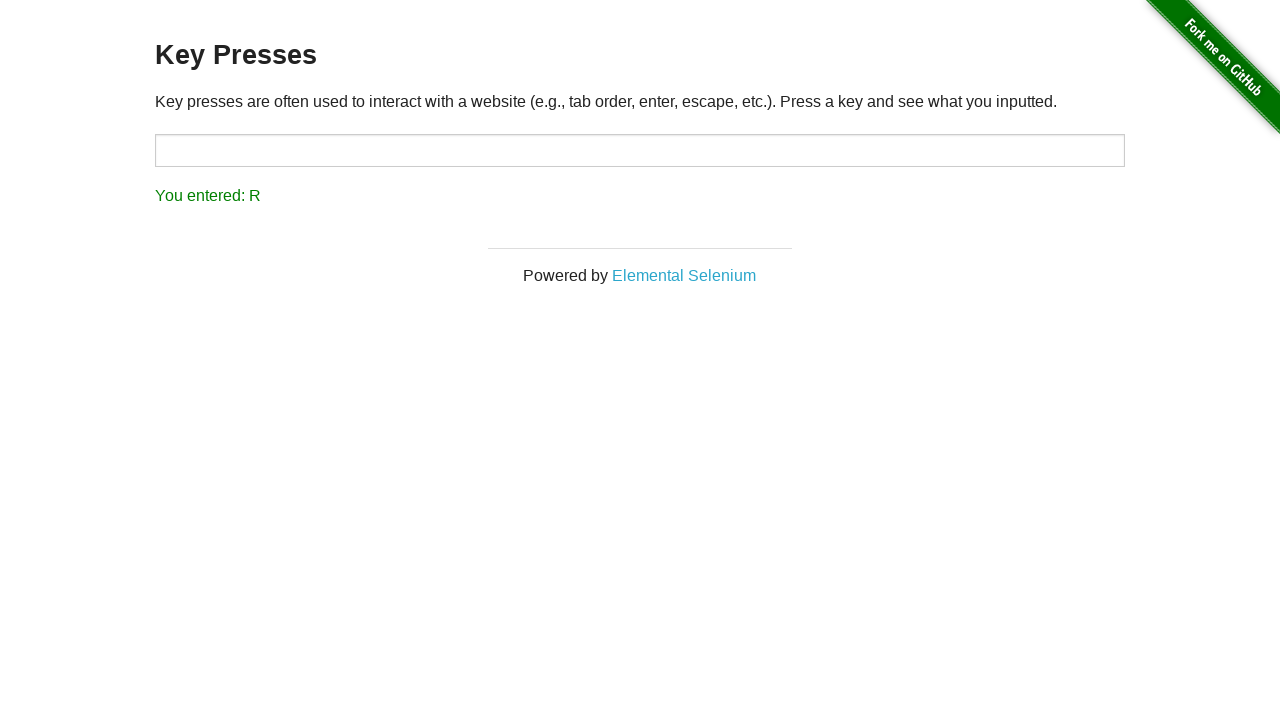

Waited for result to update
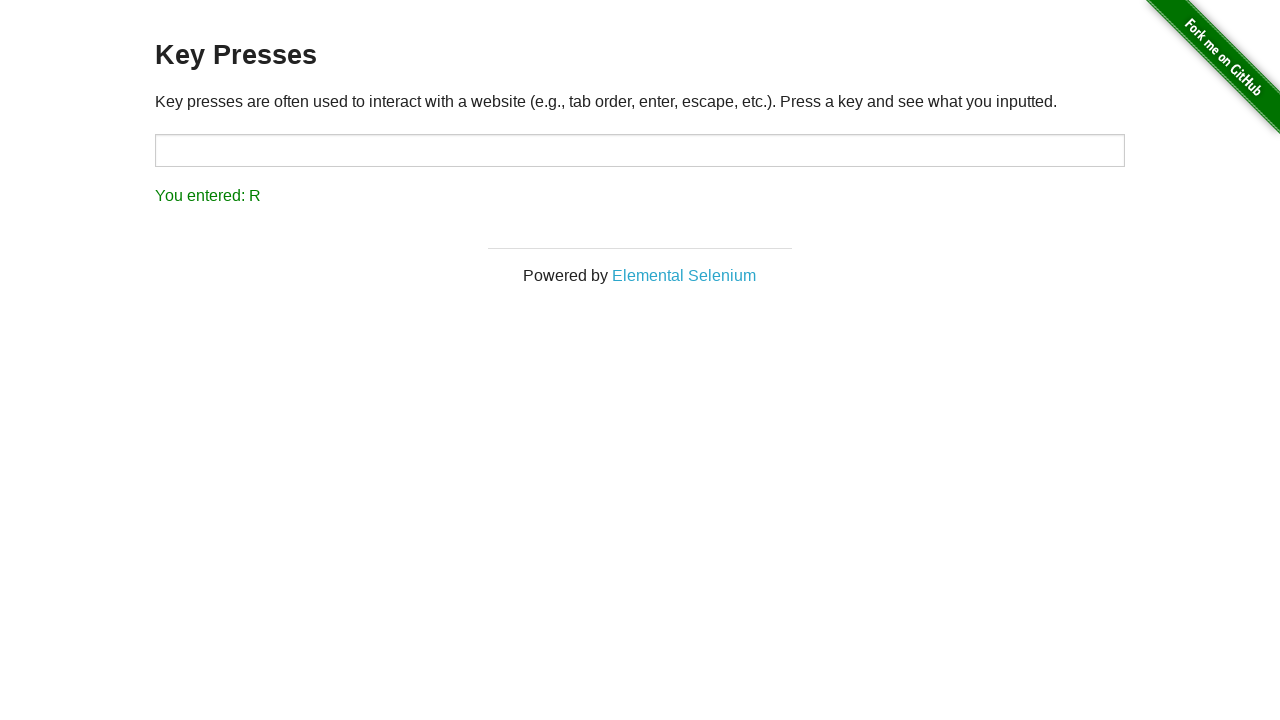

Retrieved result text: You entered: R
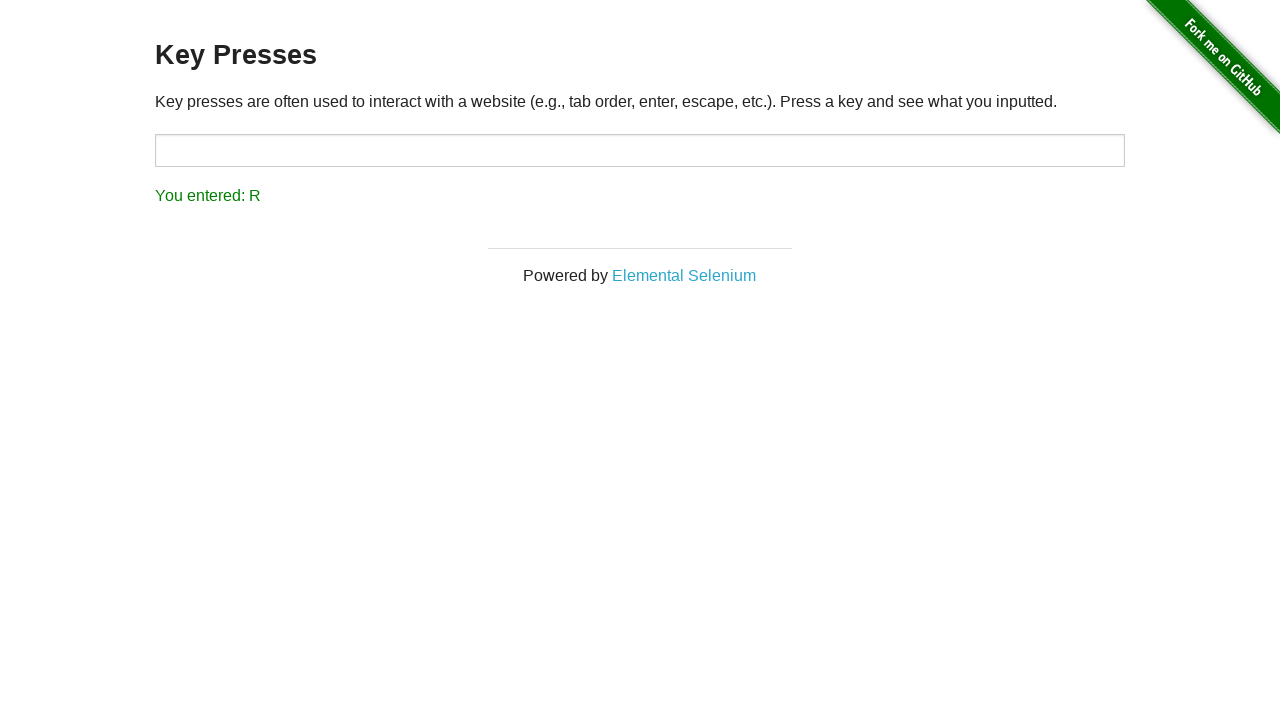

Key 'R' verified successfully
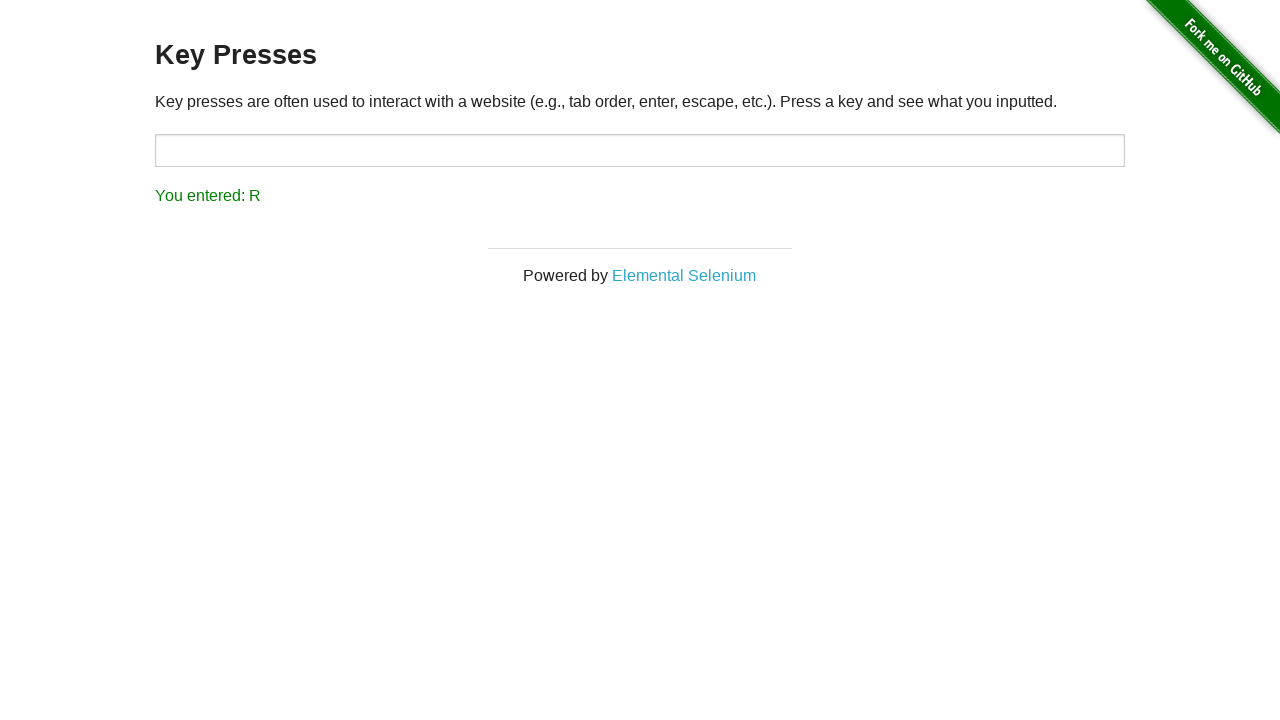

Pressed keyboard key 't'
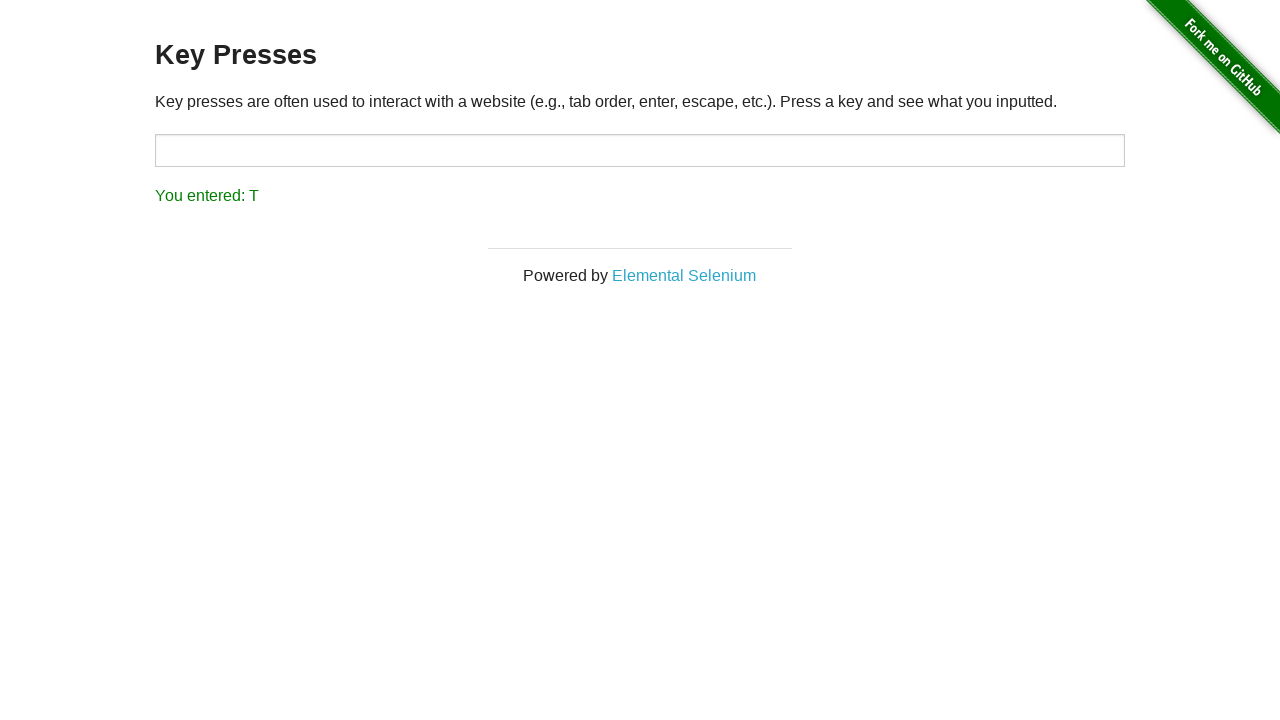

Waited for result to update
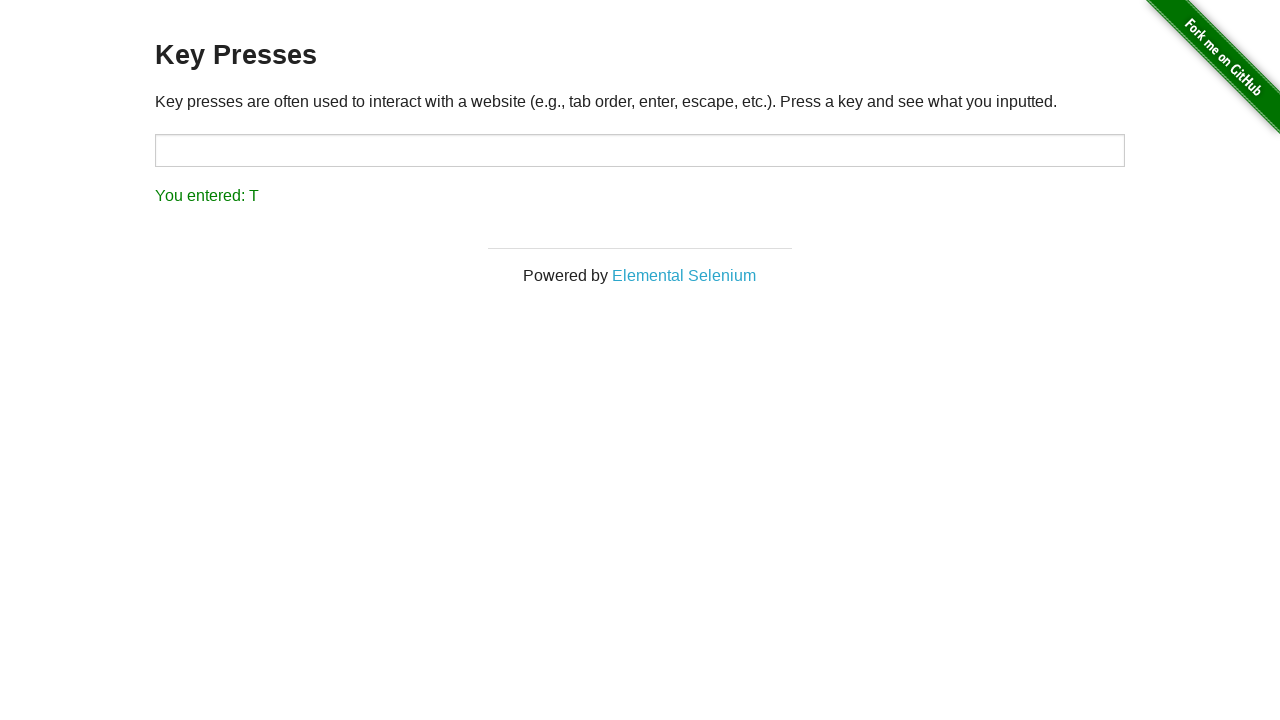

Retrieved result text: You entered: T
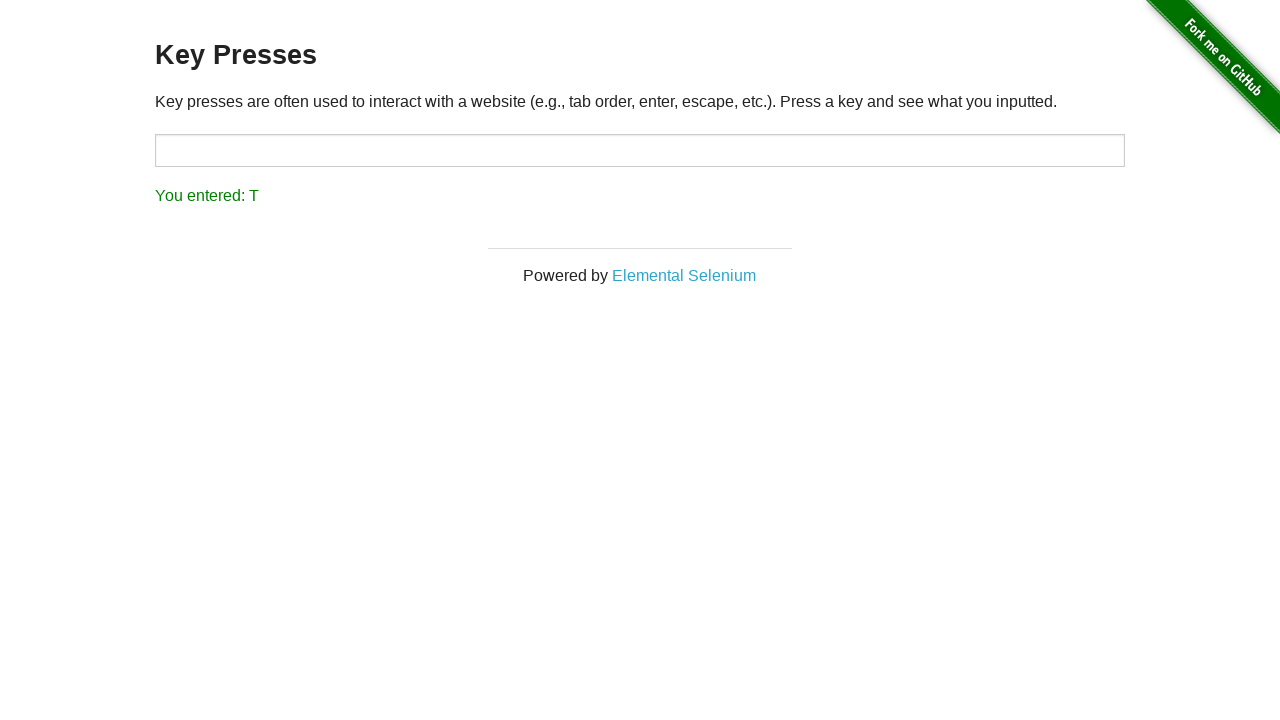

Key 'T' verified successfully
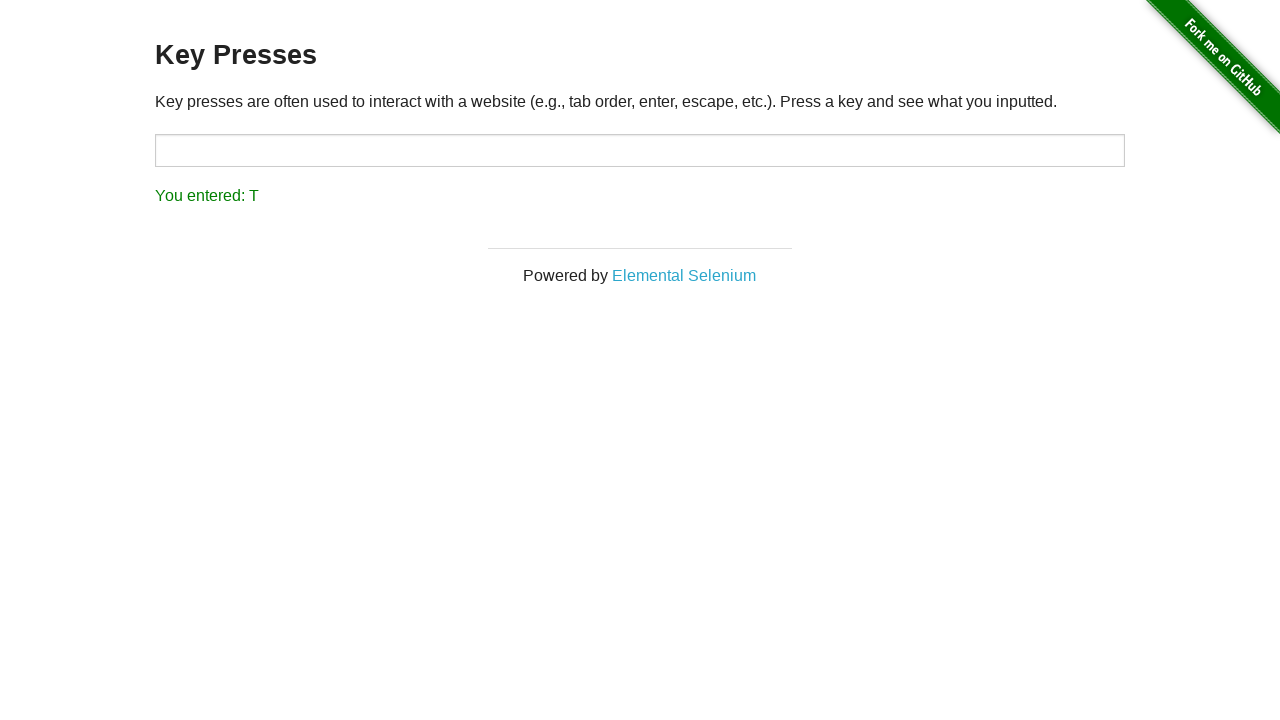

Pressed keyboard key 'y'
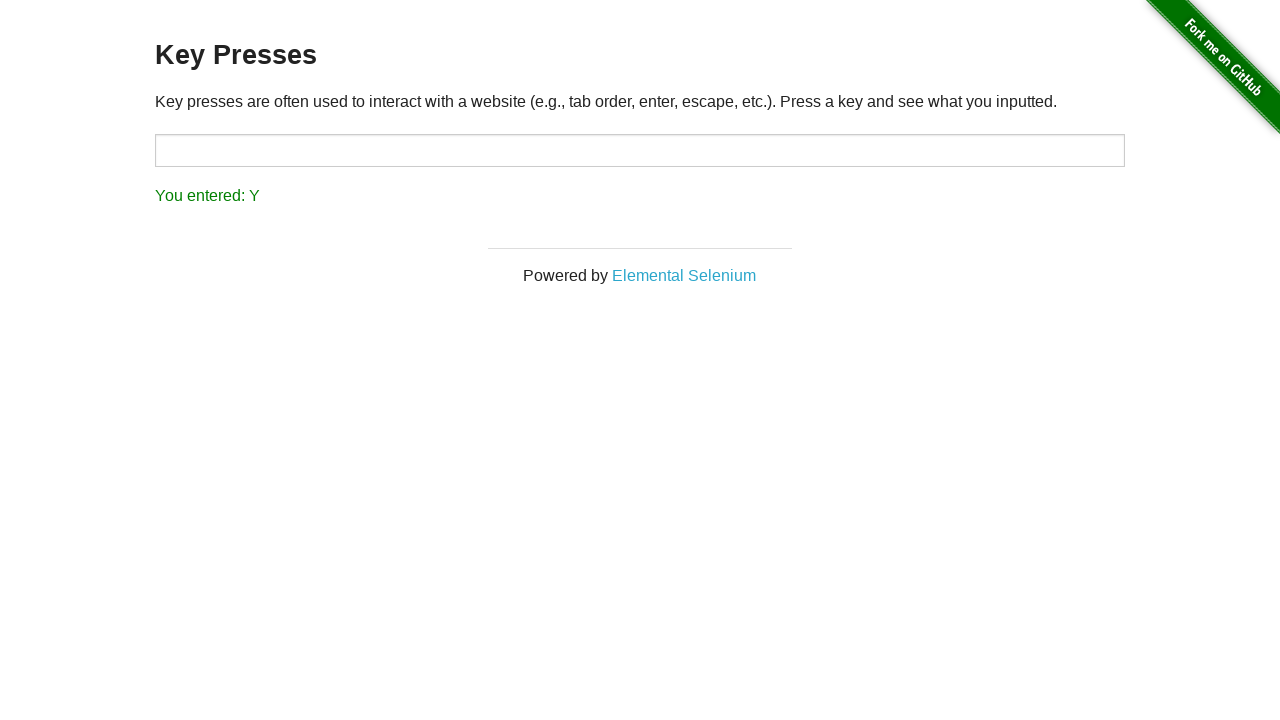

Waited for result to update
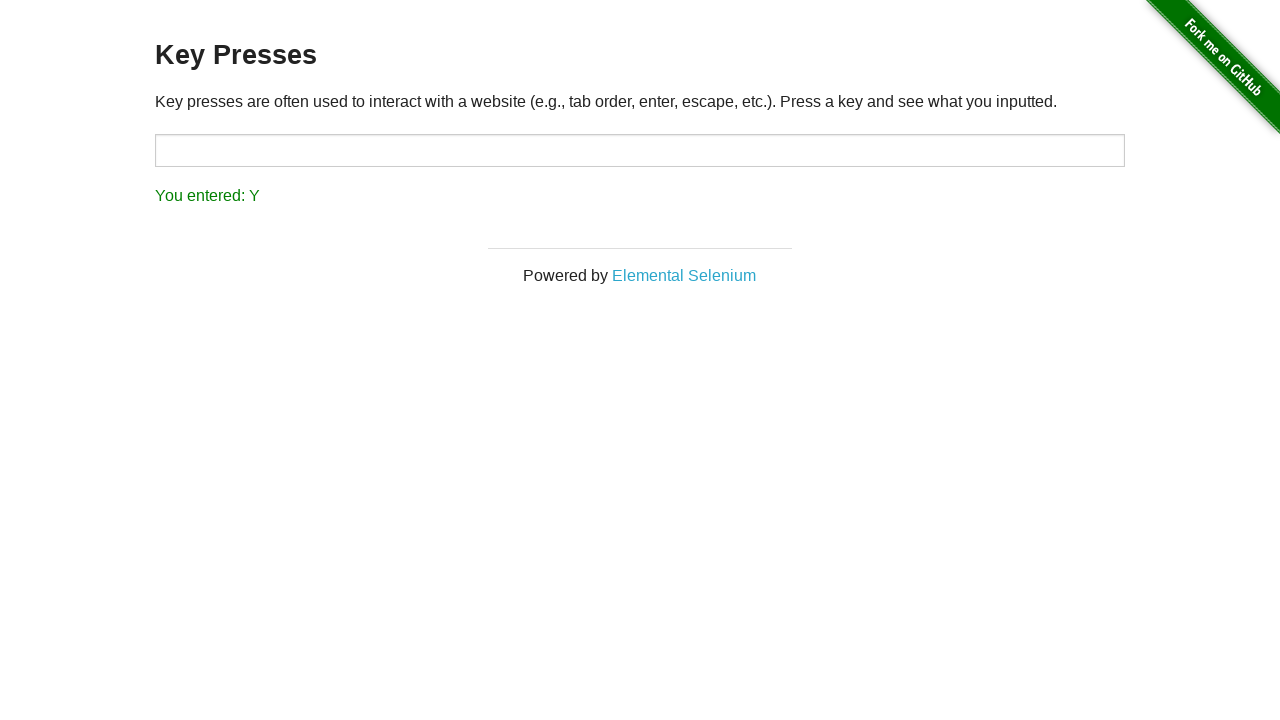

Retrieved result text: You entered: Y
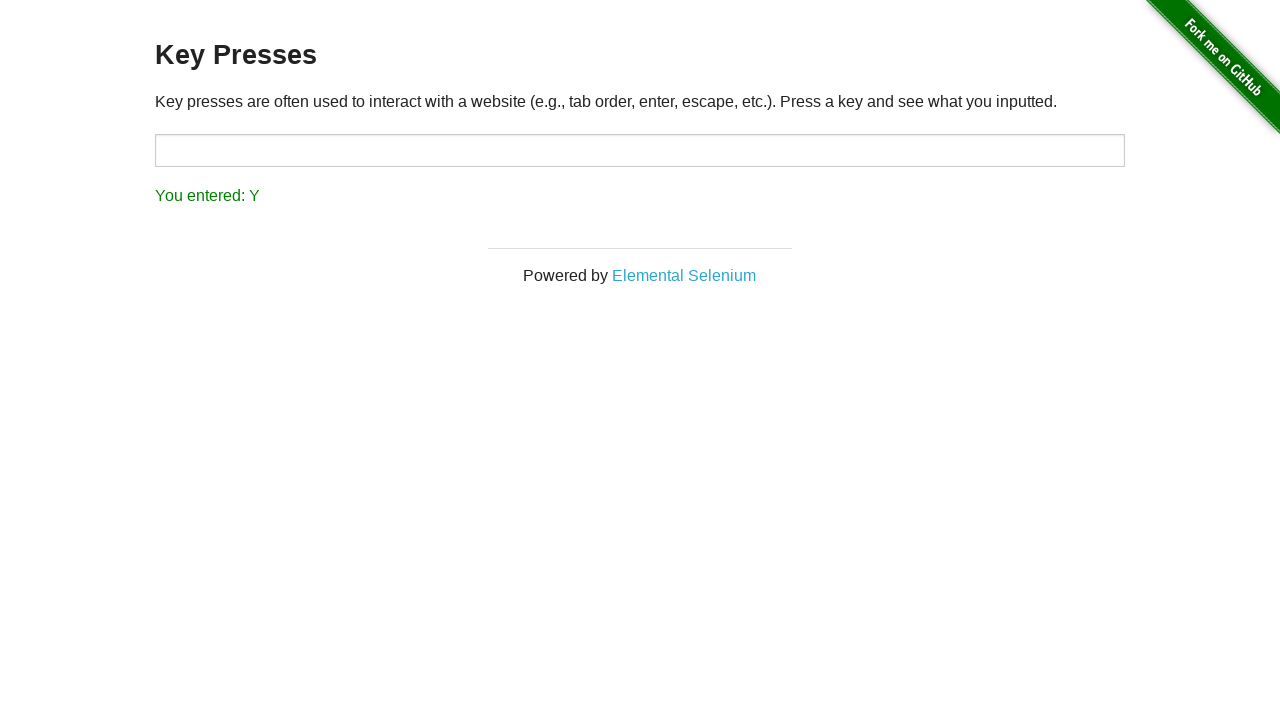

Key 'Y' verified successfully
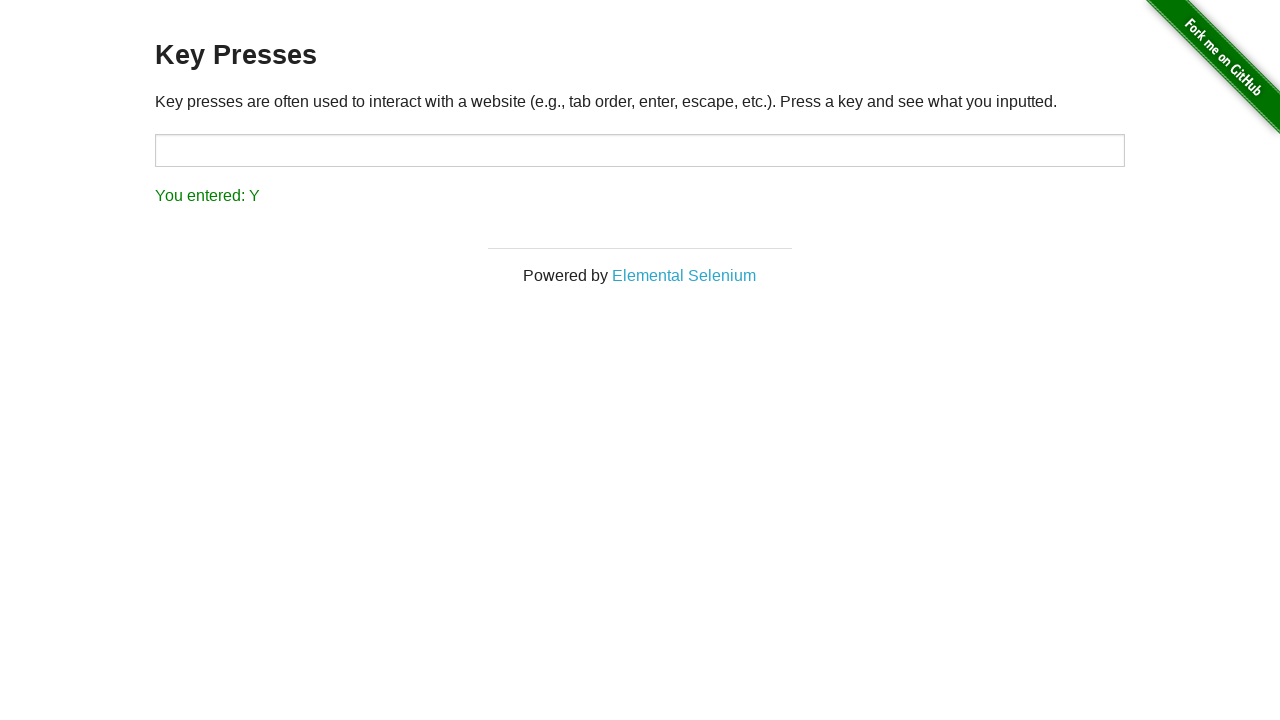

Pressed keyboard key 'u'
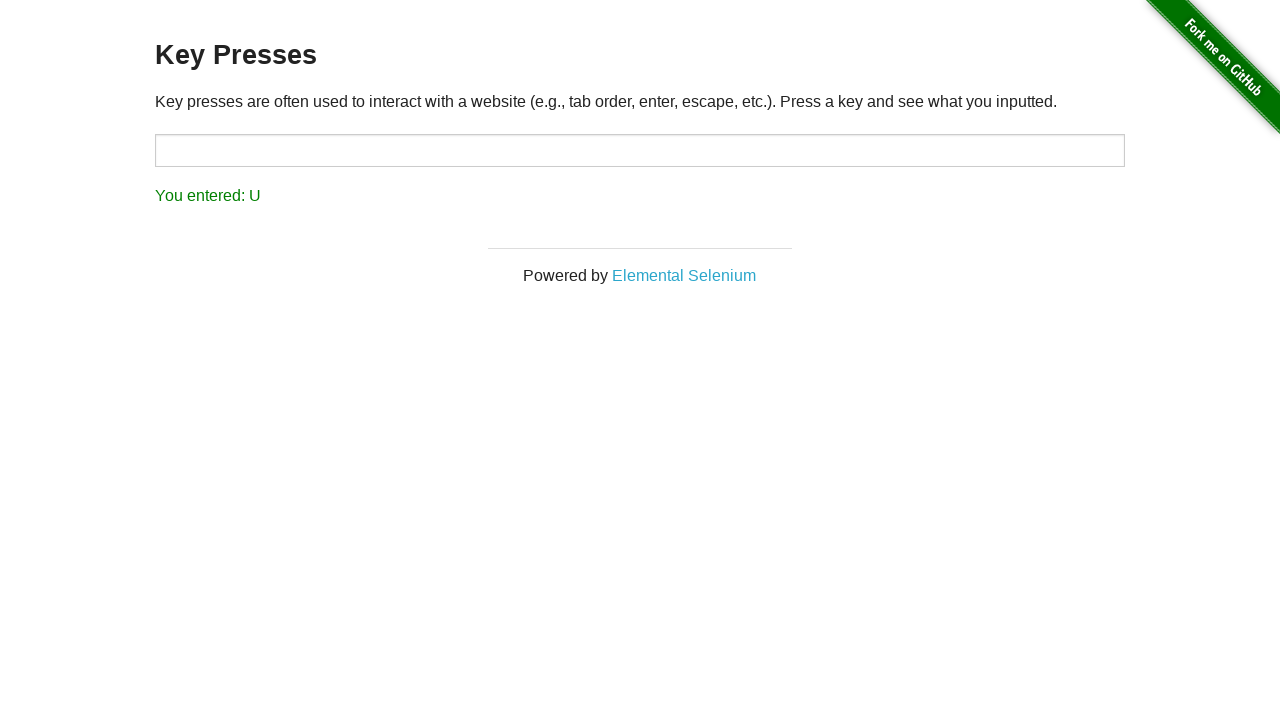

Waited for result to update
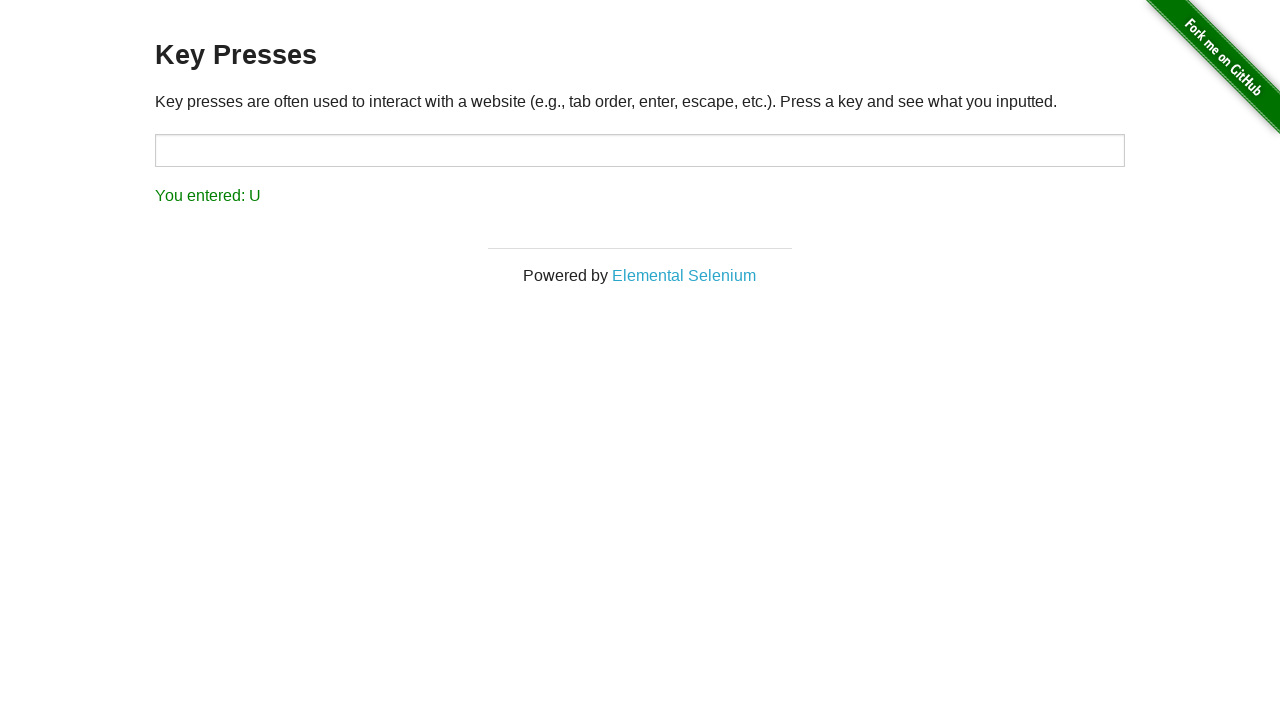

Retrieved result text: You entered: U
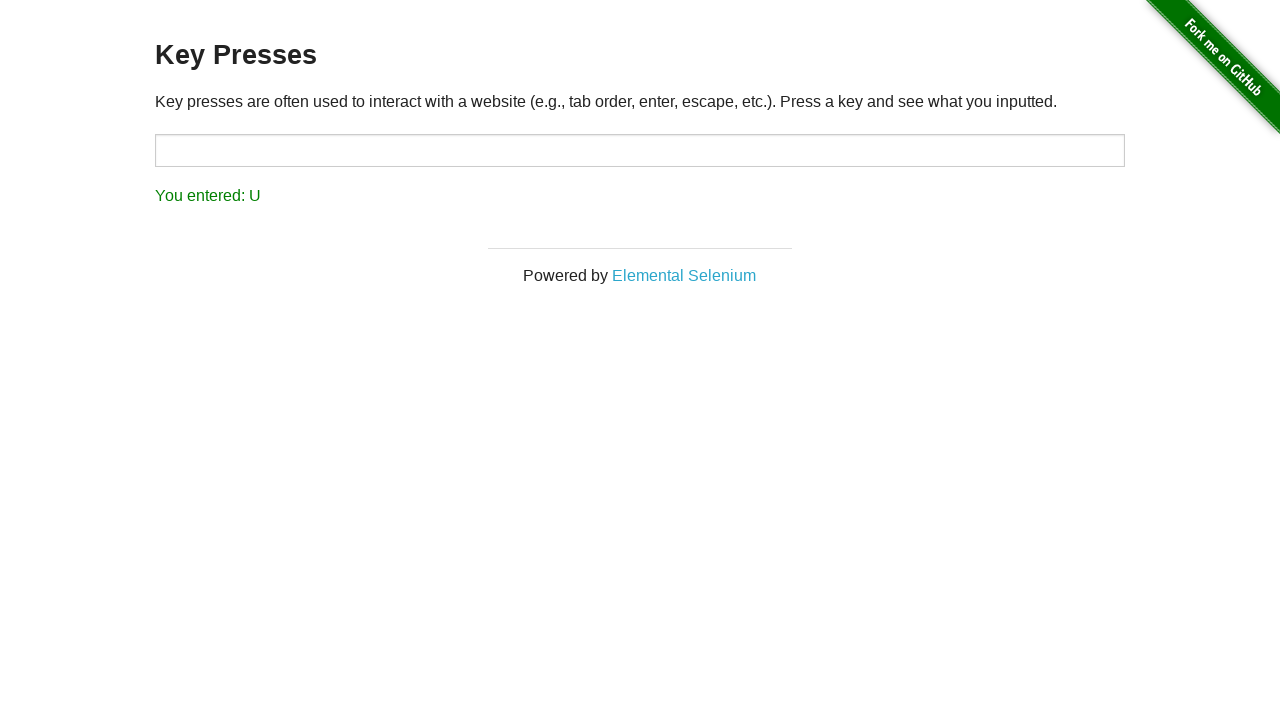

Key 'U' verified successfully
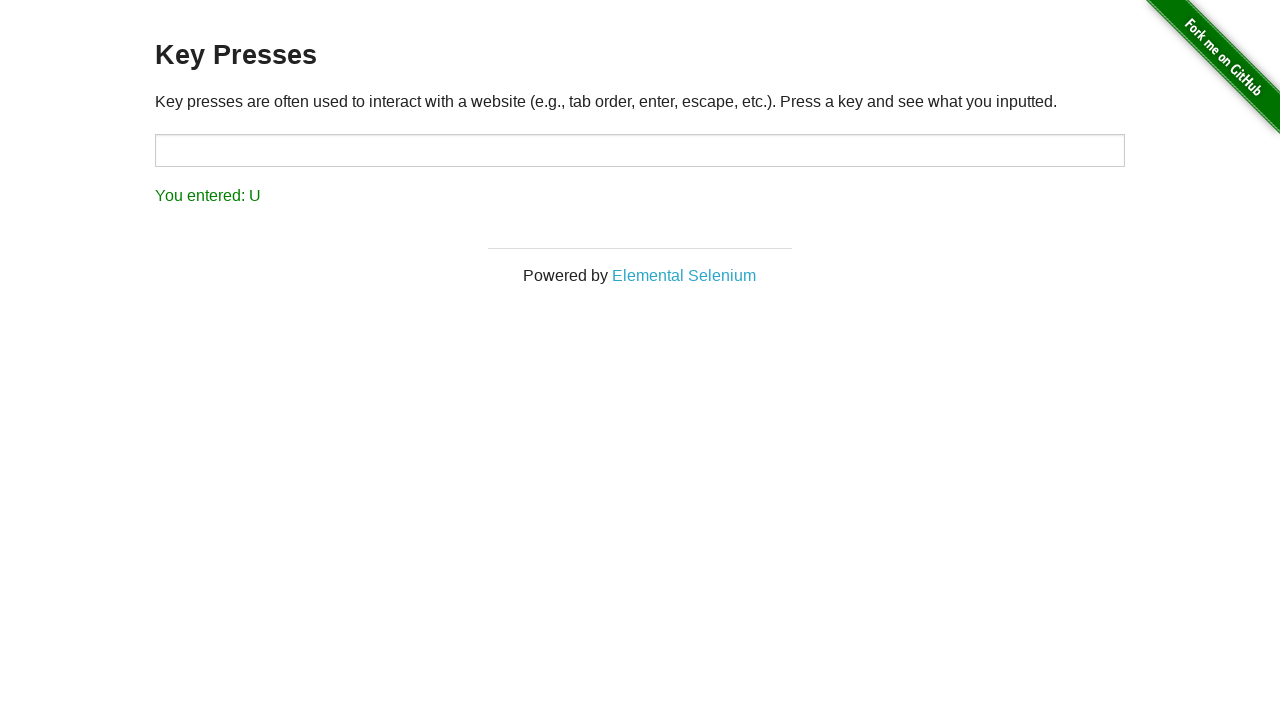

Pressed keyboard key 'i'
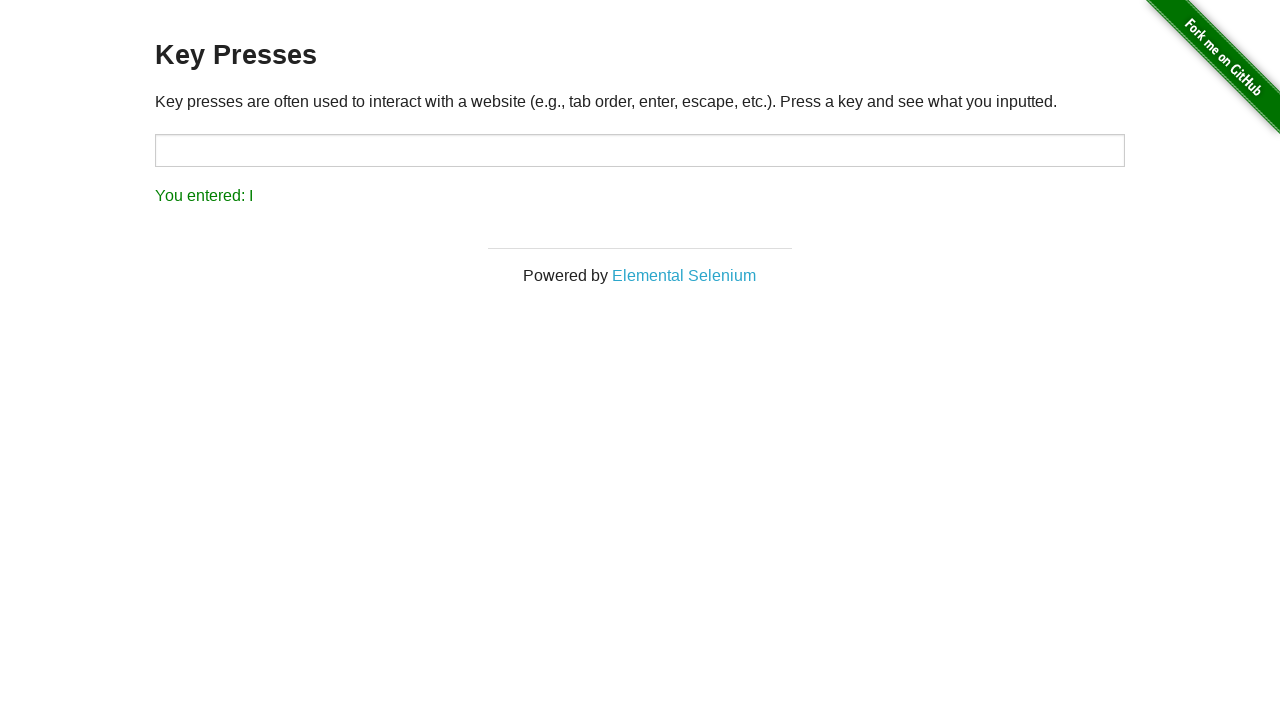

Waited for result to update
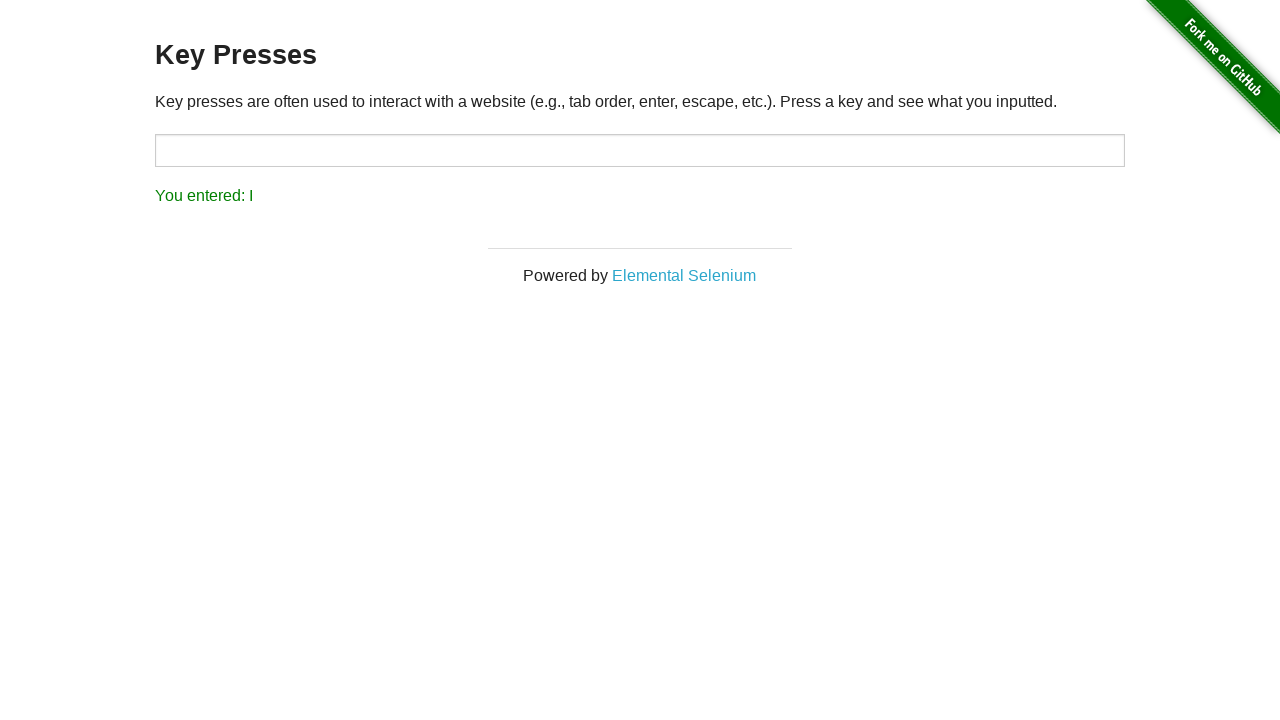

Retrieved result text: You entered: I
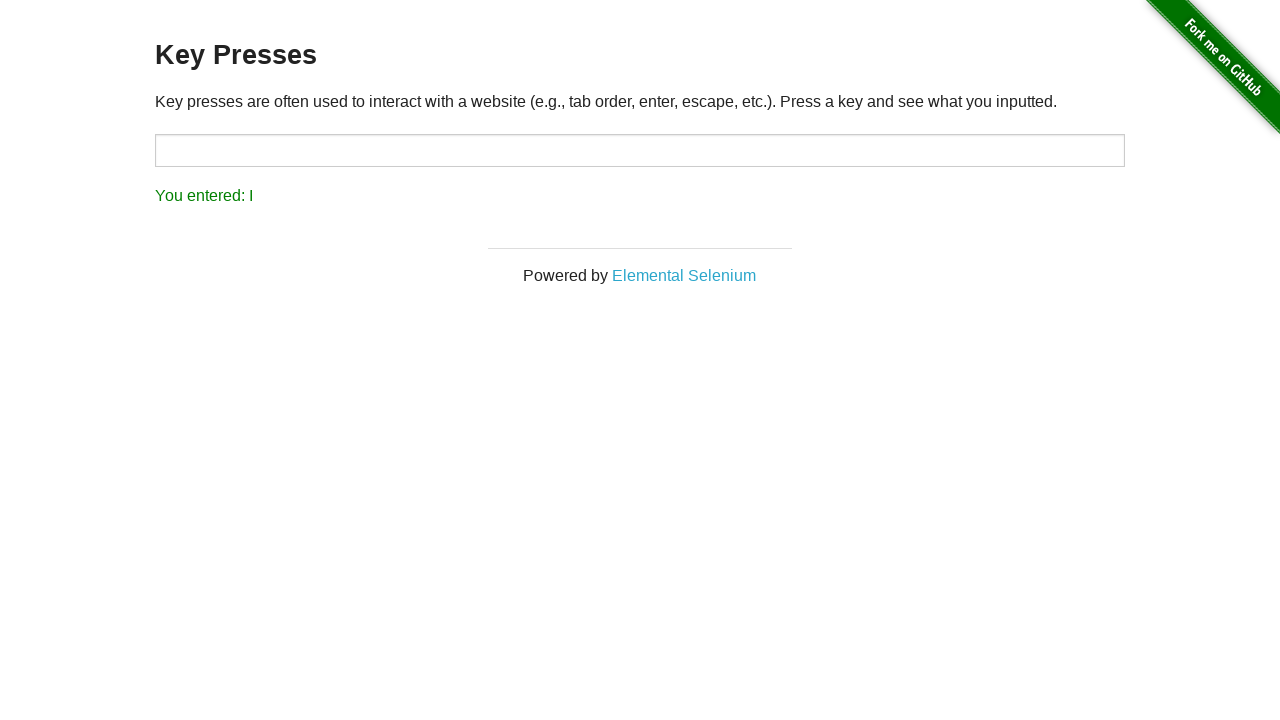

Key 'I' verified successfully
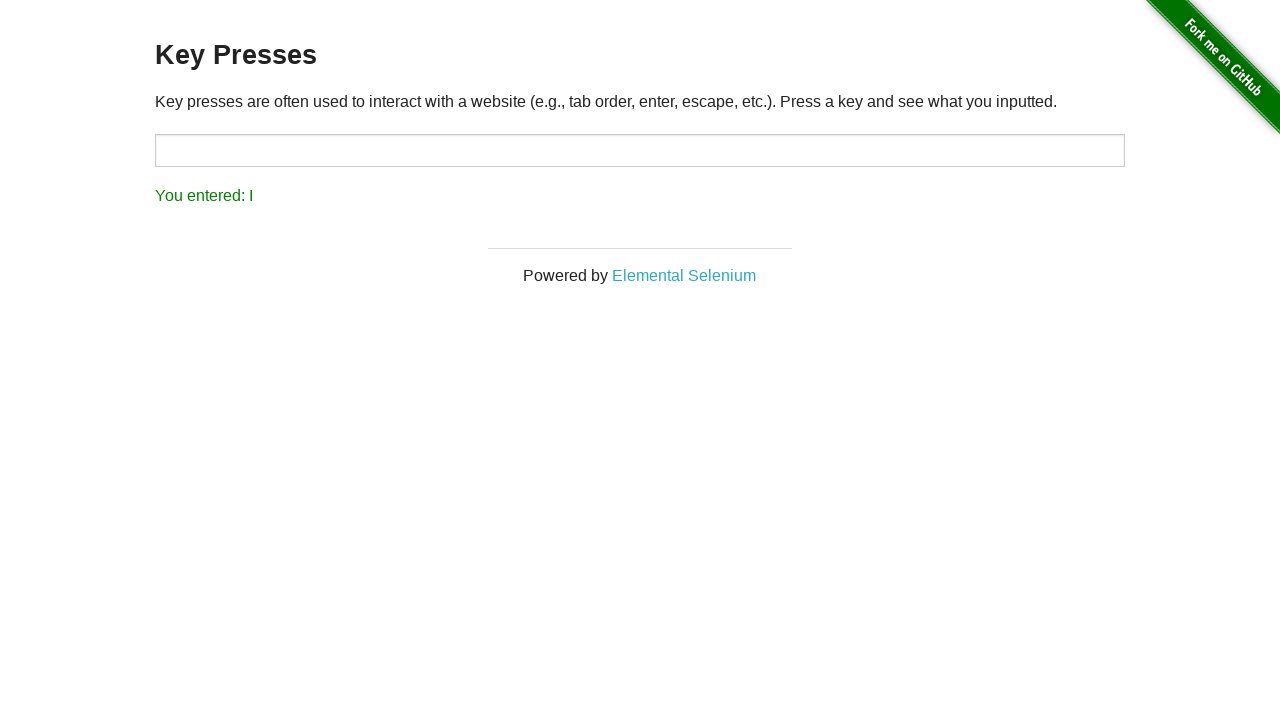

Pressed keyboard key 'o'
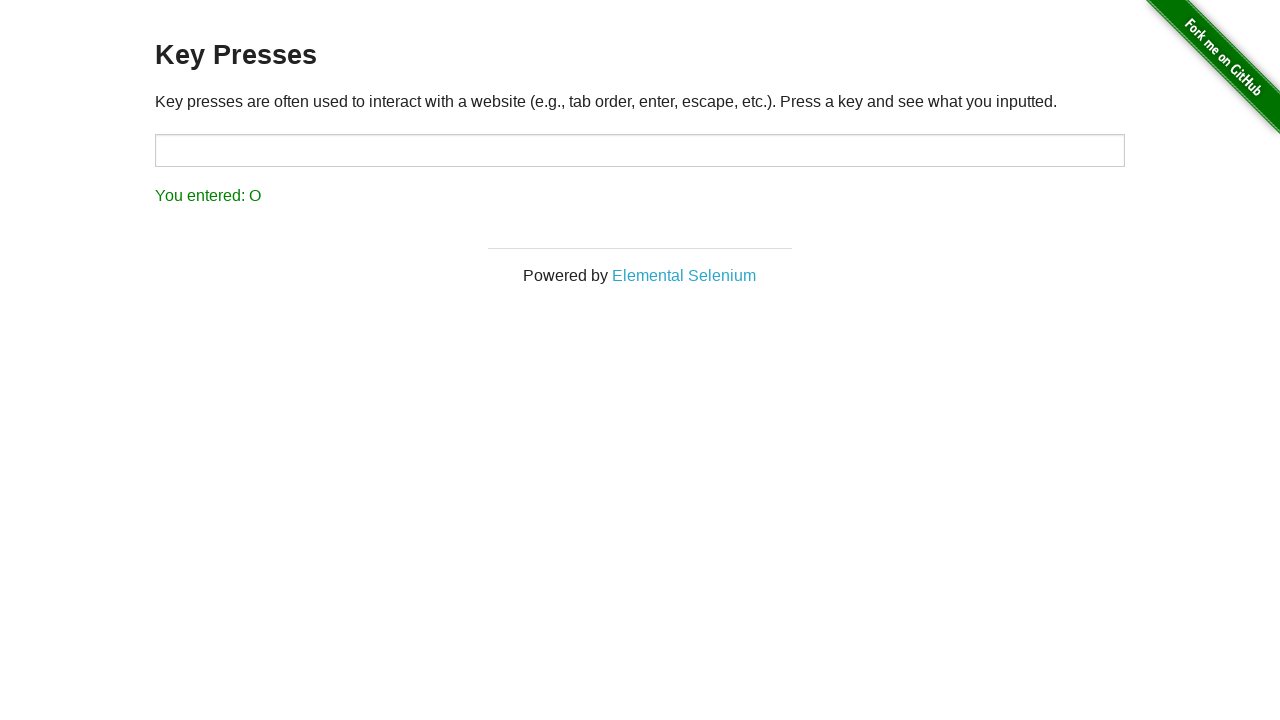

Waited for result to update
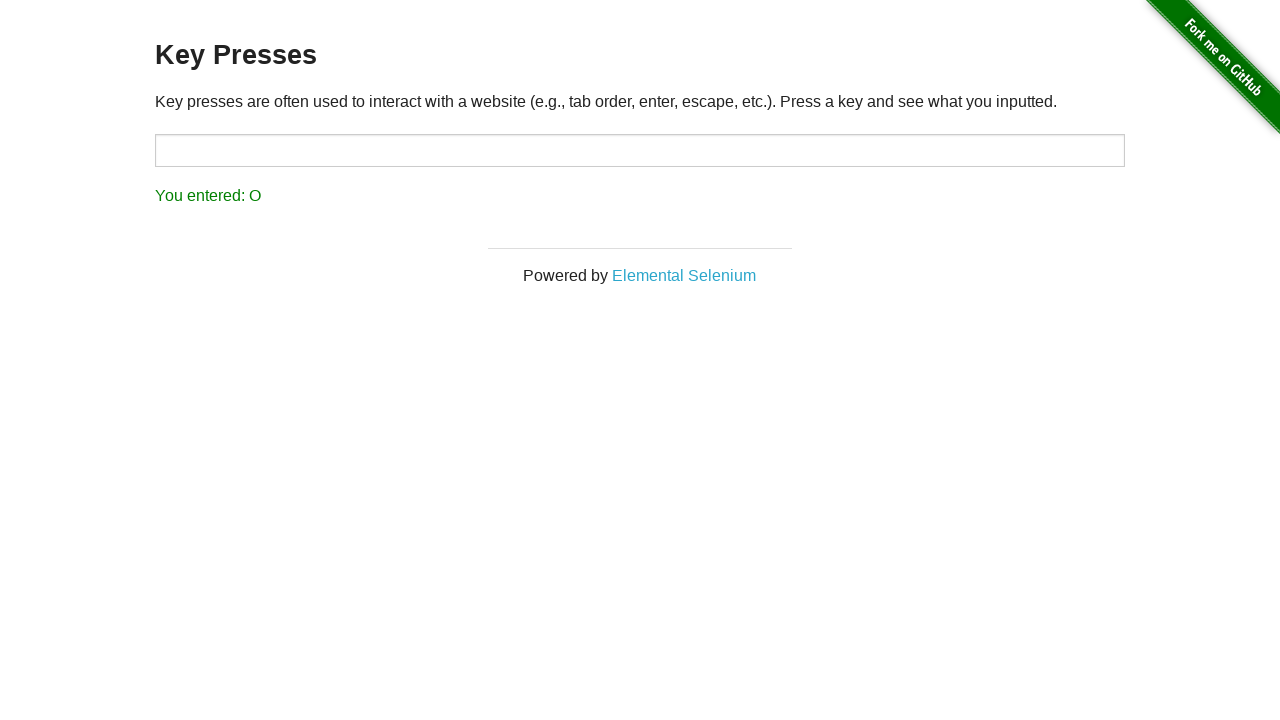

Retrieved result text: You entered: O
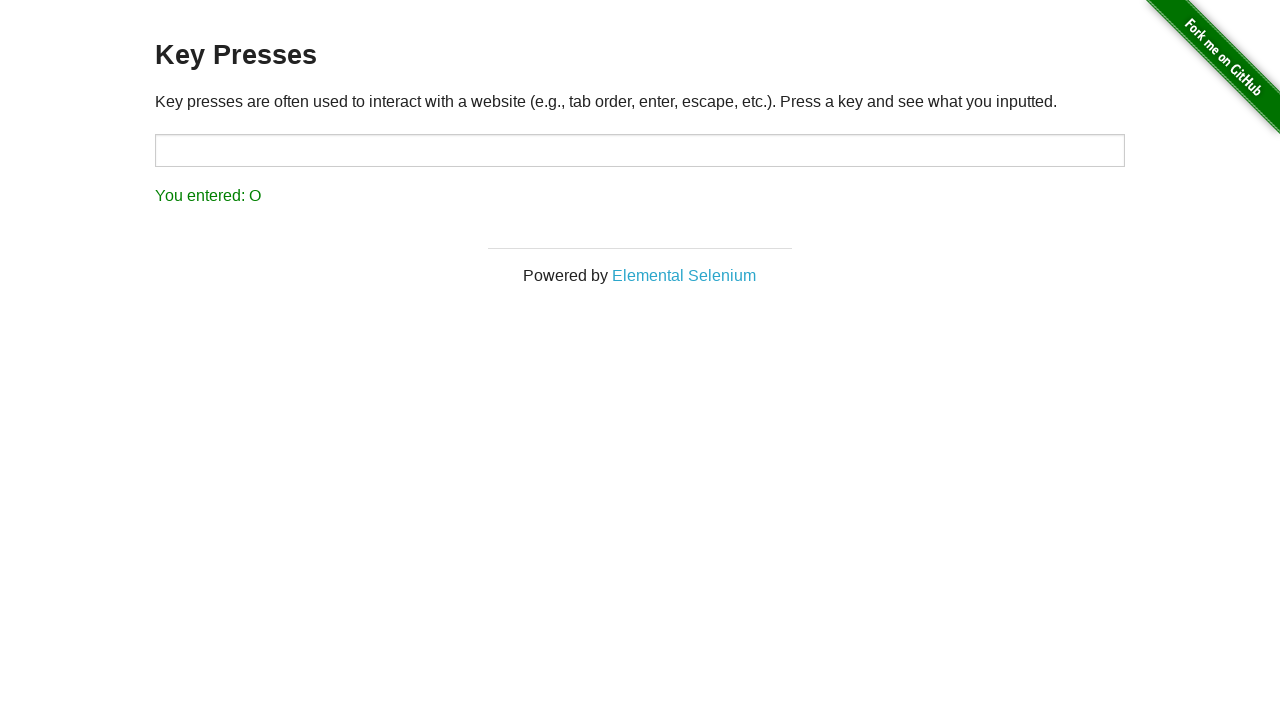

Key 'O' verified successfully
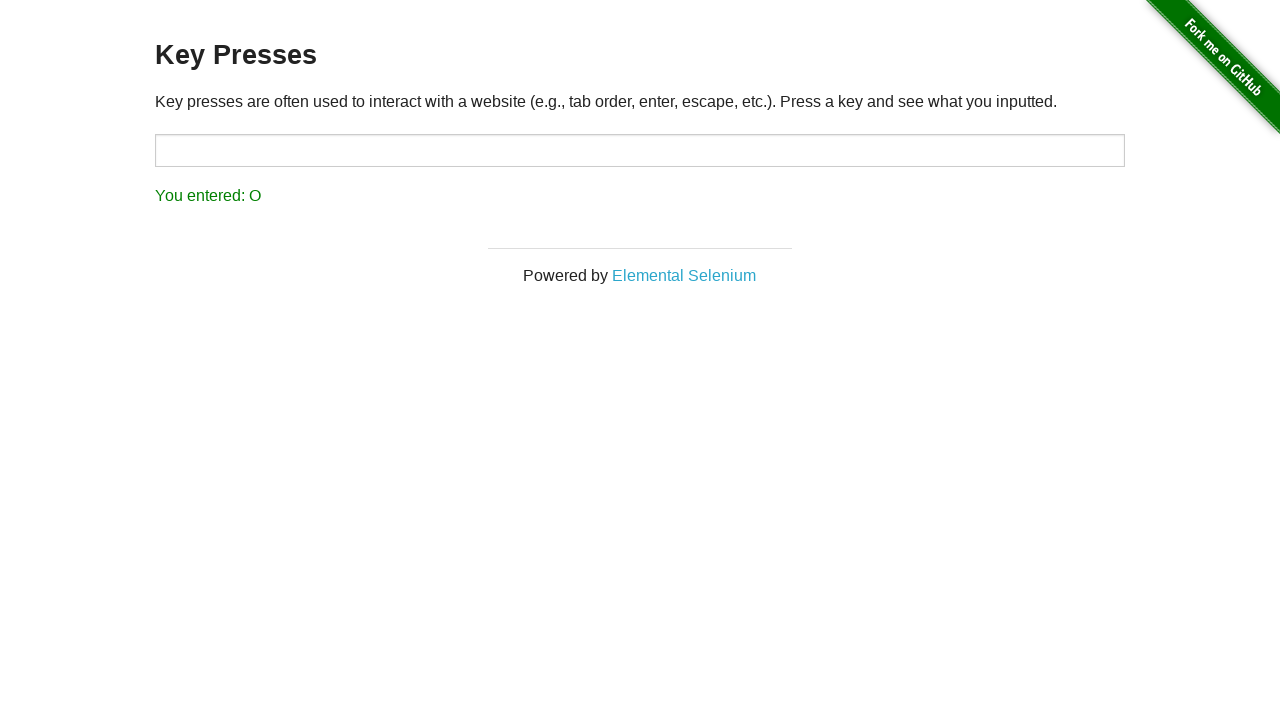

Pressed keyboard key 'p'
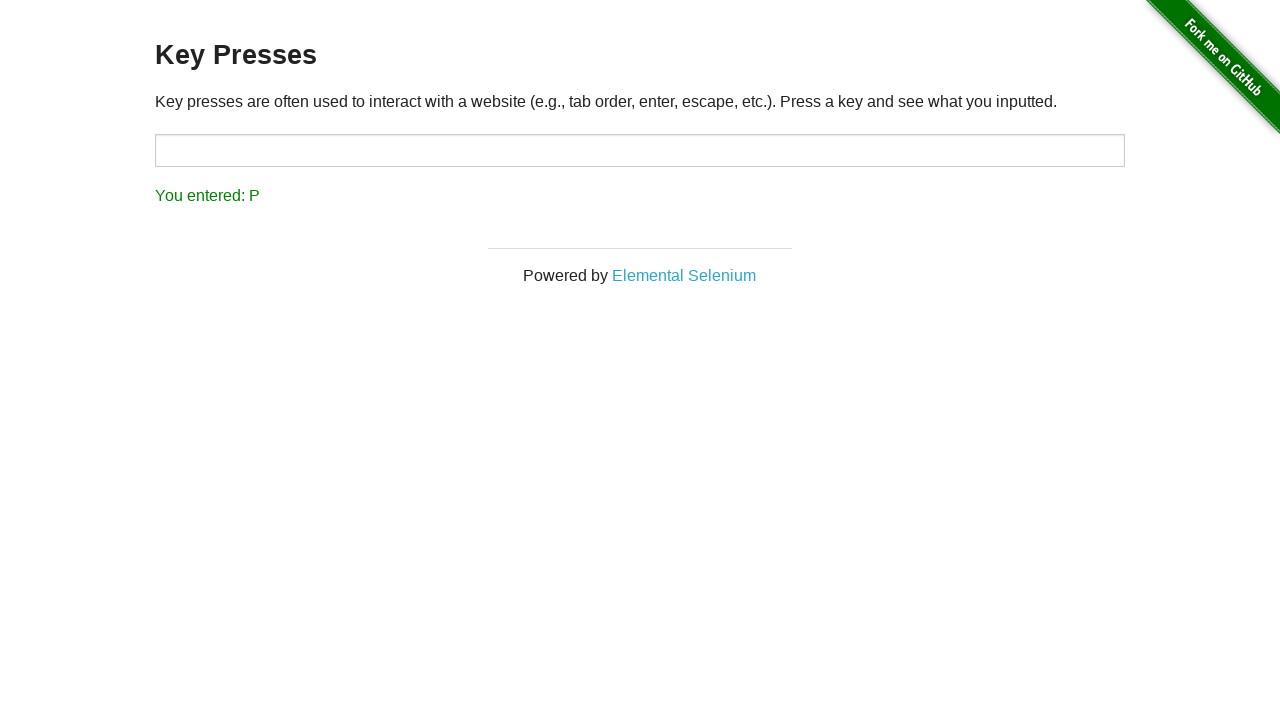

Waited for result to update
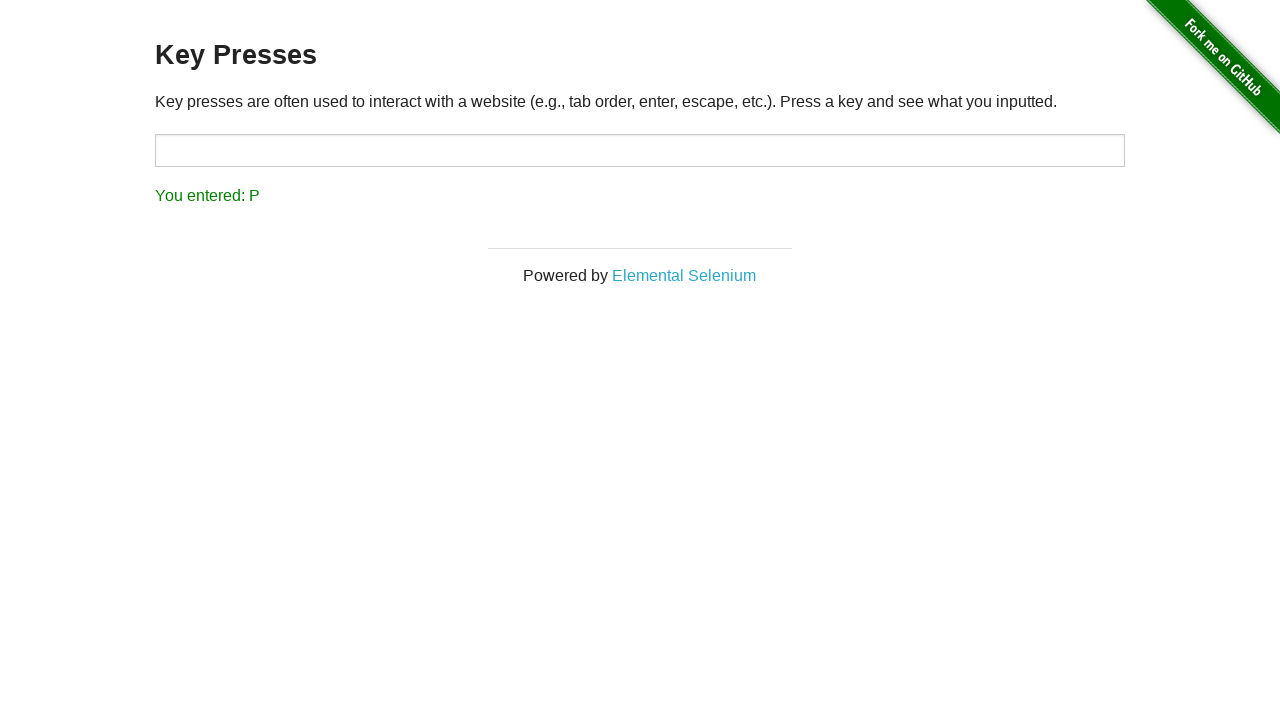

Retrieved result text: You entered: P
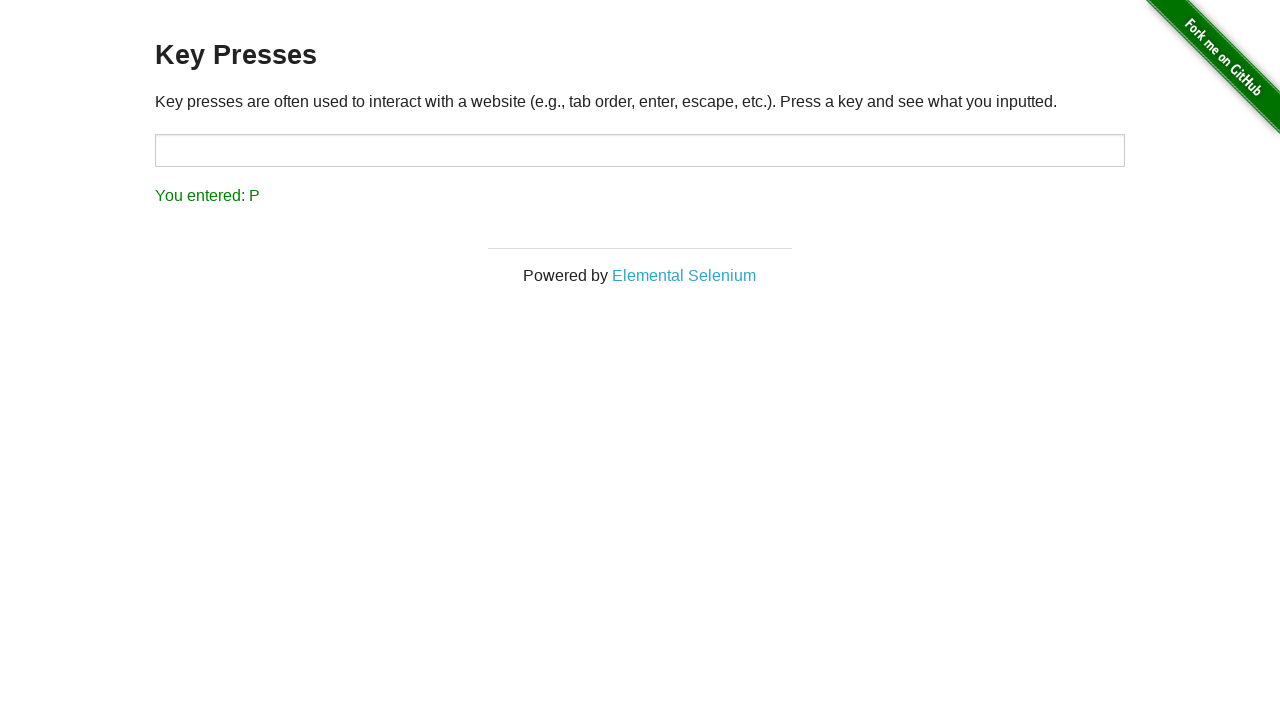

Key 'P' verified successfully
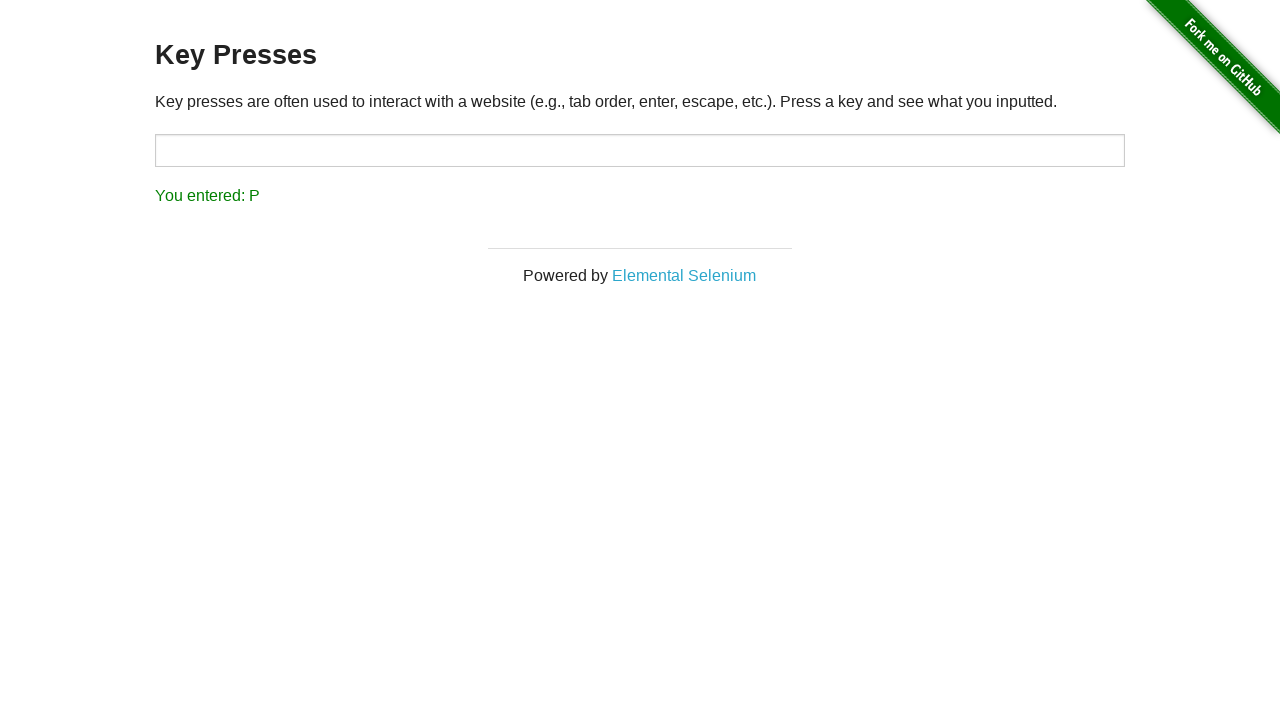

Pressed keyboard key 'a'
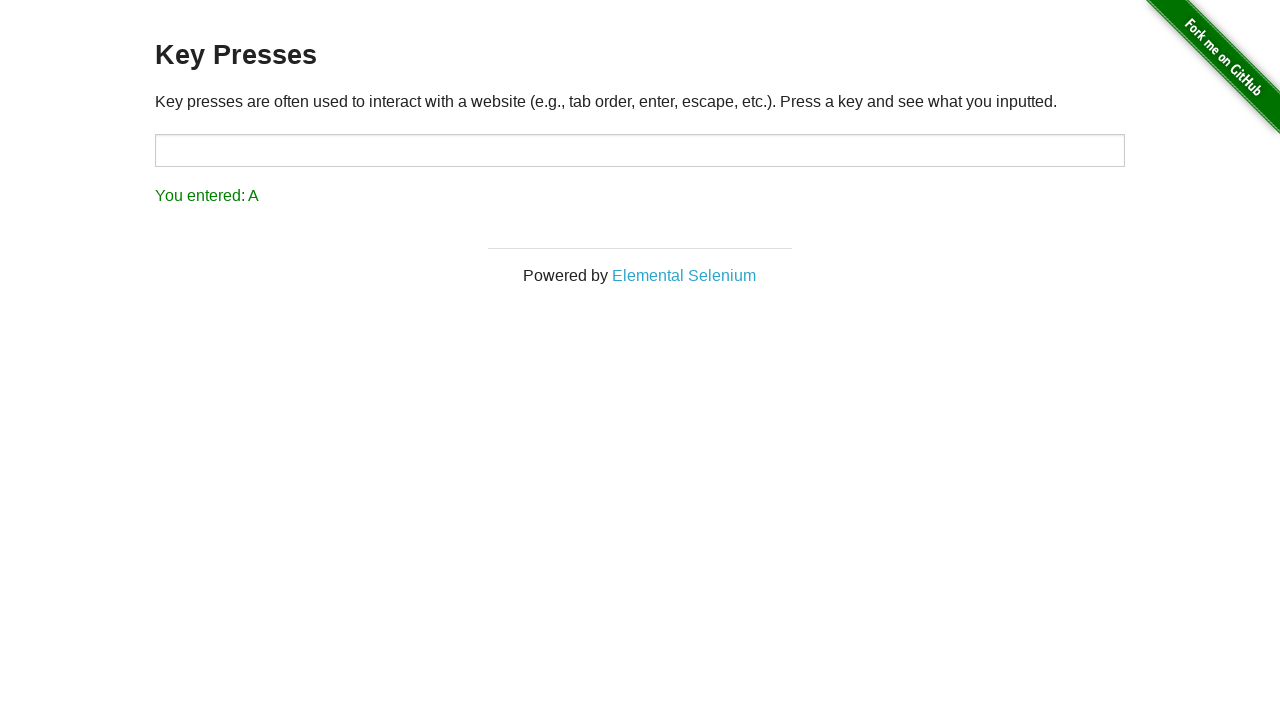

Waited for result to update
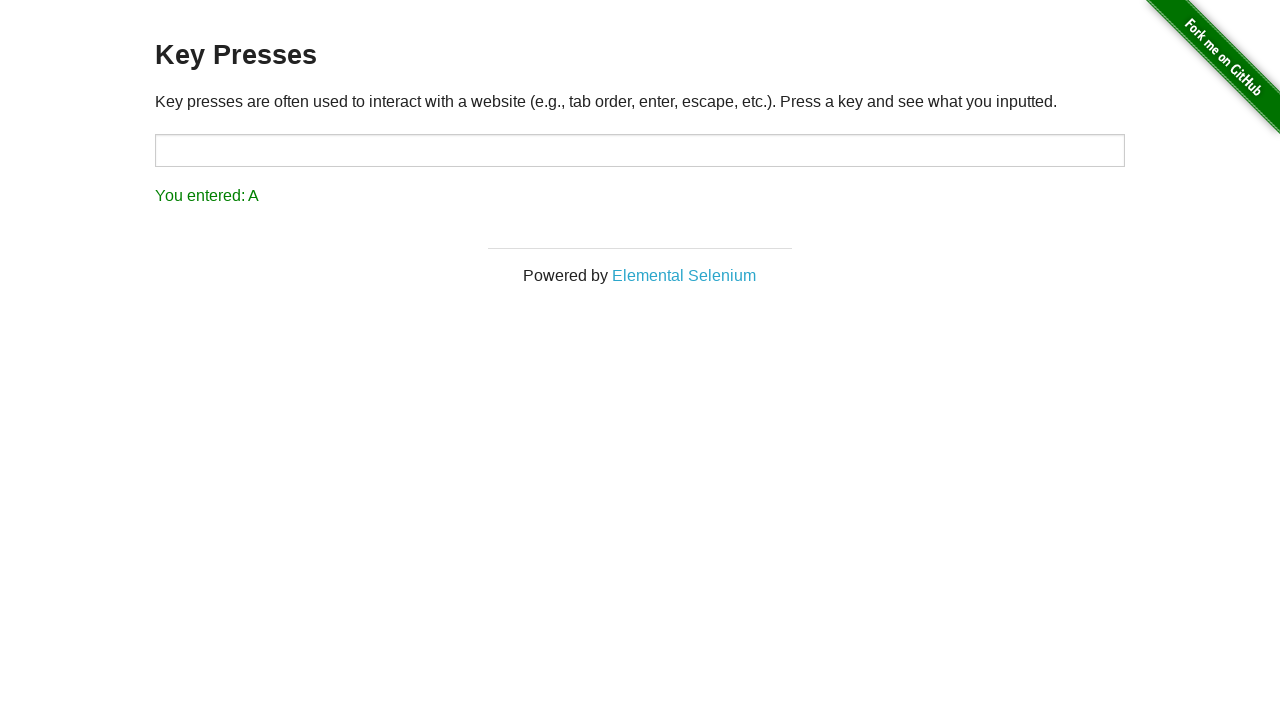

Retrieved result text: You entered: A
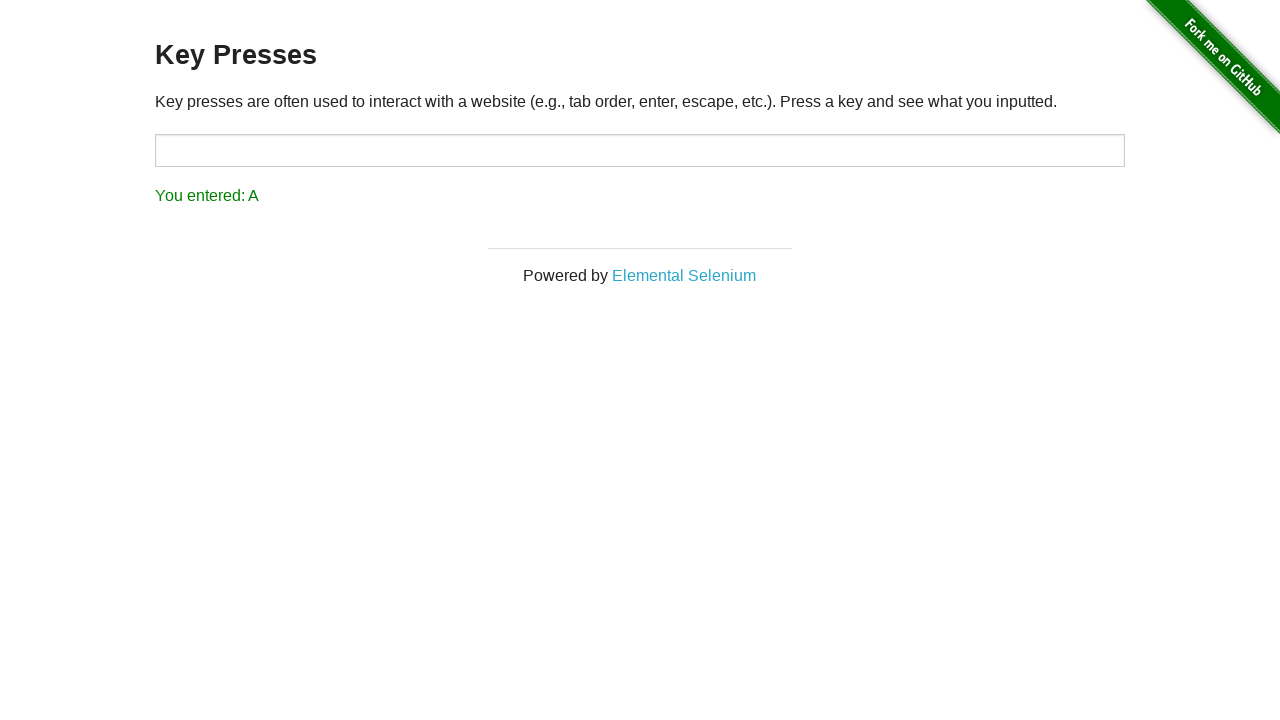

Key 'A' verified successfully
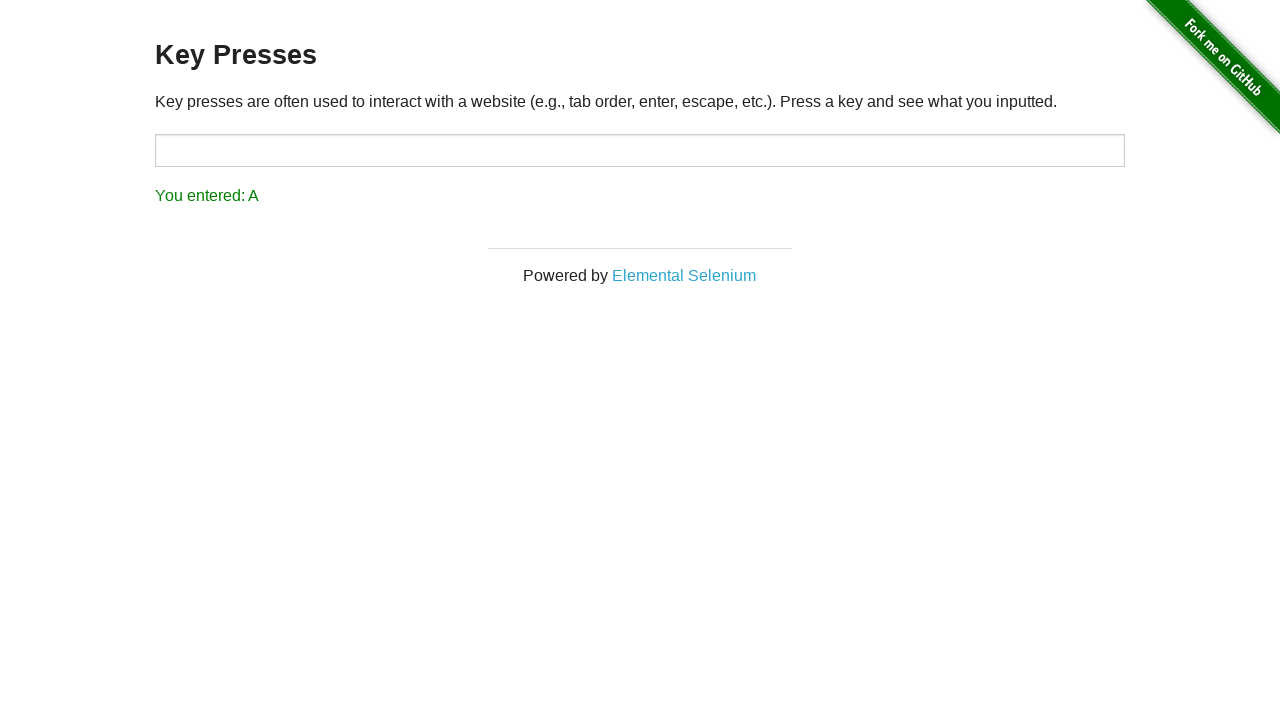

Pressed keyboard key 's'
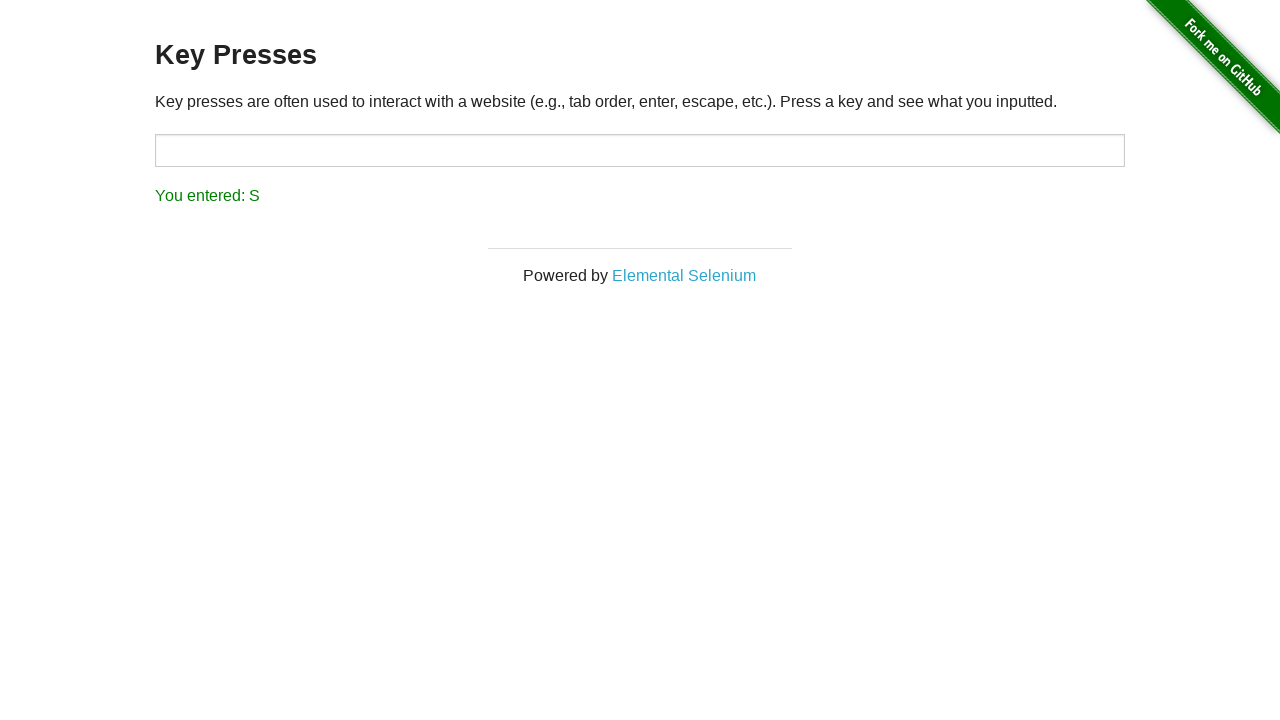

Waited for result to update
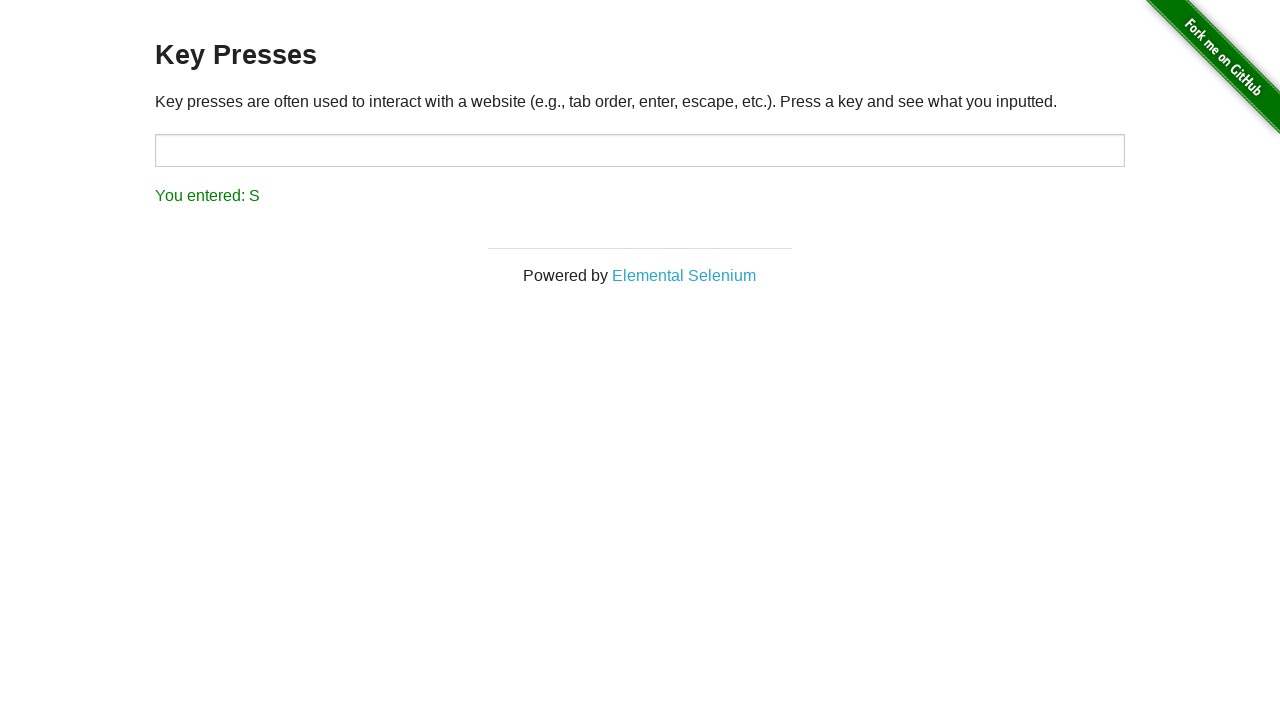

Retrieved result text: You entered: S
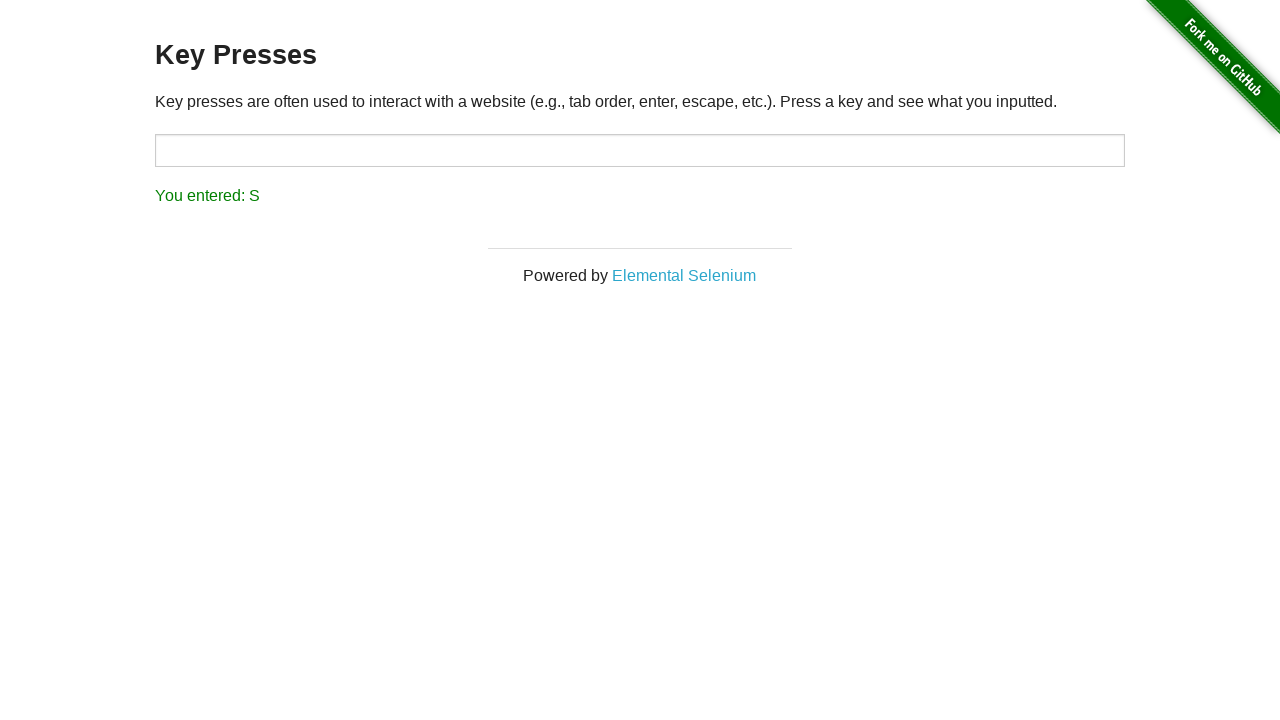

Key 'S' verified successfully
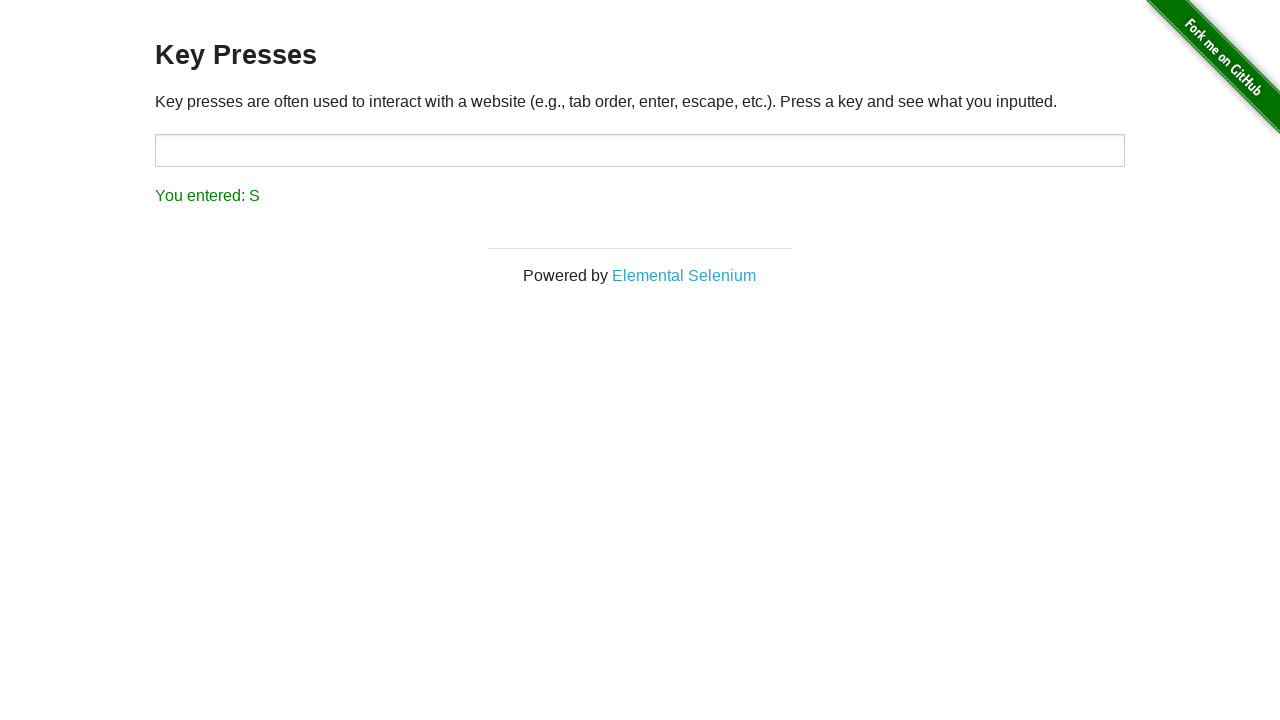

Pressed keyboard key 'd'
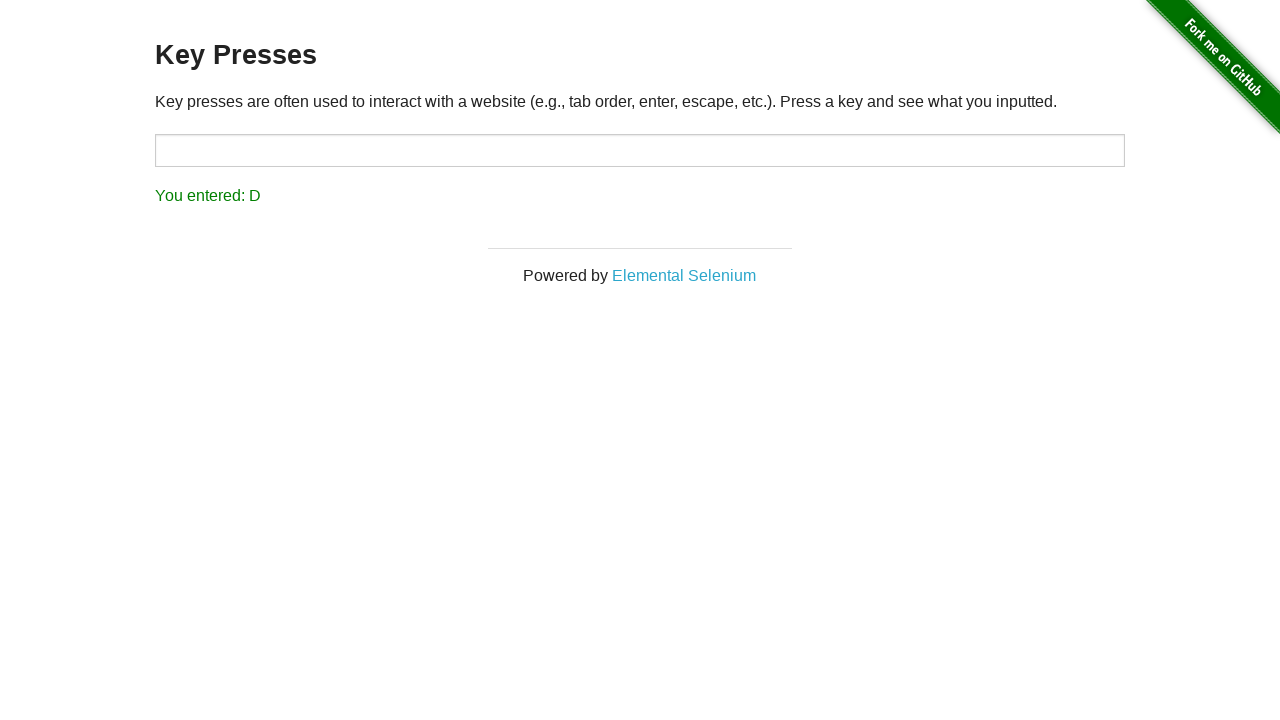

Waited for result to update
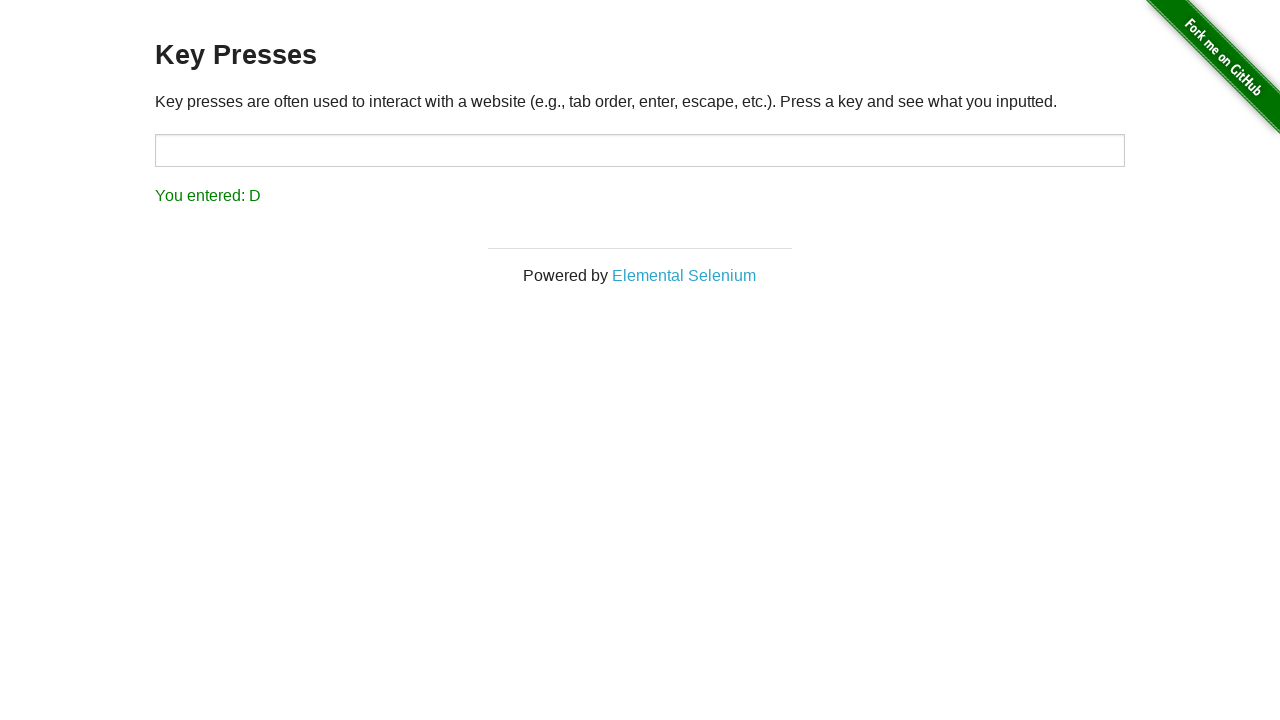

Retrieved result text: You entered: D
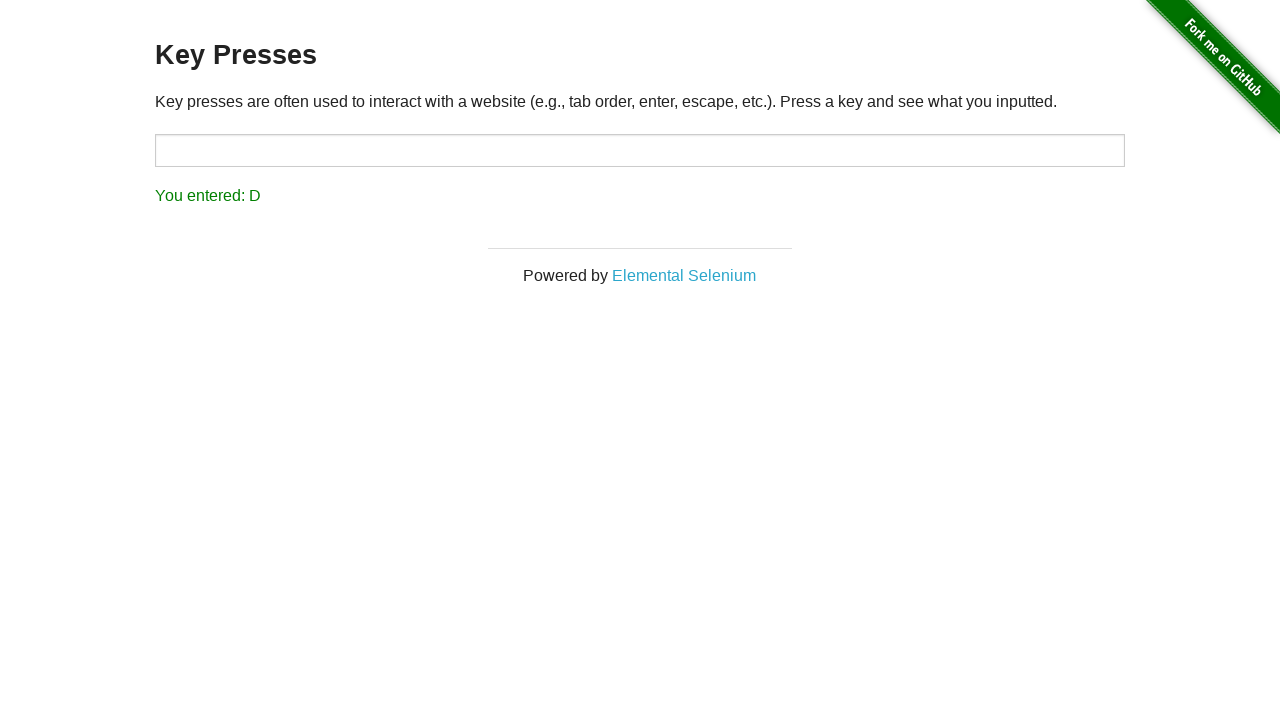

Key 'D' verified successfully
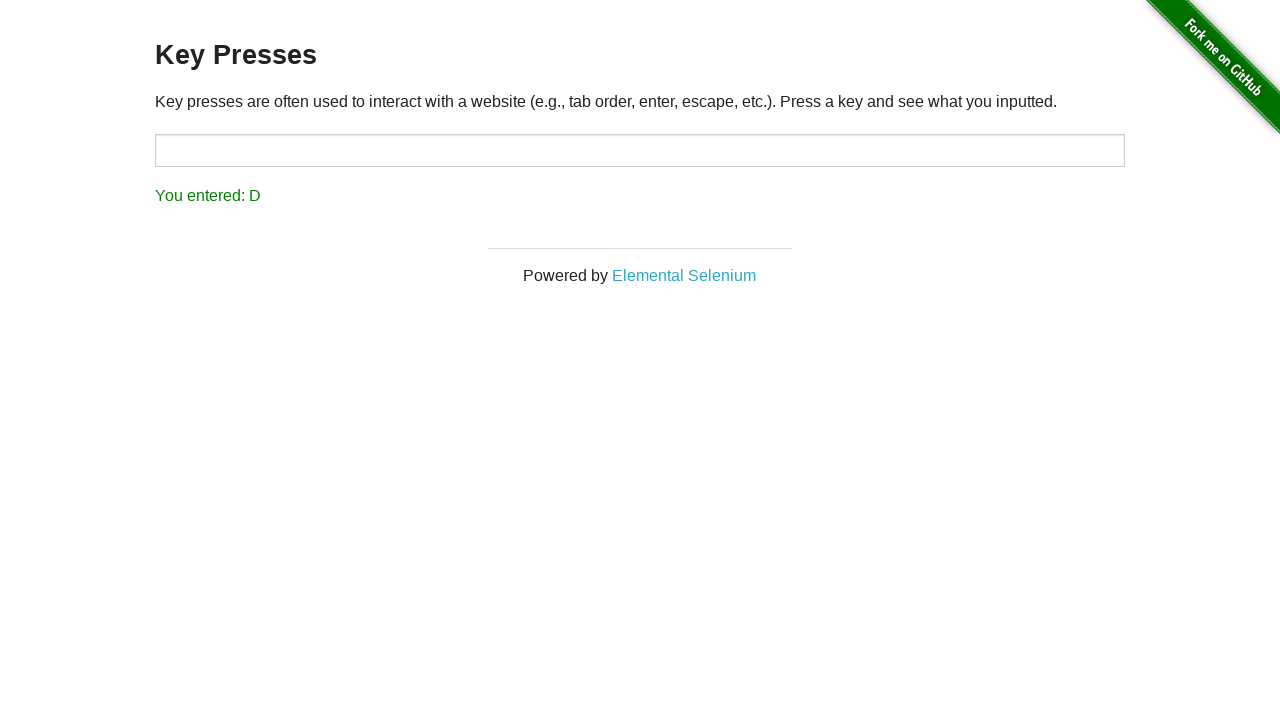

Pressed keyboard key 'f'
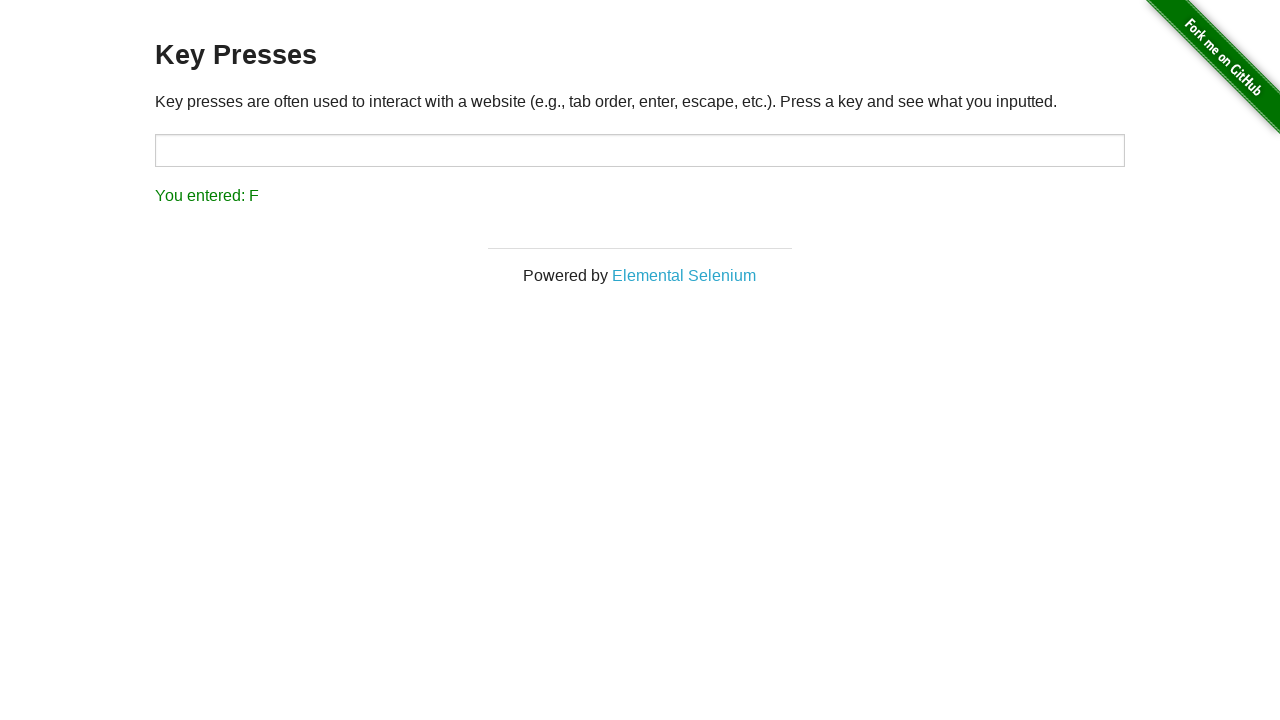

Waited for result to update
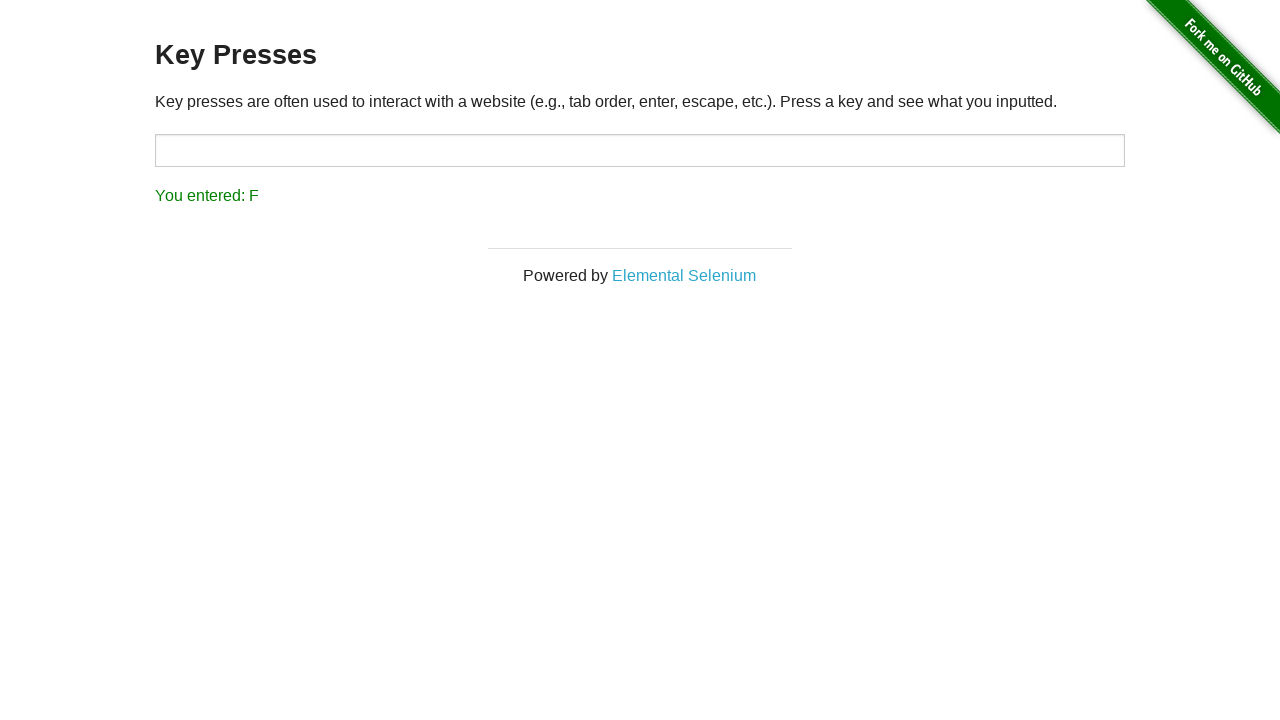

Retrieved result text: You entered: F
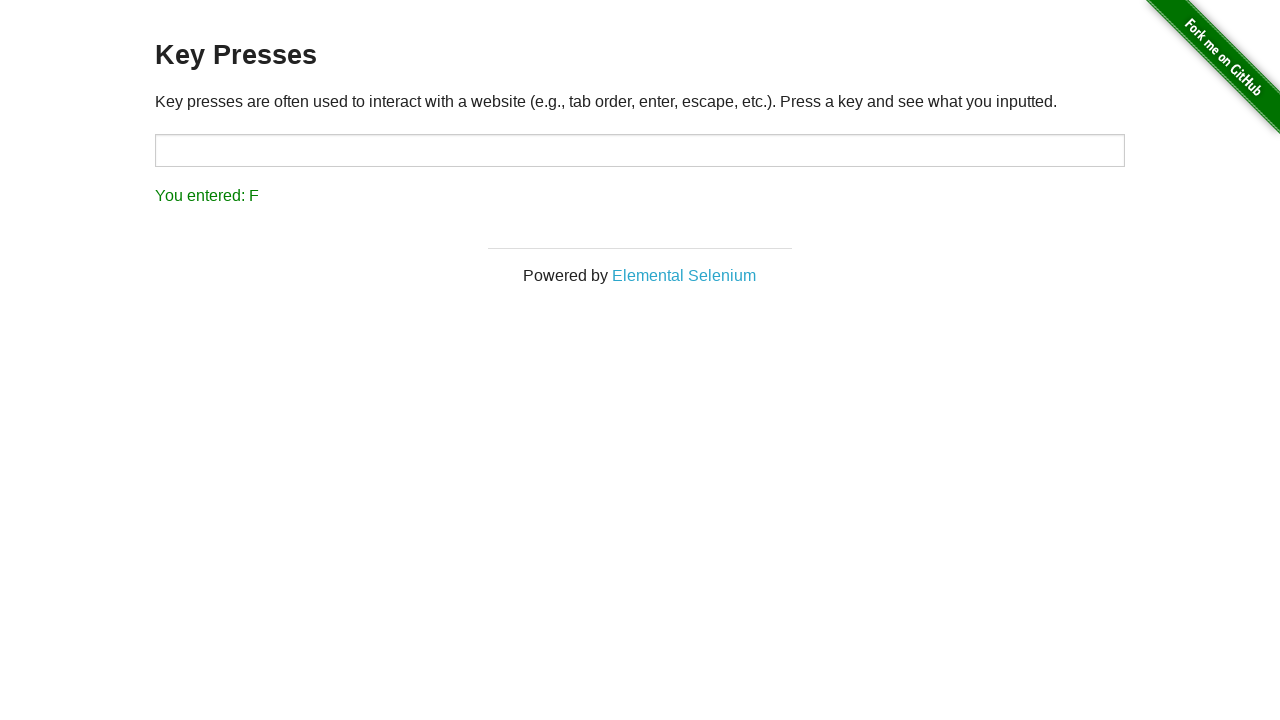

Key 'F' verified successfully
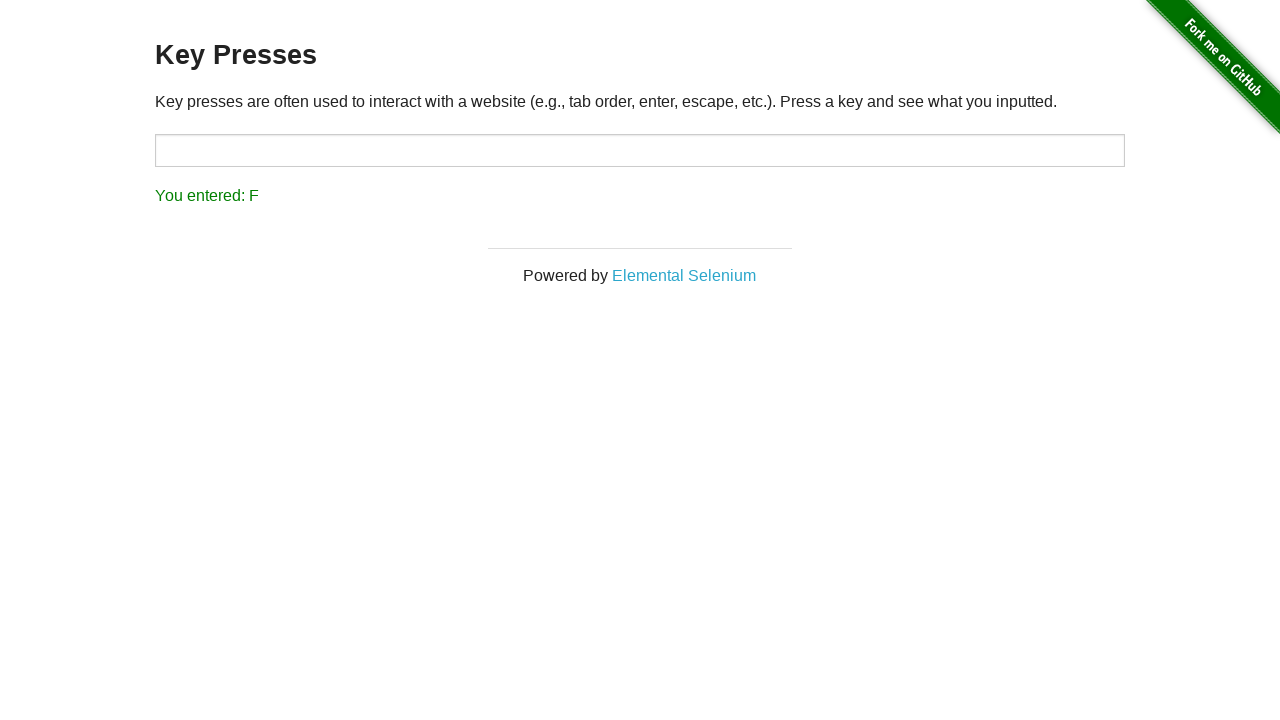

Pressed keyboard key 'g'
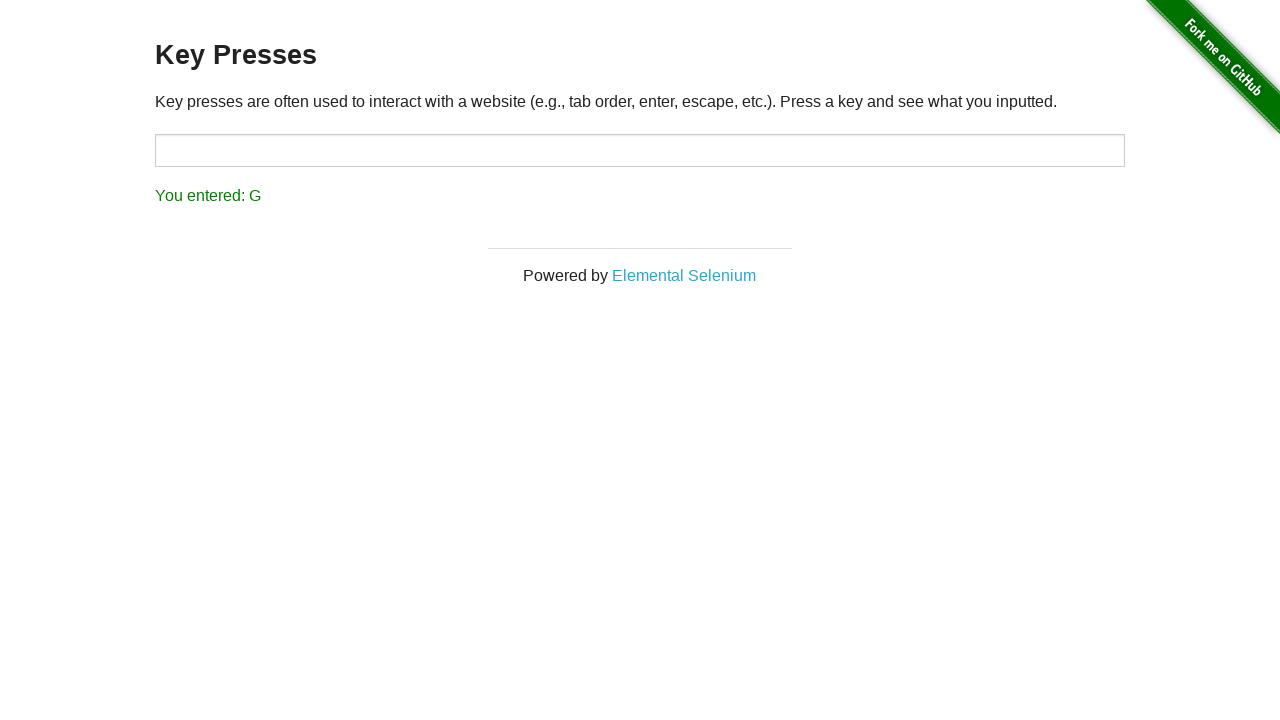

Waited for result to update
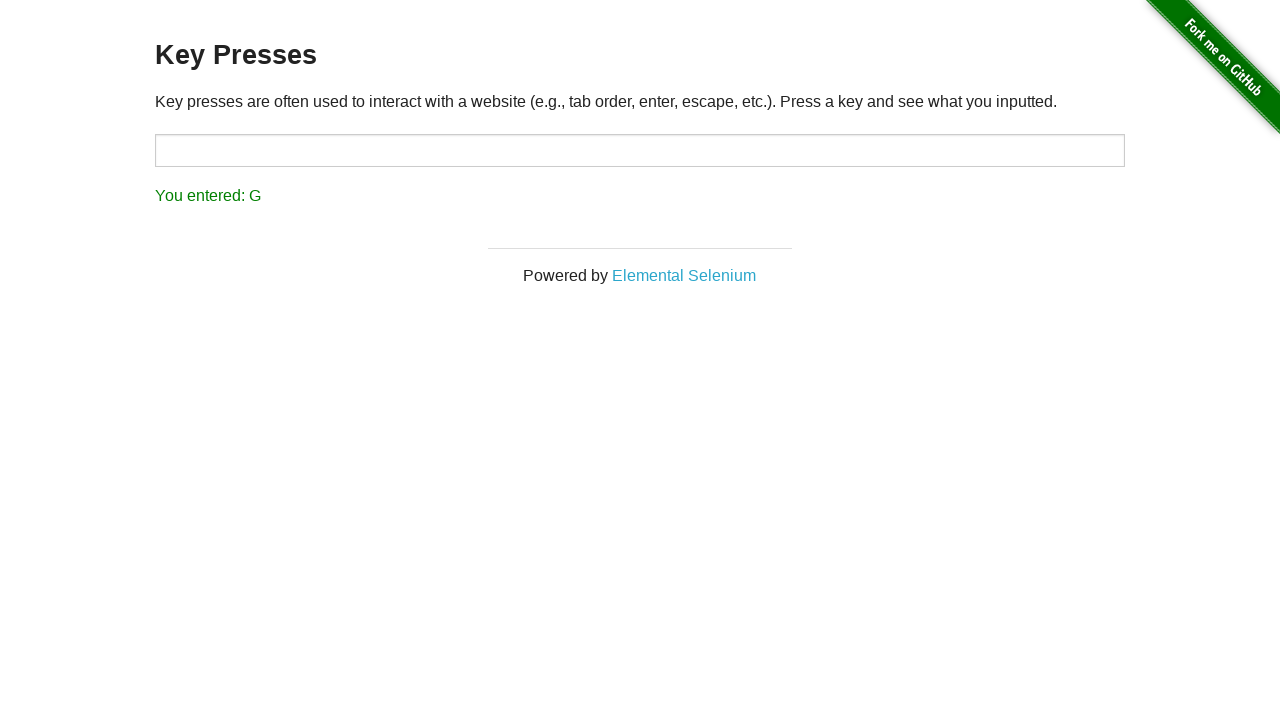

Retrieved result text: You entered: G
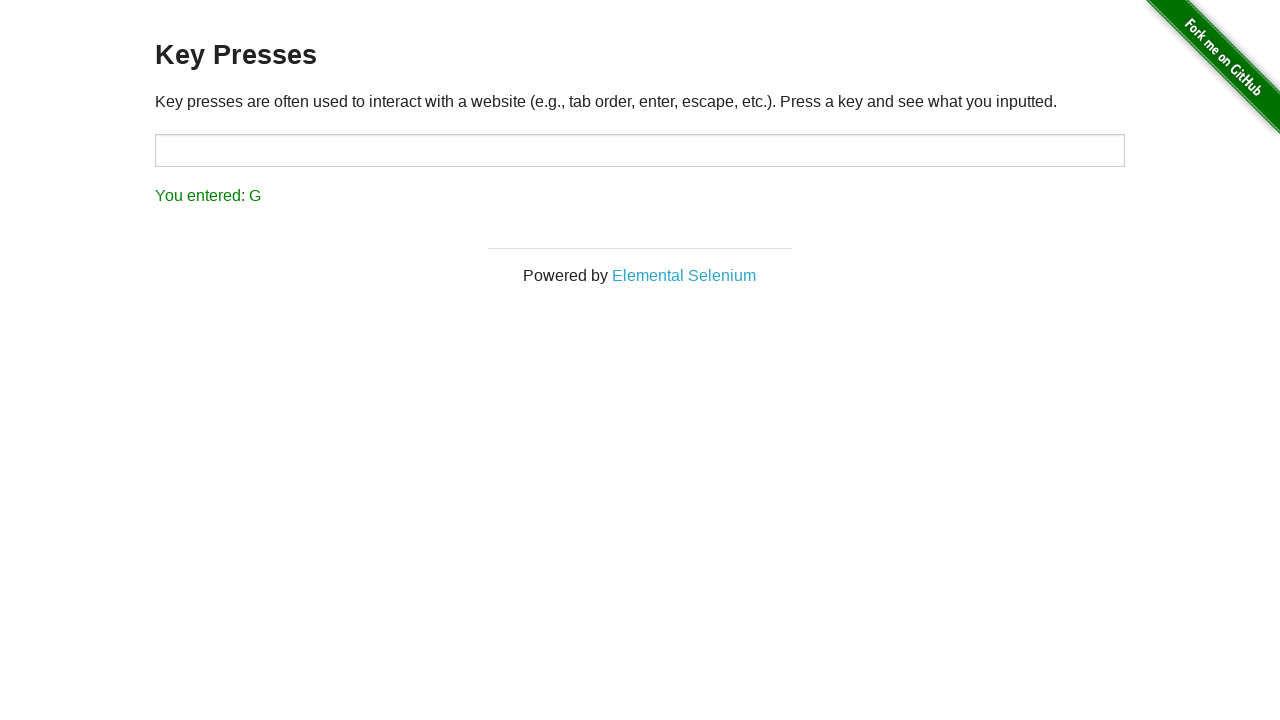

Key 'G' verified successfully
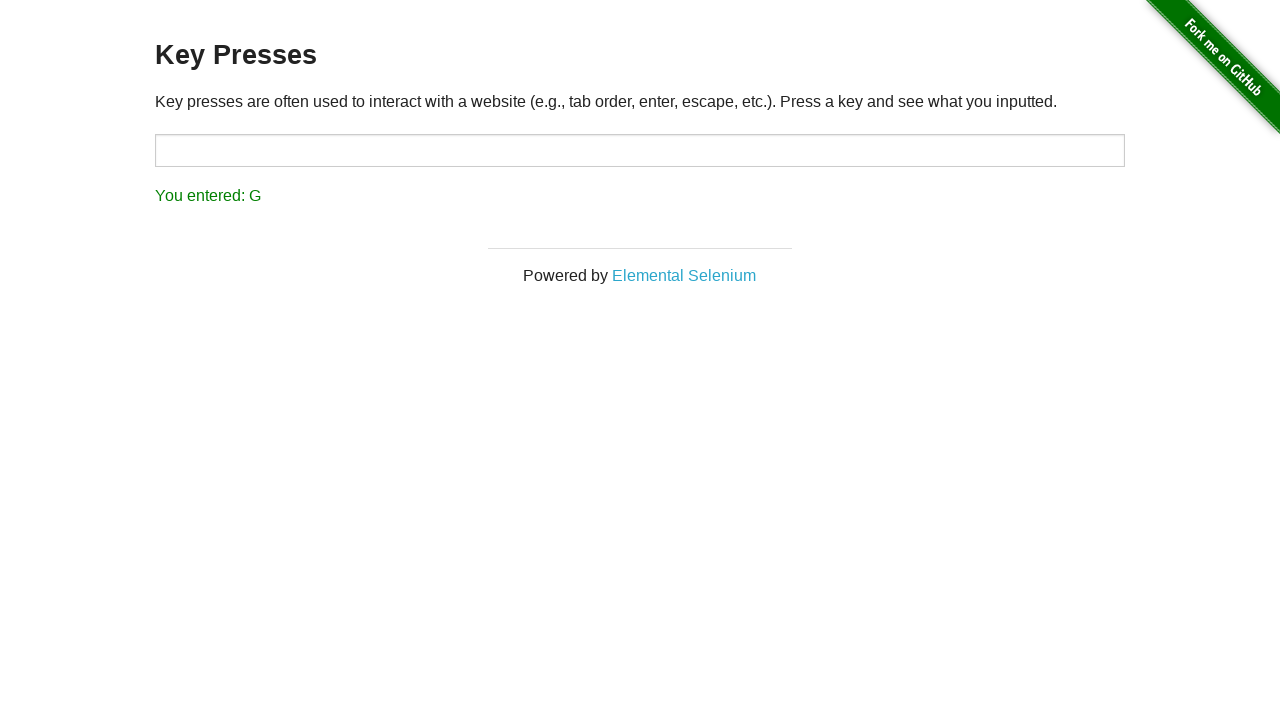

Pressed keyboard key 'h'
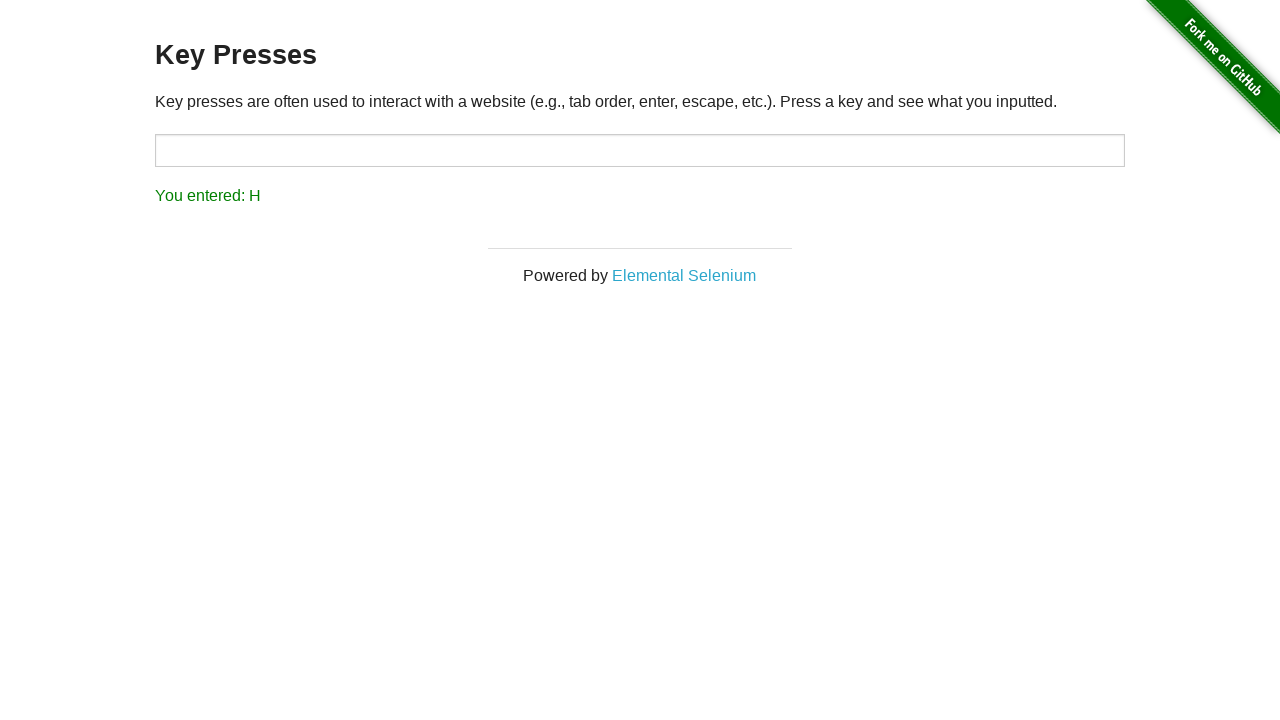

Waited for result to update
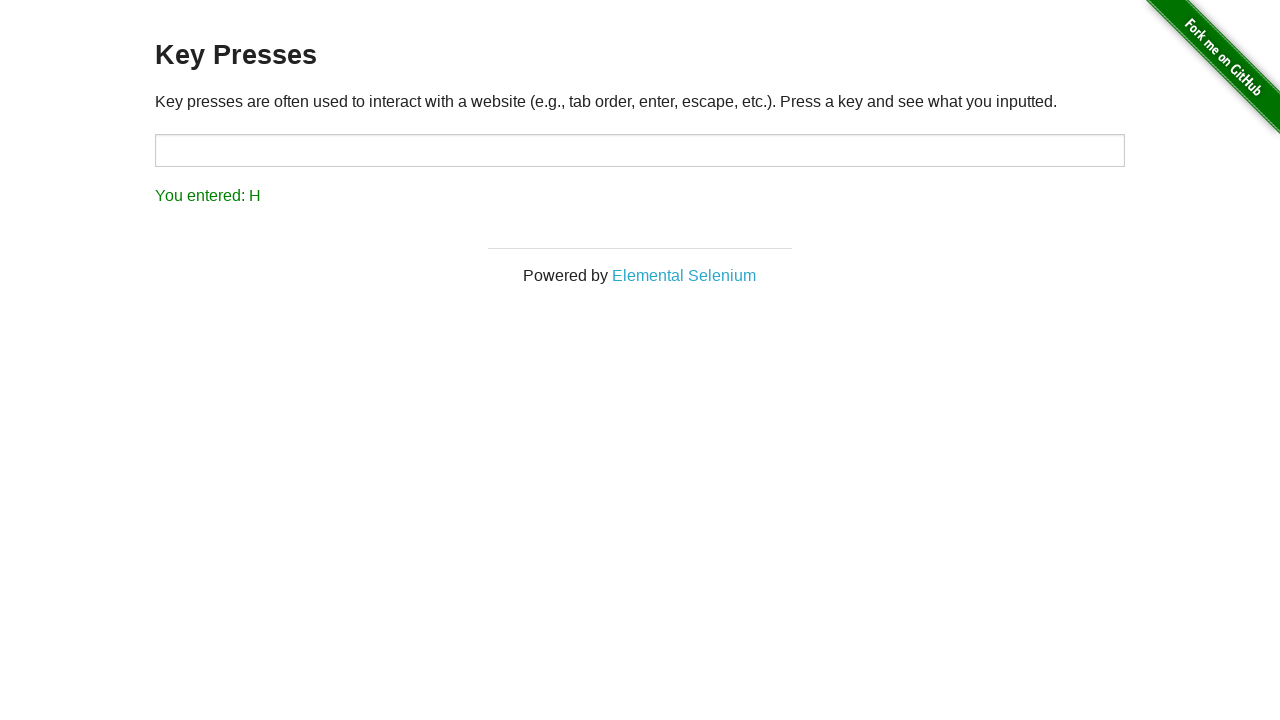

Retrieved result text: You entered: H
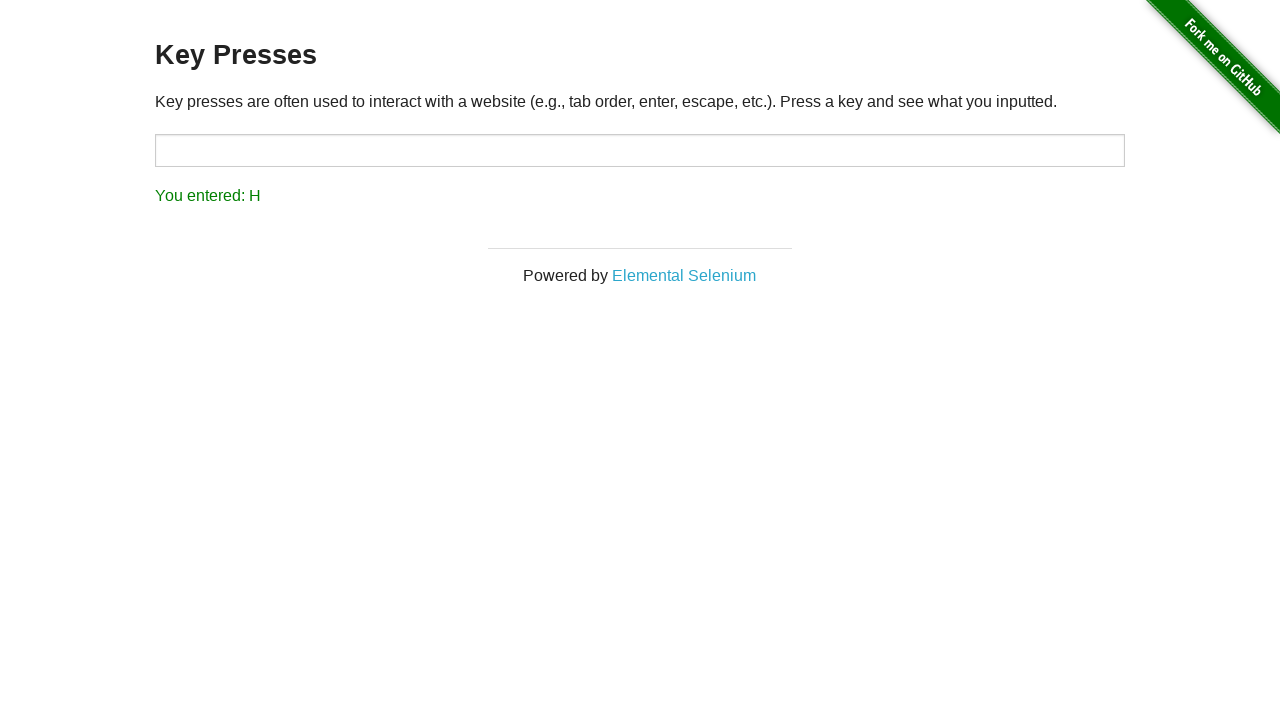

Key 'H' verified successfully
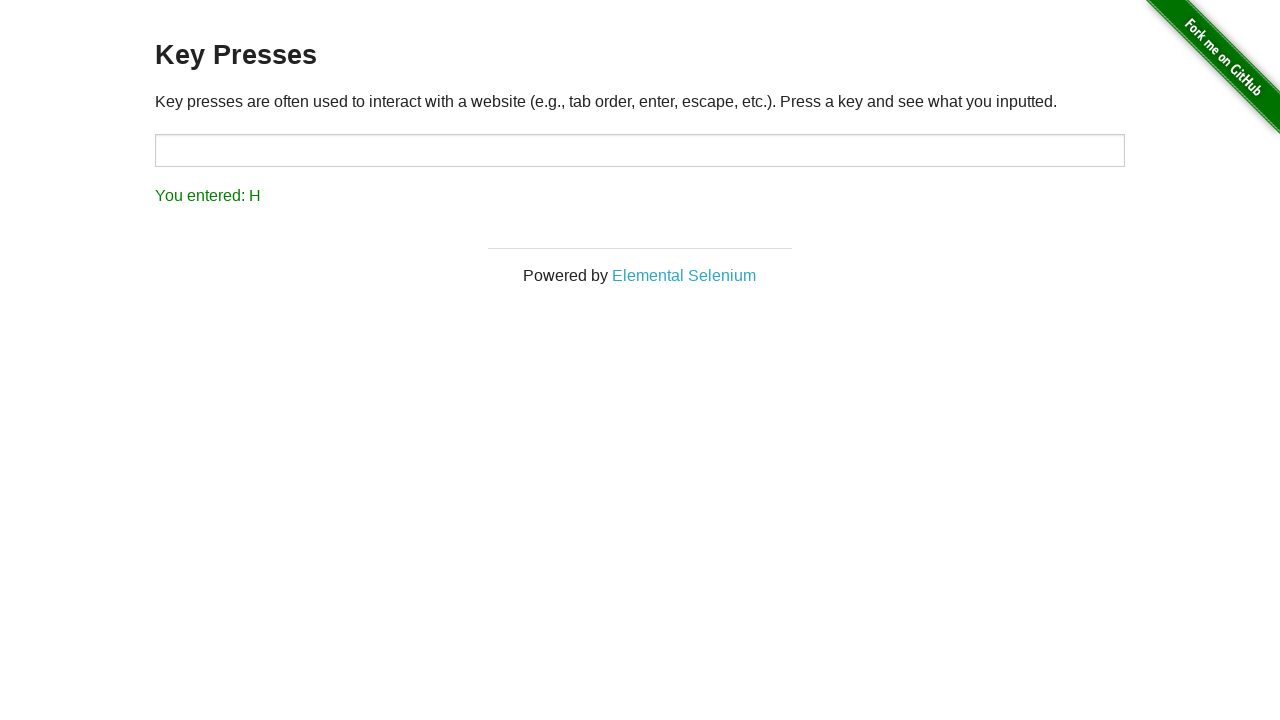

Pressed keyboard key 'j'
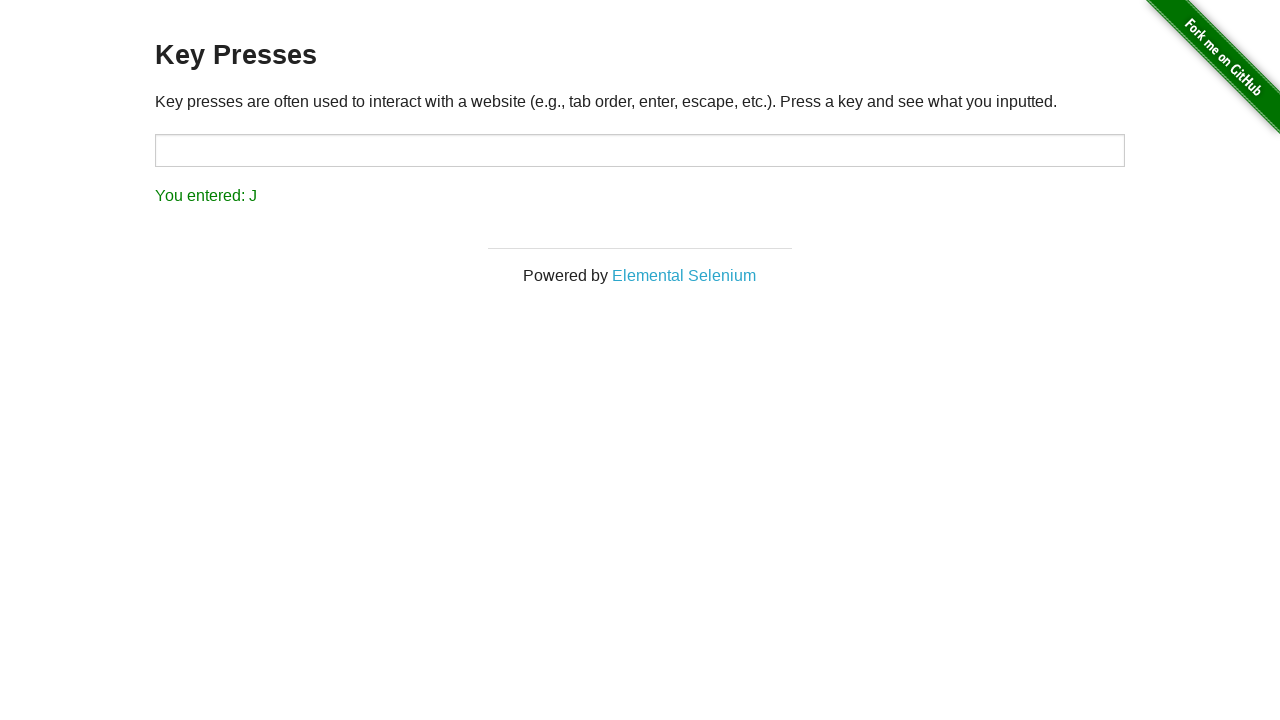

Waited for result to update
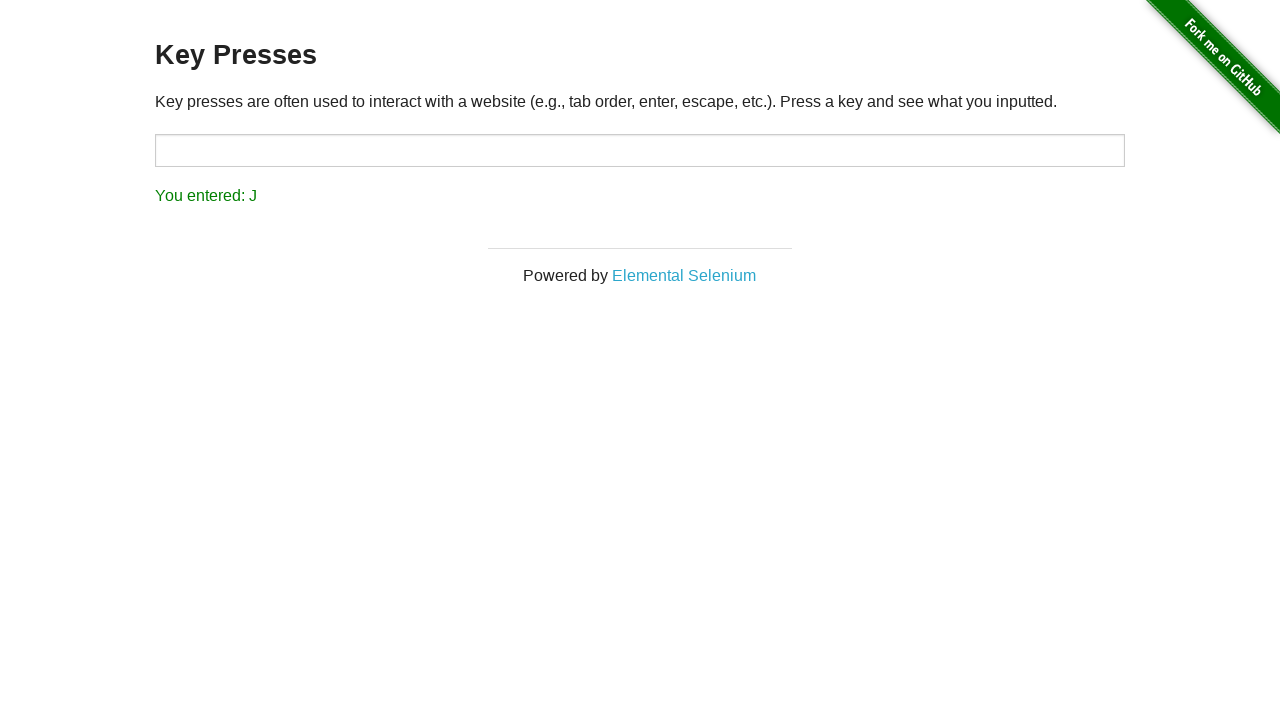

Retrieved result text: You entered: J
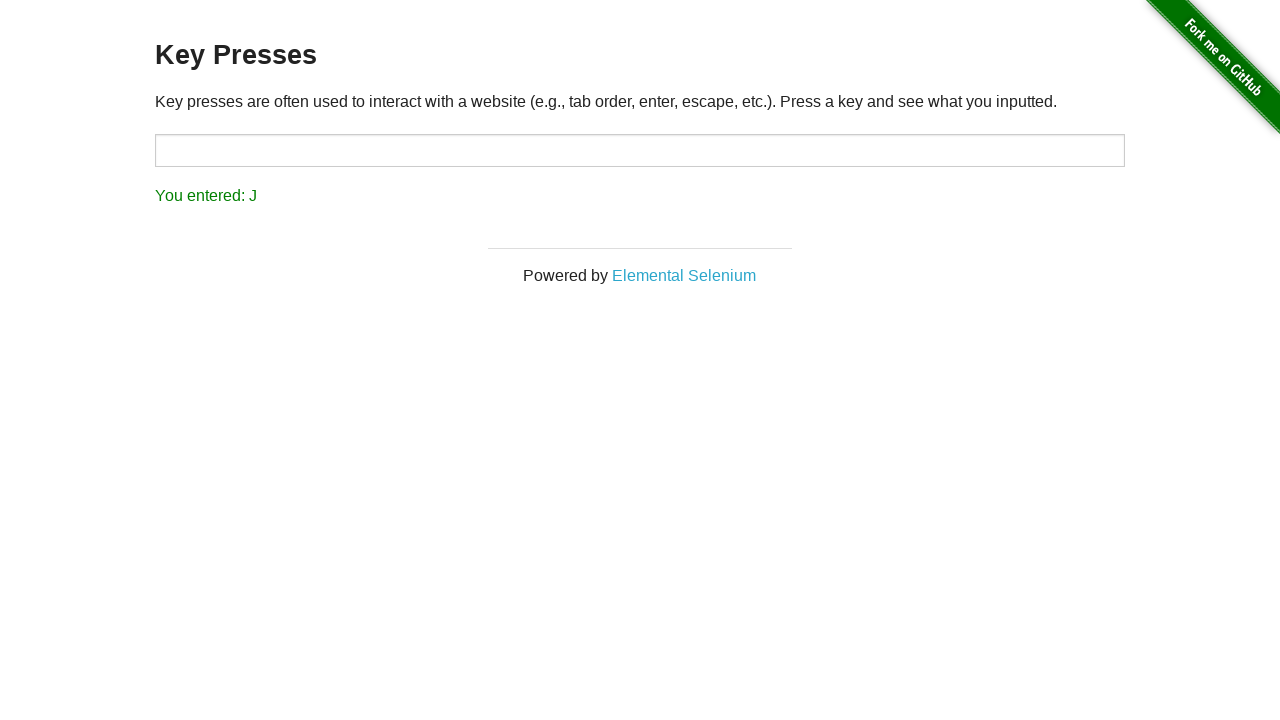

Key 'J' verified successfully
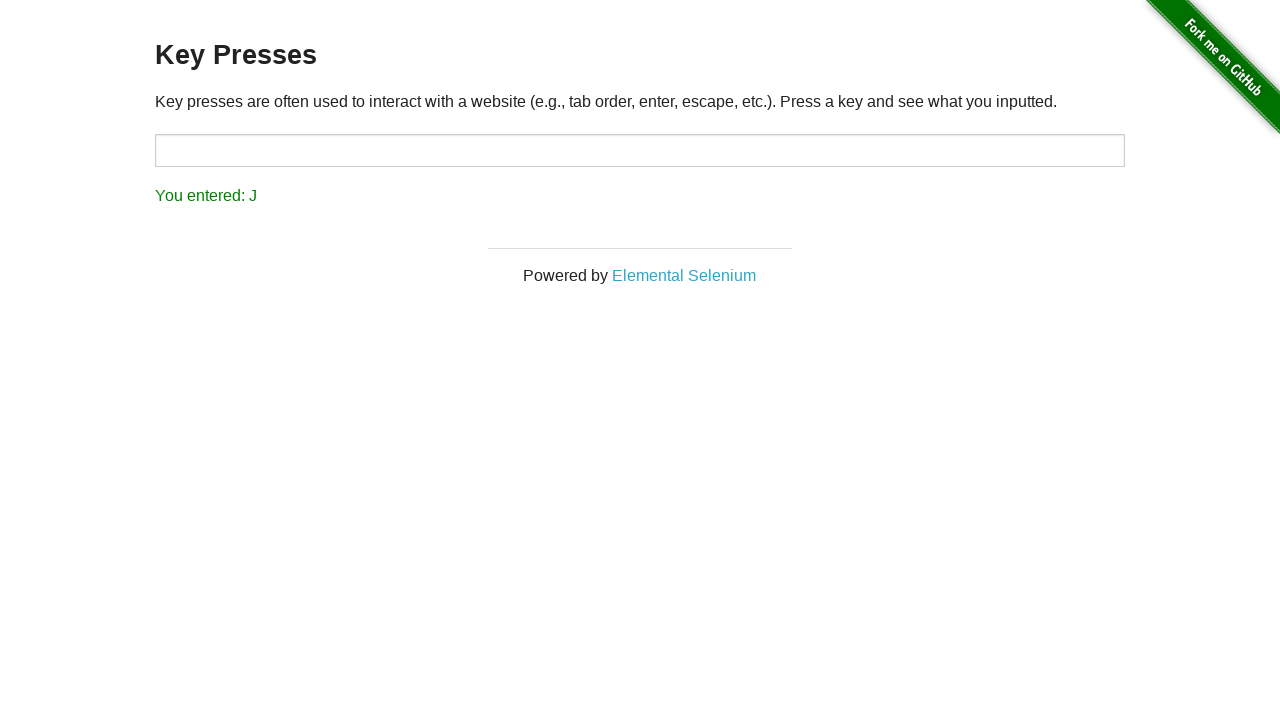

Pressed keyboard key 'k'
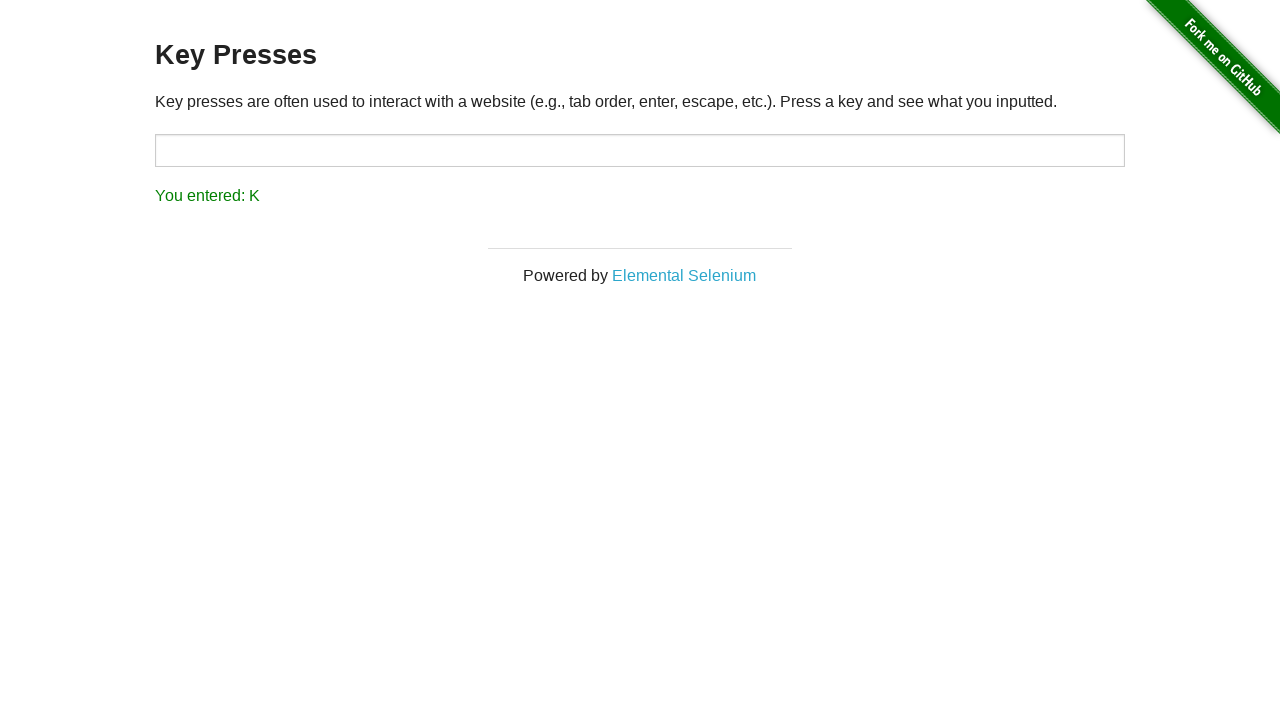

Waited for result to update
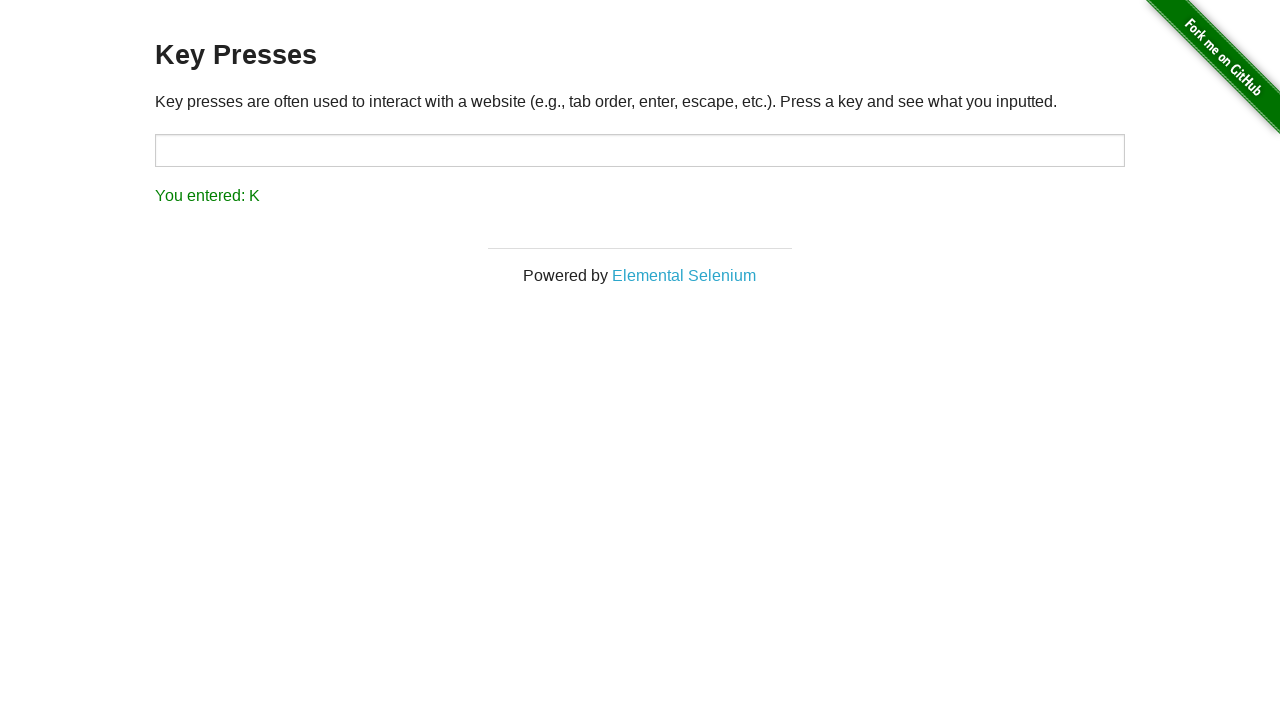

Retrieved result text: You entered: K
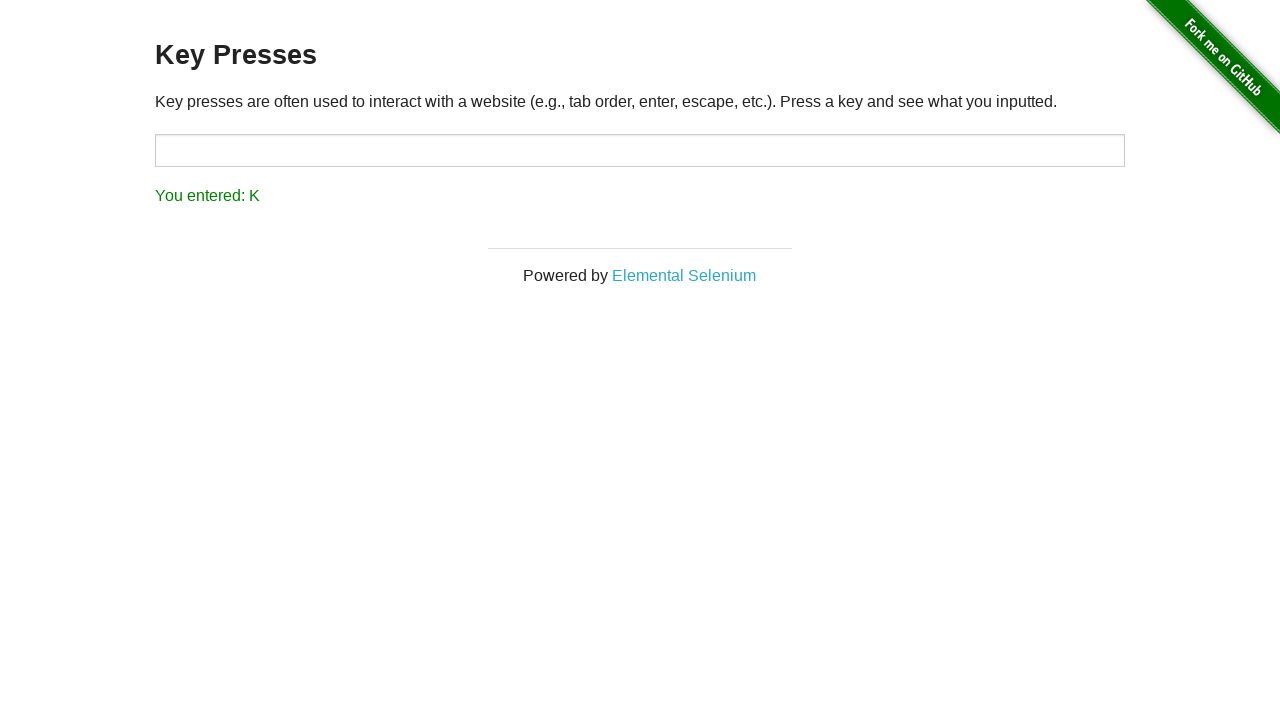

Key 'K' verified successfully
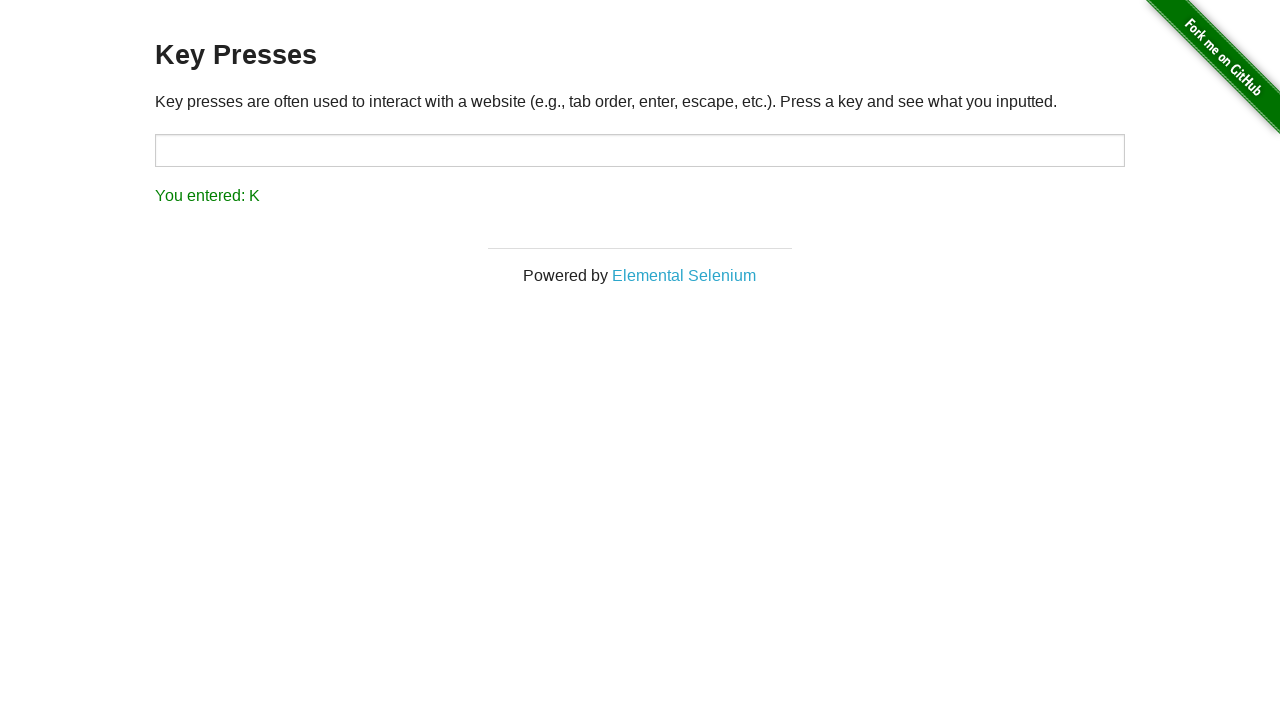

Pressed keyboard key 'l'
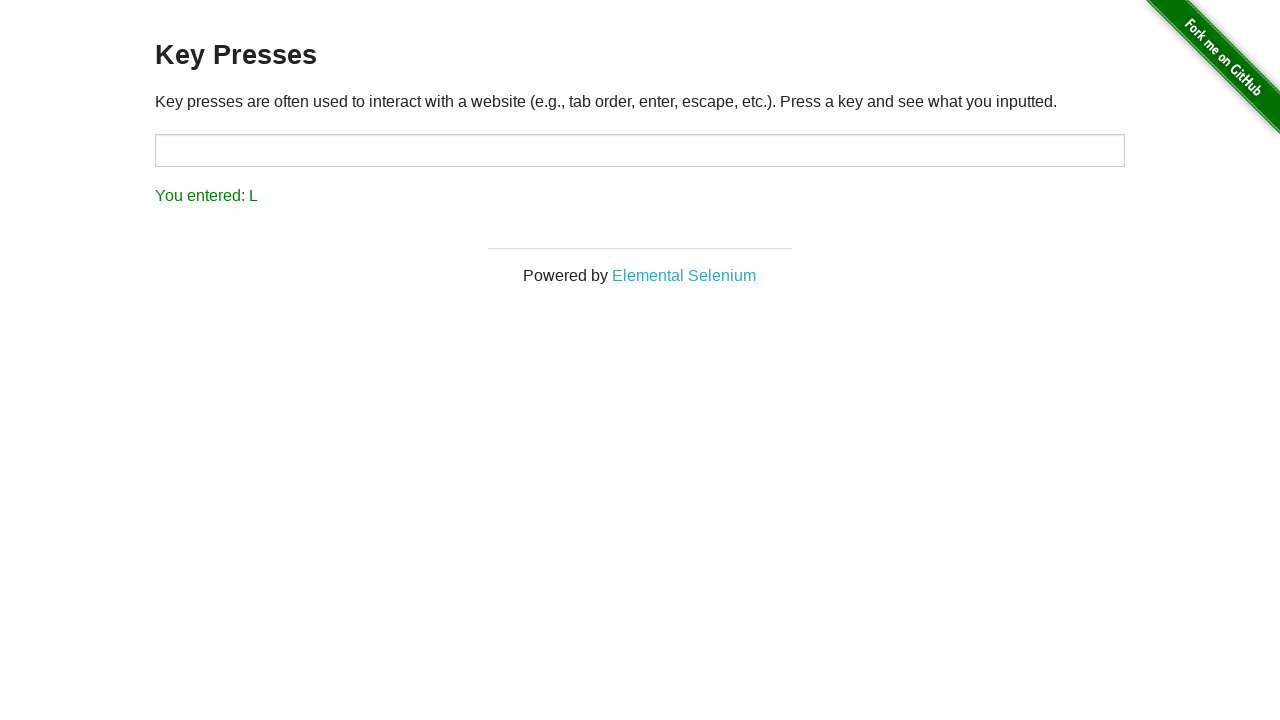

Waited for result to update
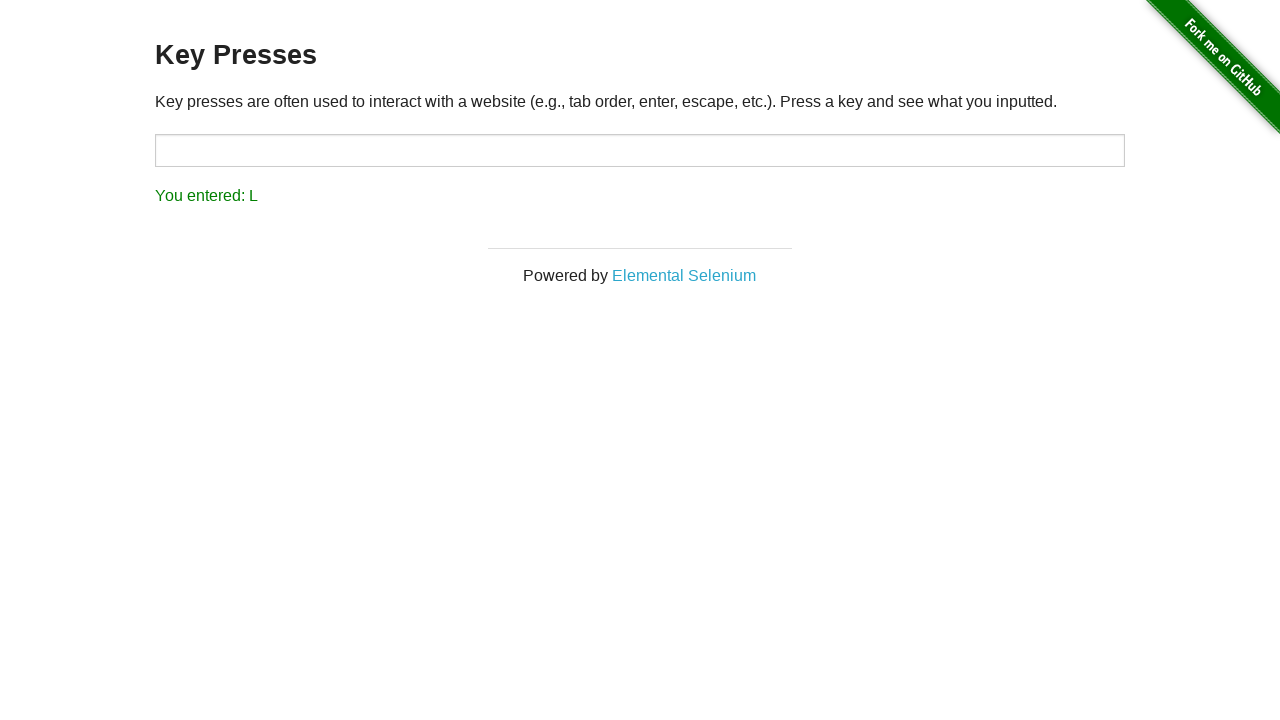

Retrieved result text: You entered: L
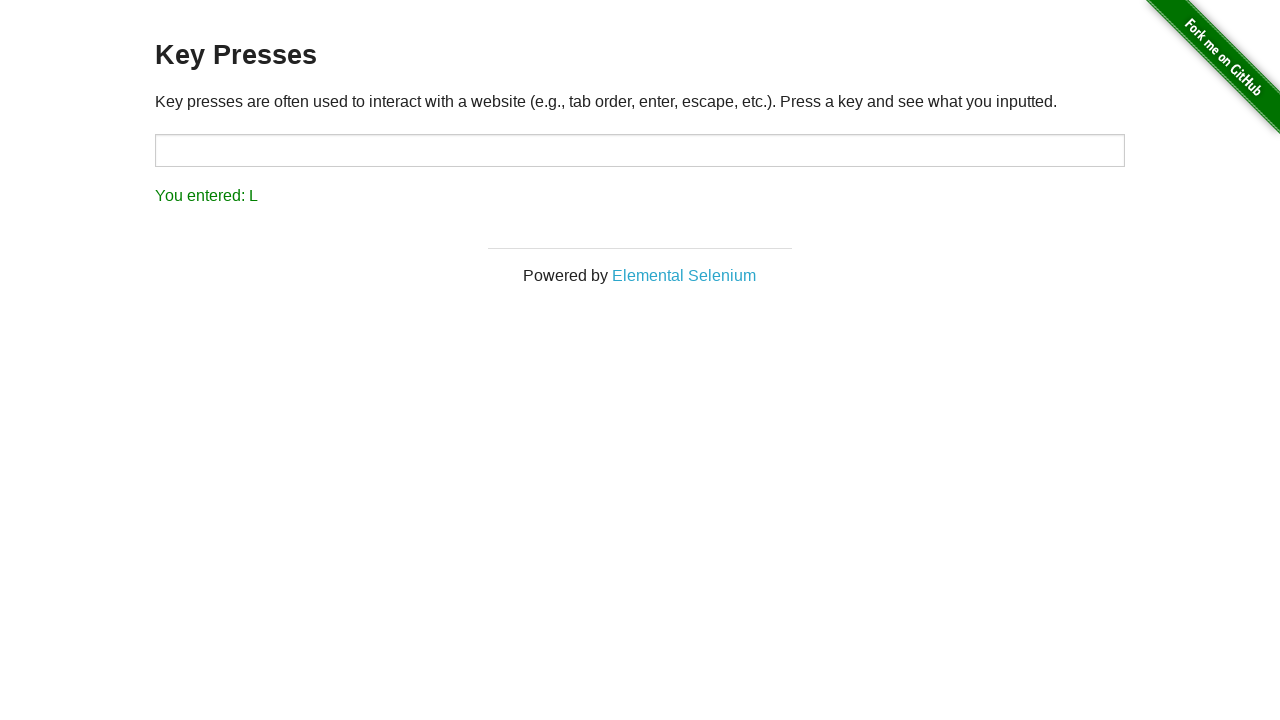

Key 'L' verified successfully
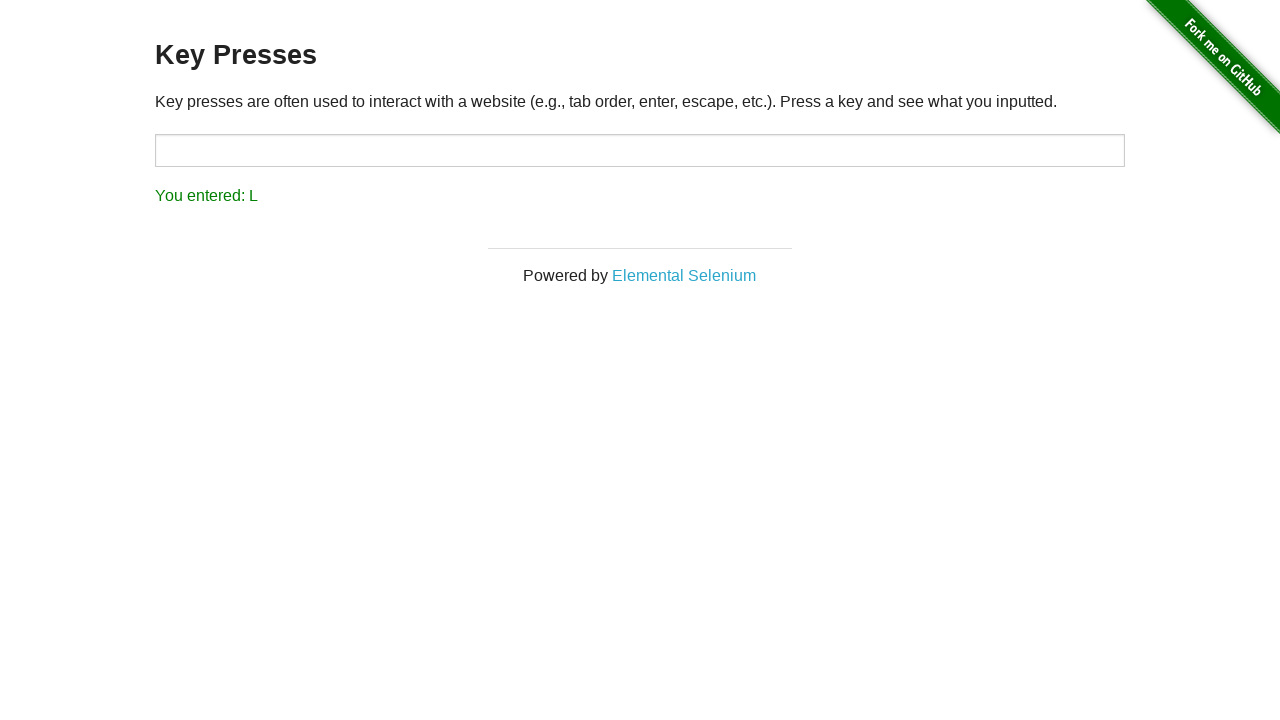

Pressed keyboard key 'z'
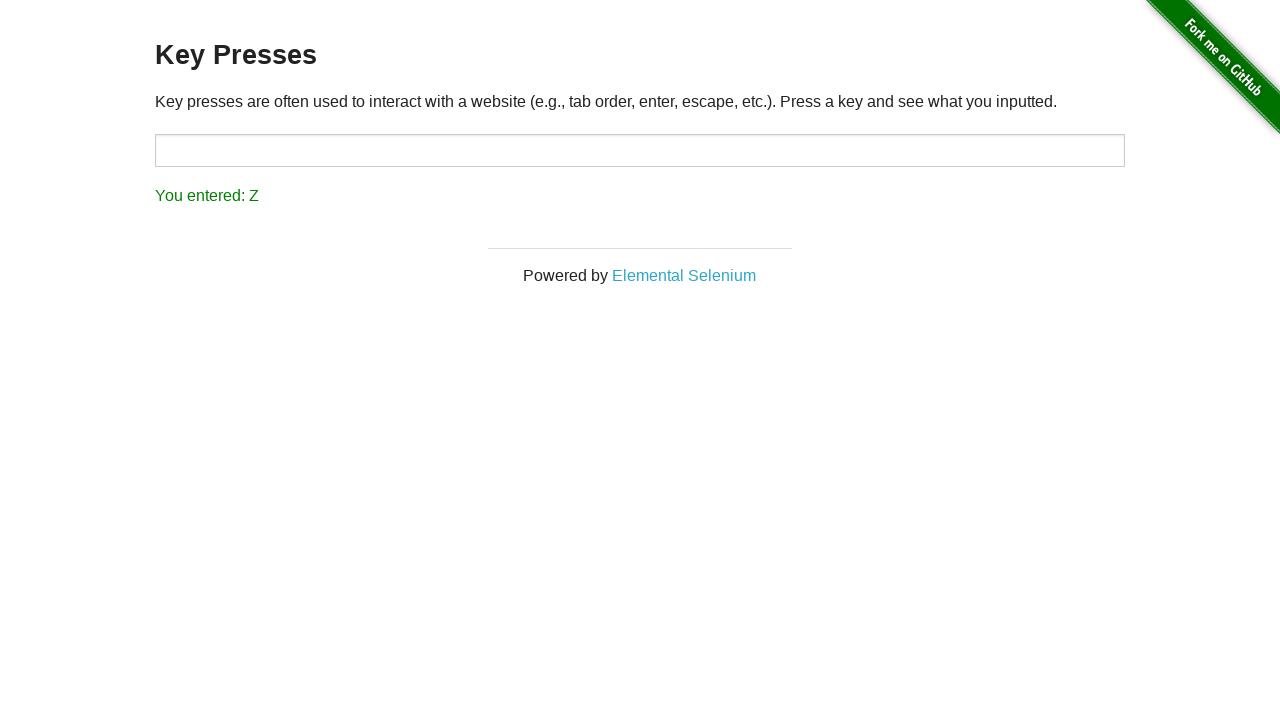

Waited for result to update
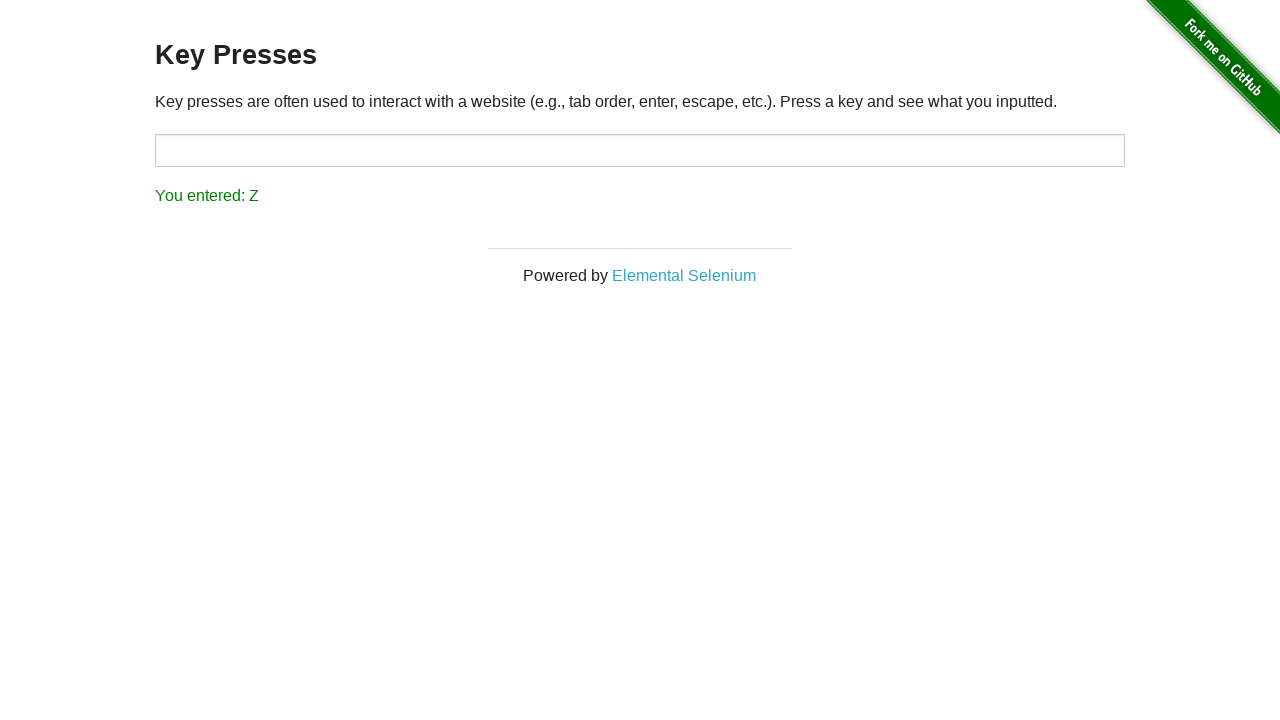

Retrieved result text: You entered: Z
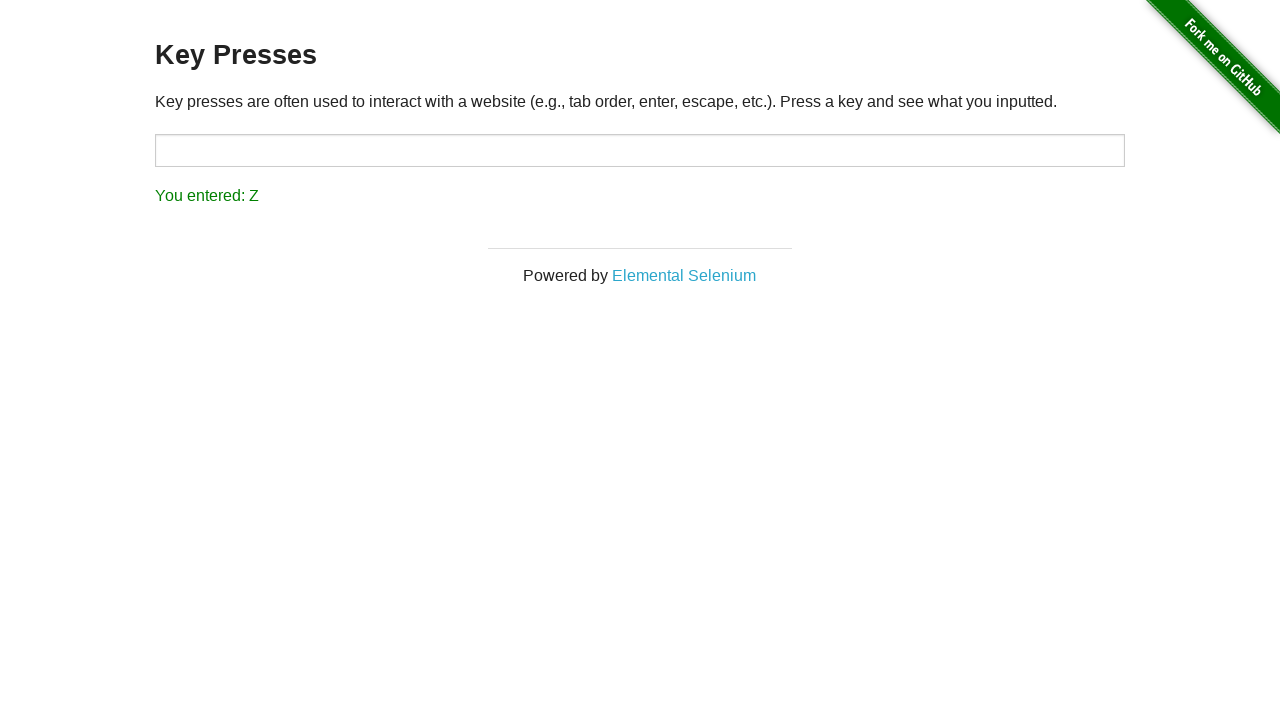

Key 'Z' verified successfully
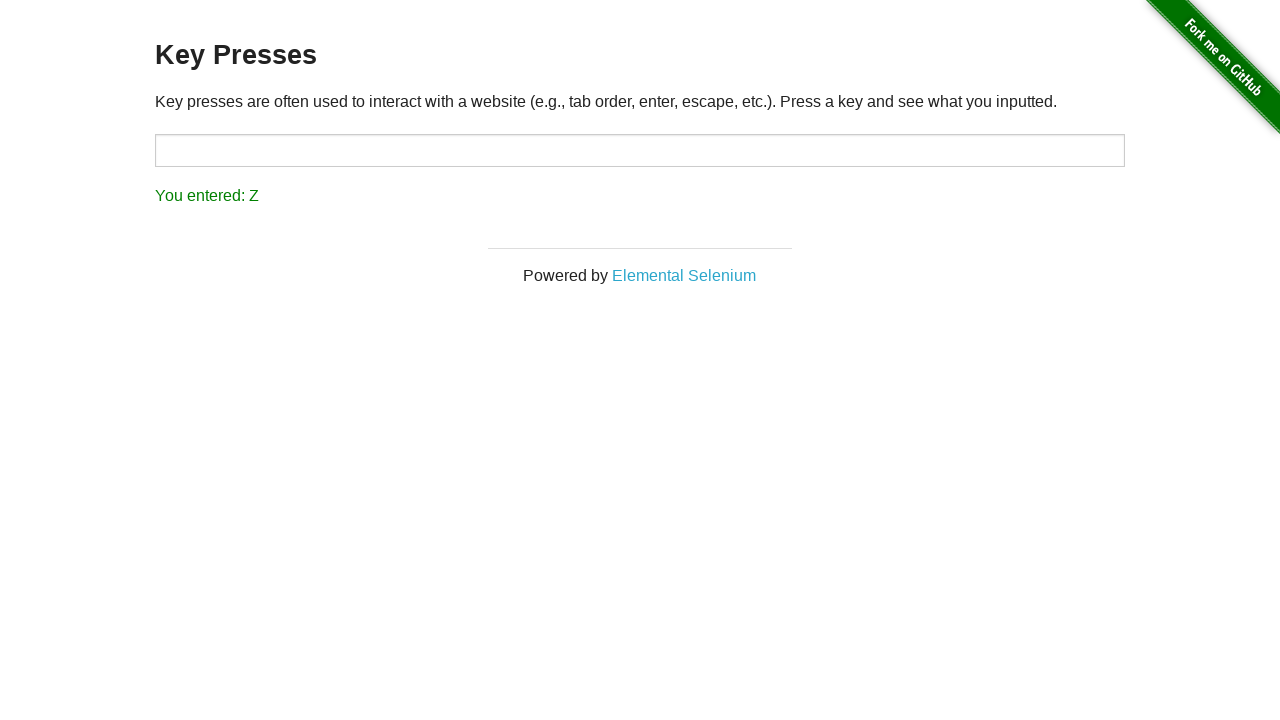

Pressed keyboard key 'x'
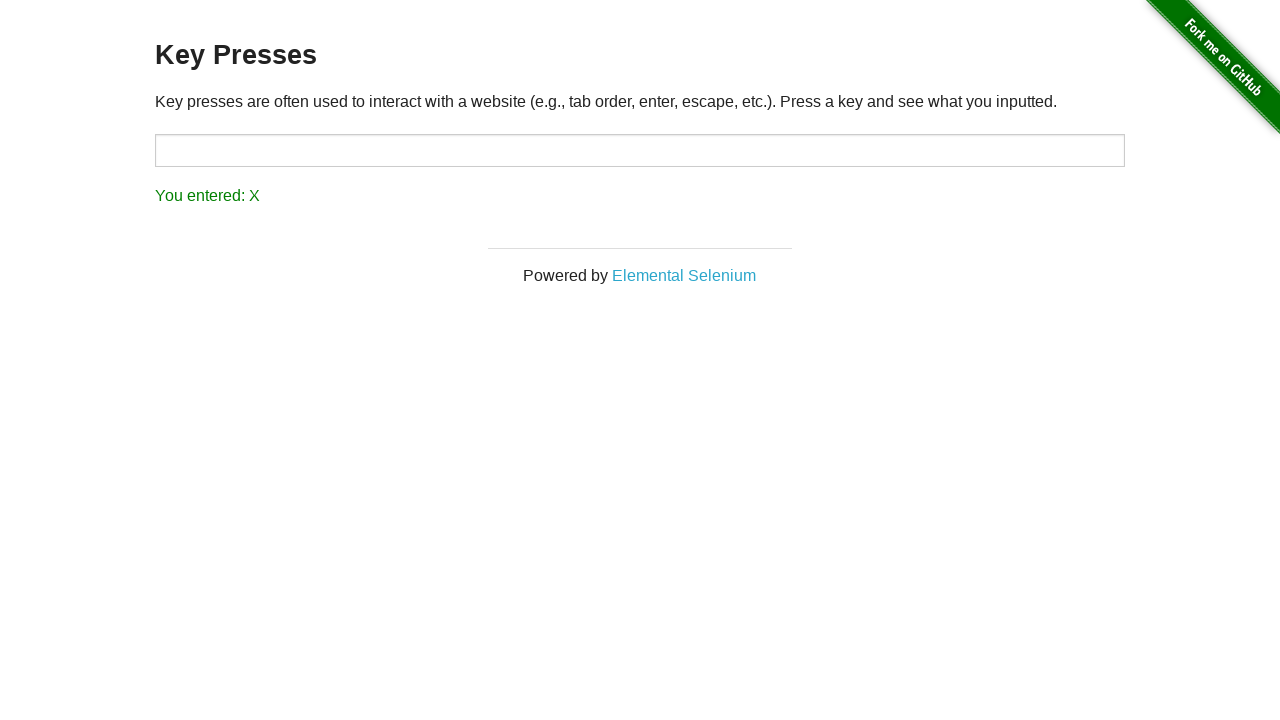

Waited for result to update
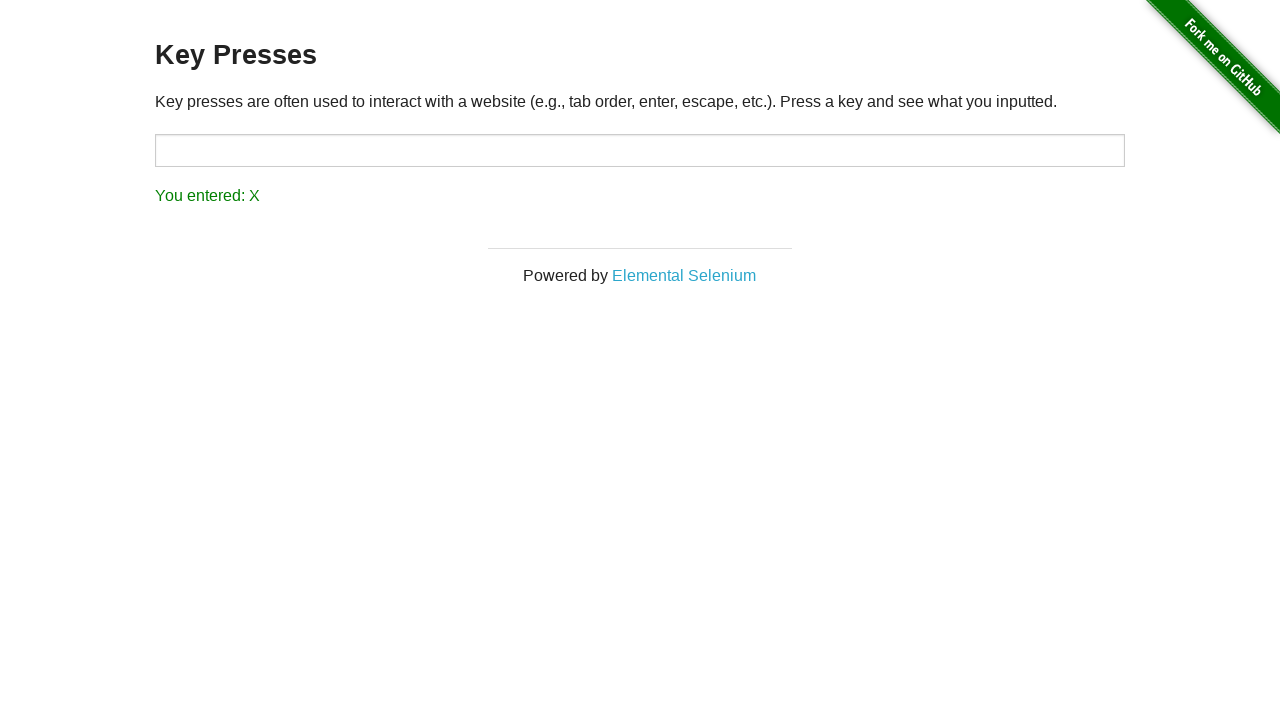

Retrieved result text: You entered: X
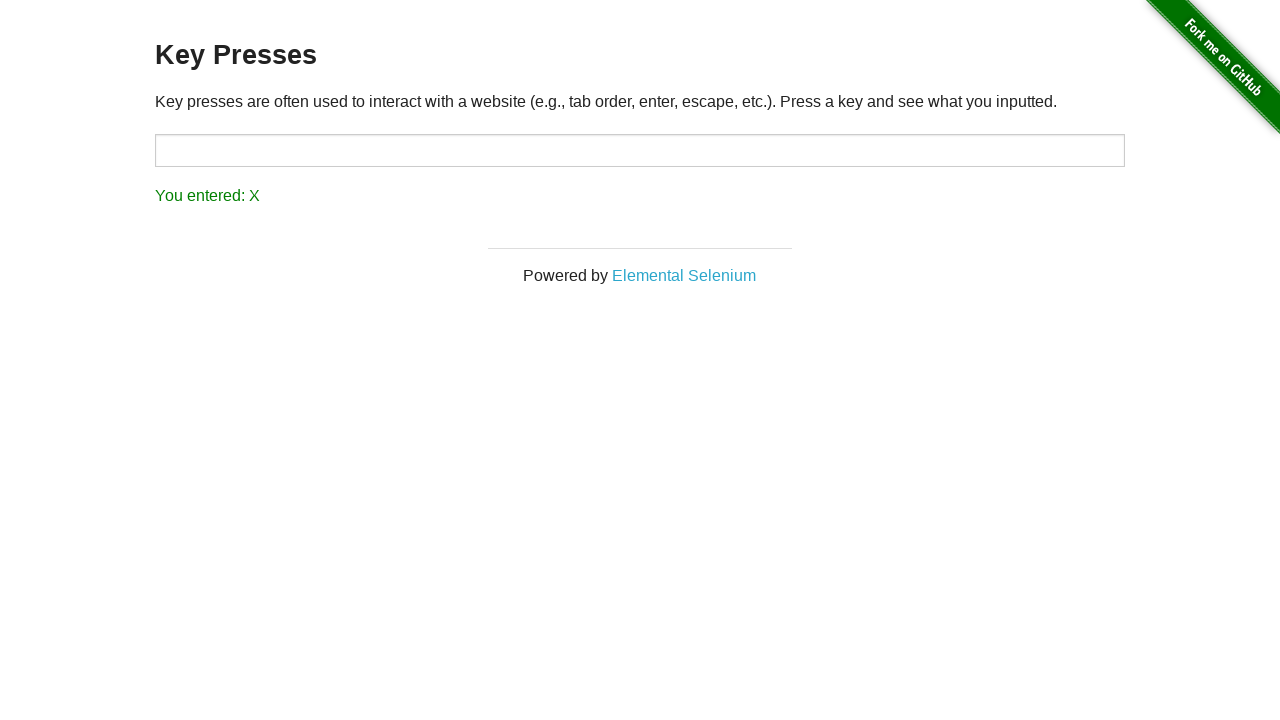

Key 'X' verified successfully
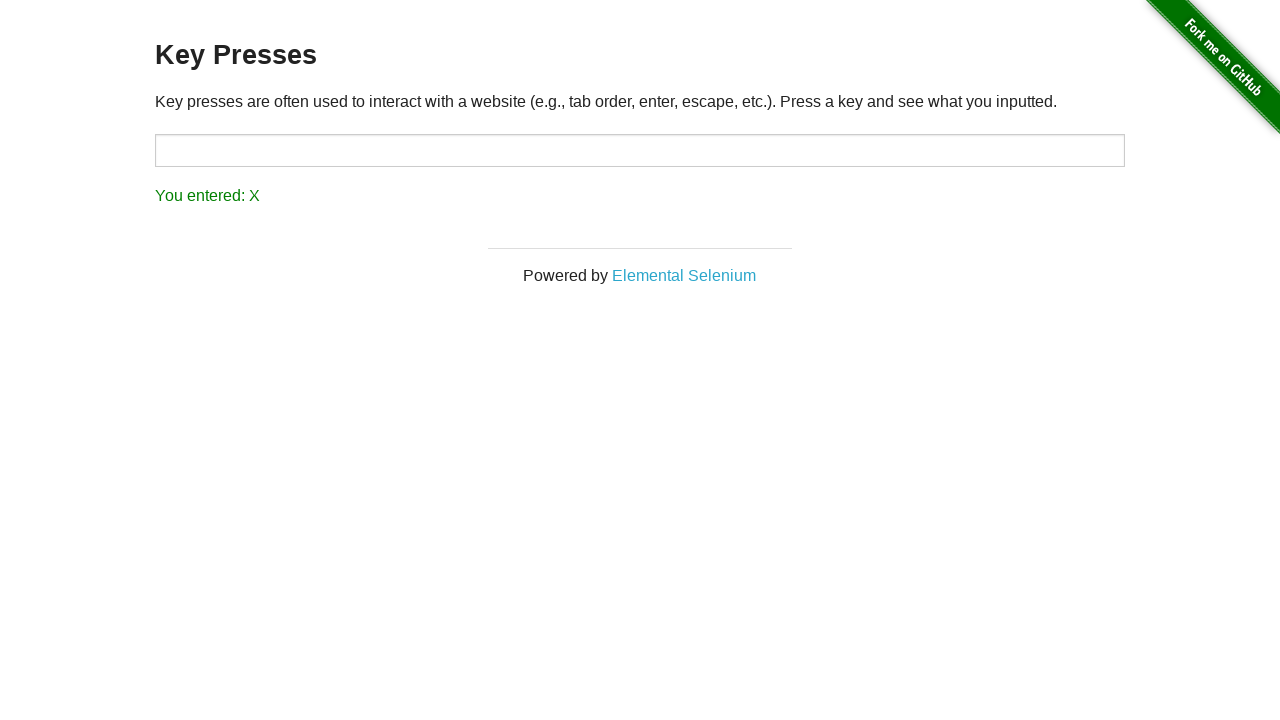

Pressed keyboard key 'c'
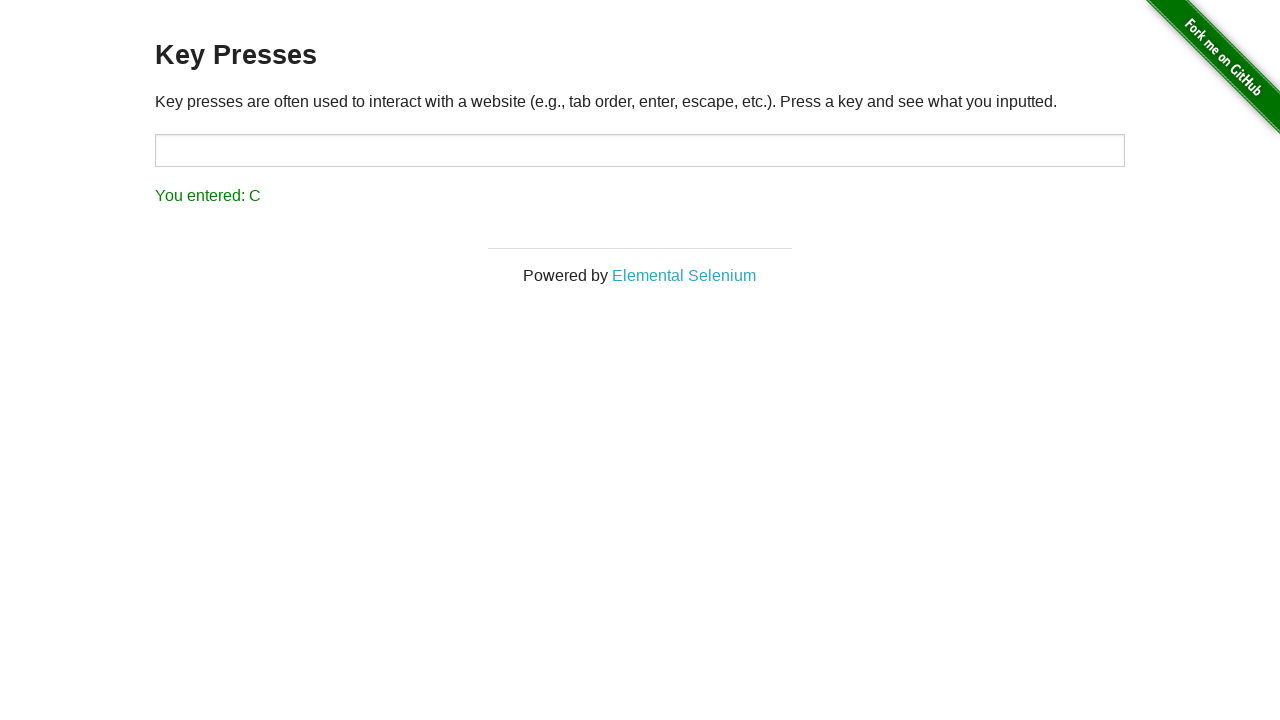

Waited for result to update
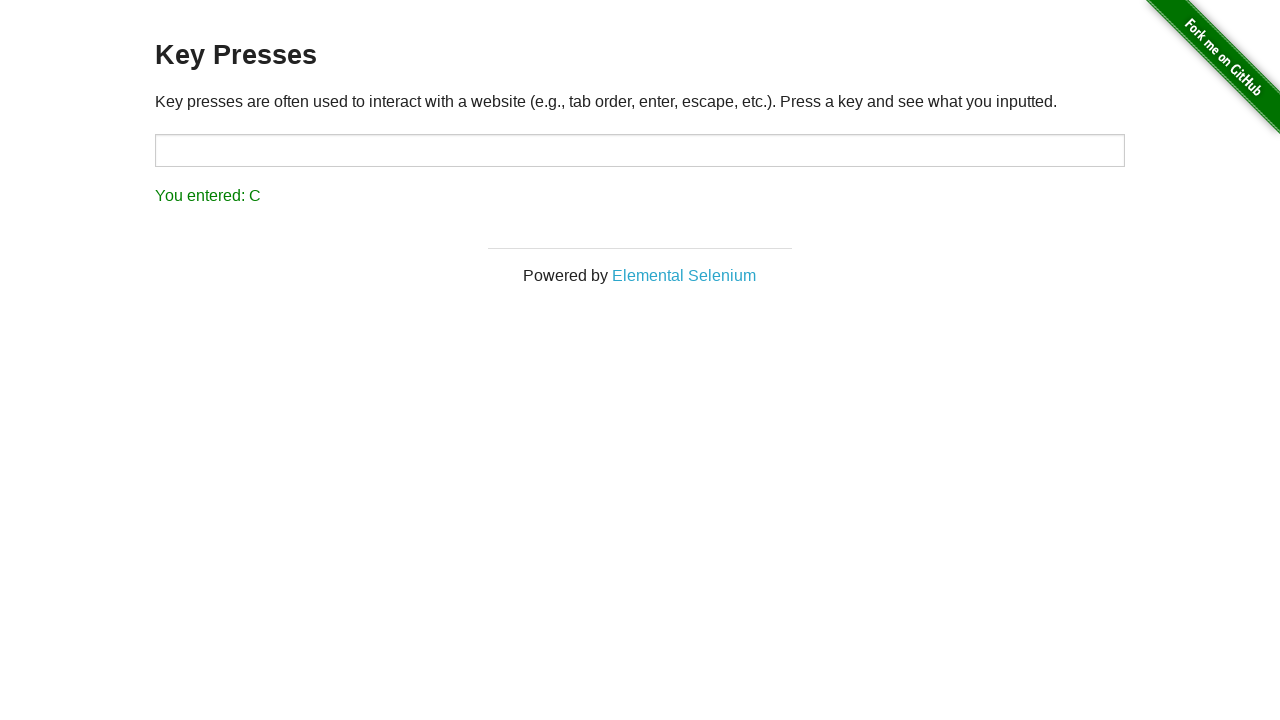

Retrieved result text: You entered: C
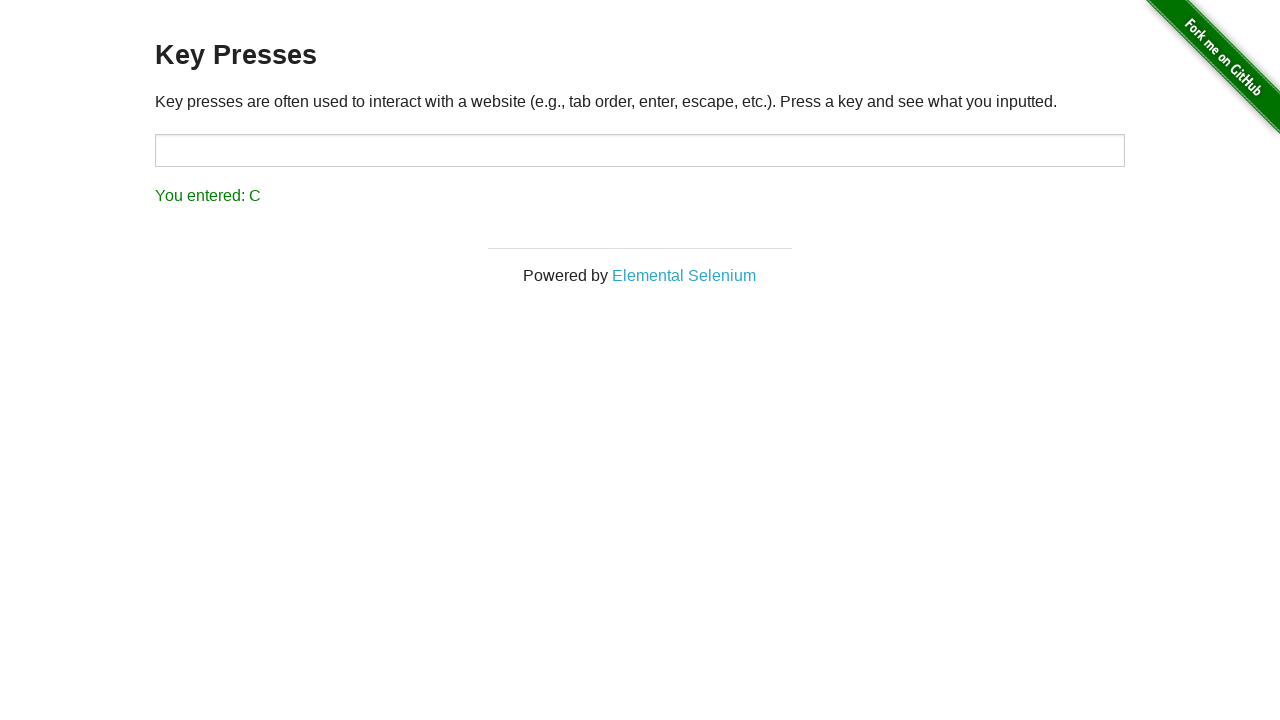

Key 'C' verified successfully
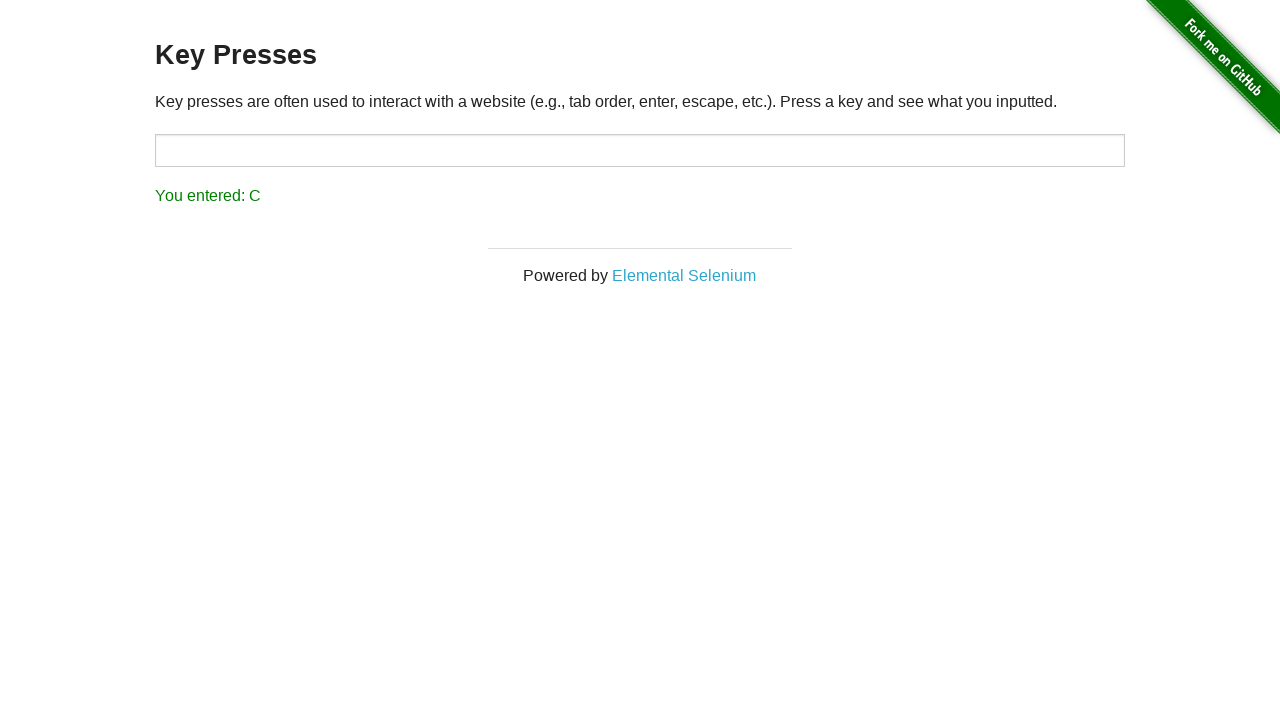

Pressed keyboard key 'v'
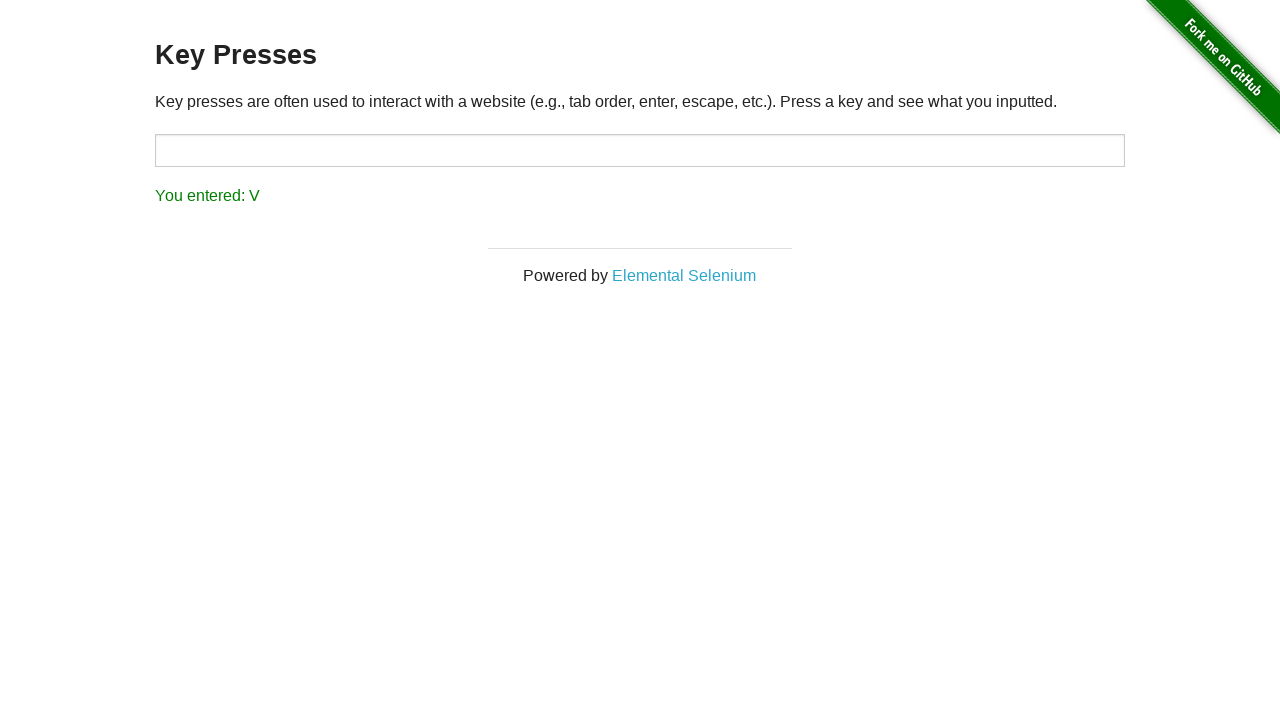

Waited for result to update
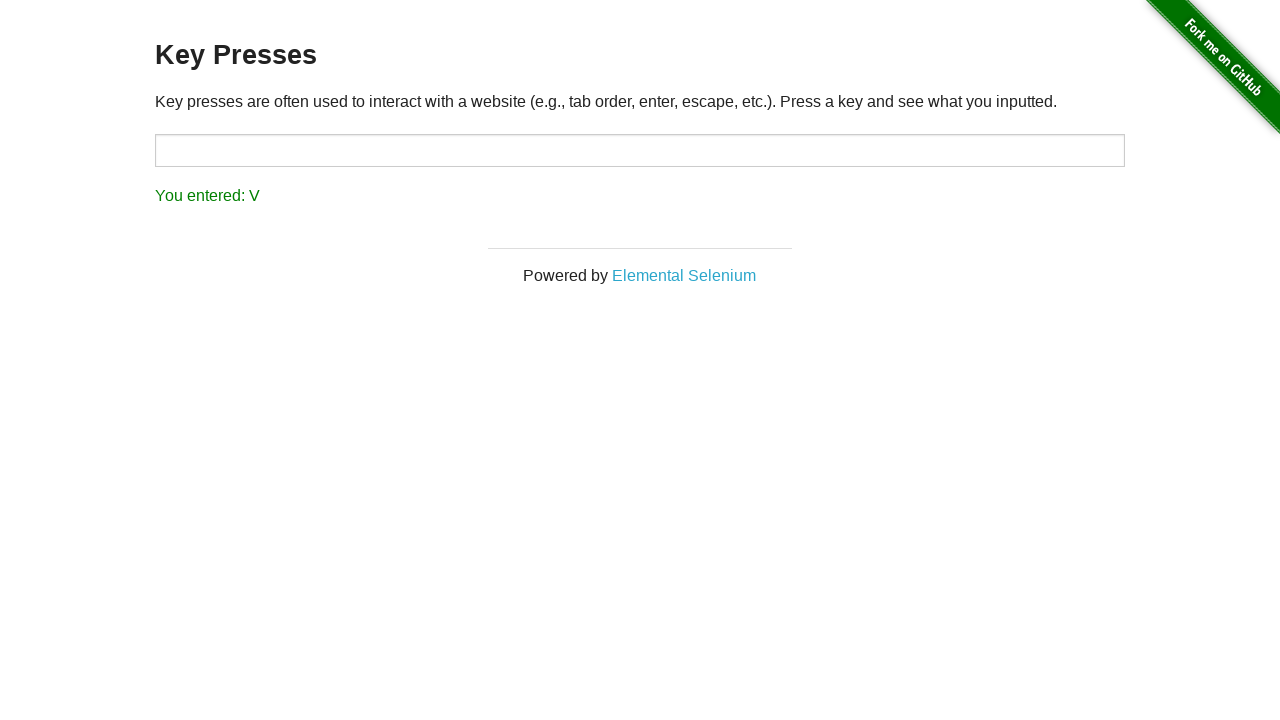

Retrieved result text: You entered: V
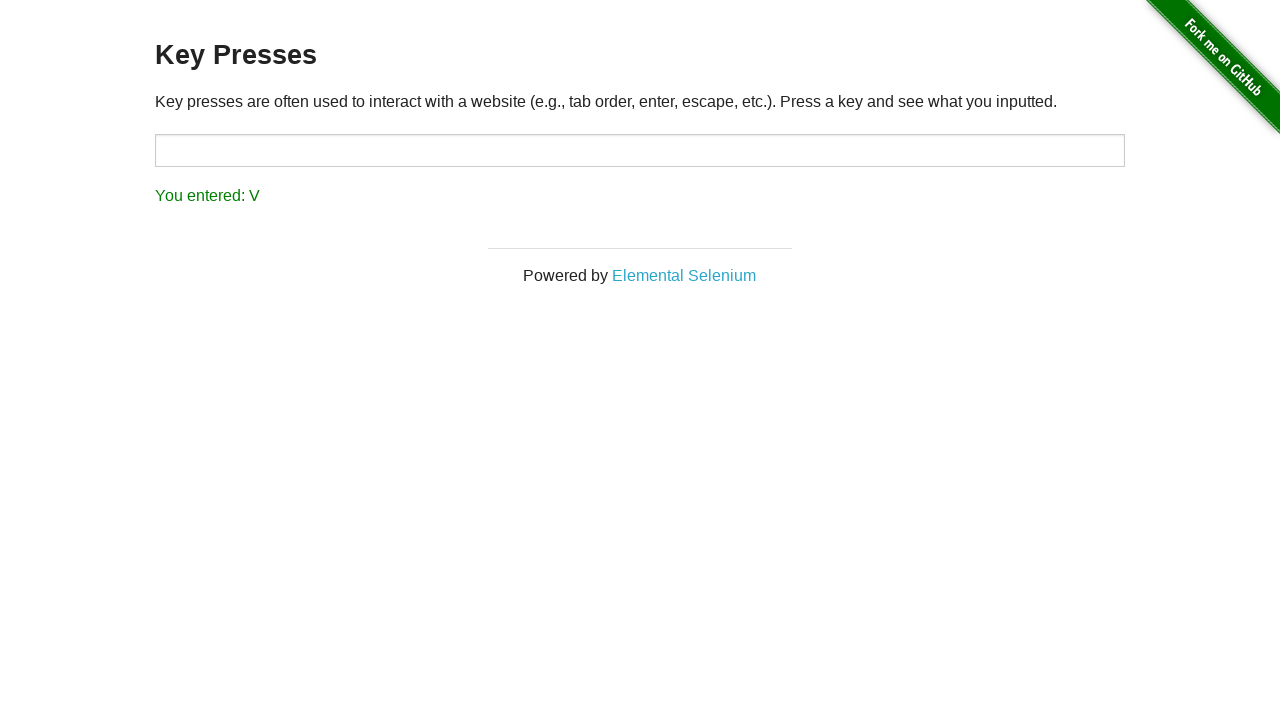

Key 'V' verified successfully
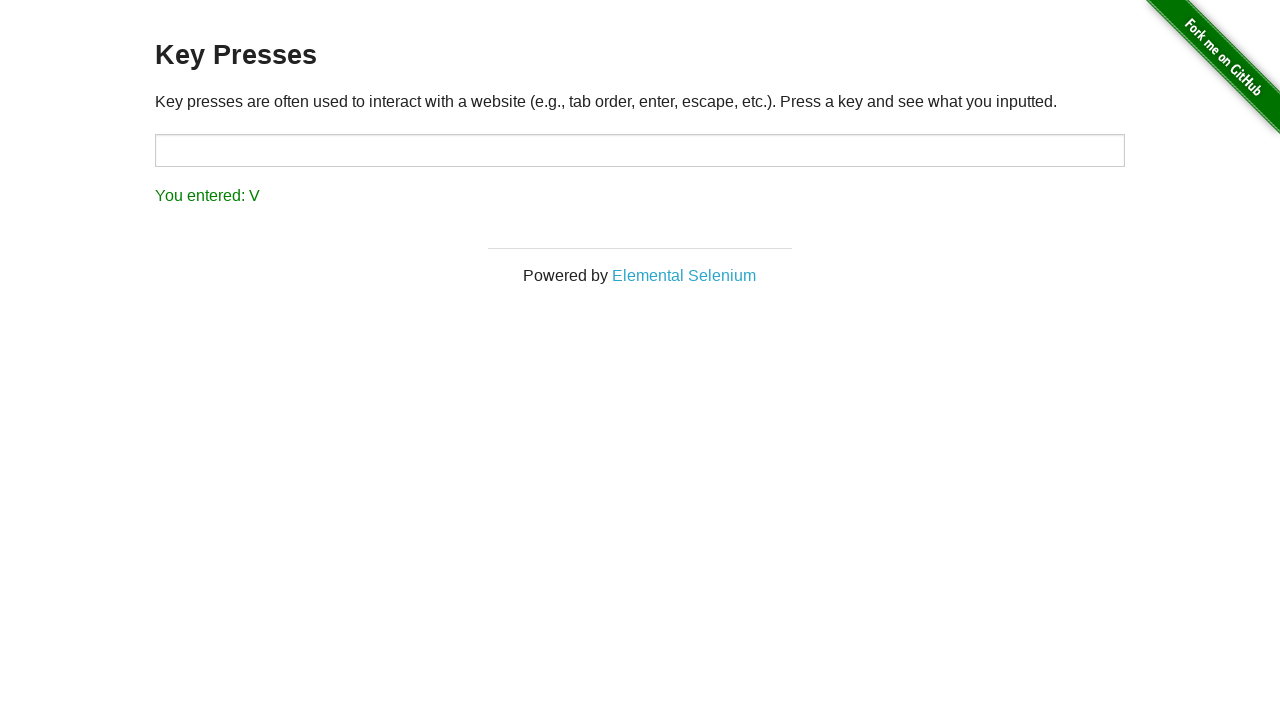

Pressed keyboard key 'b'
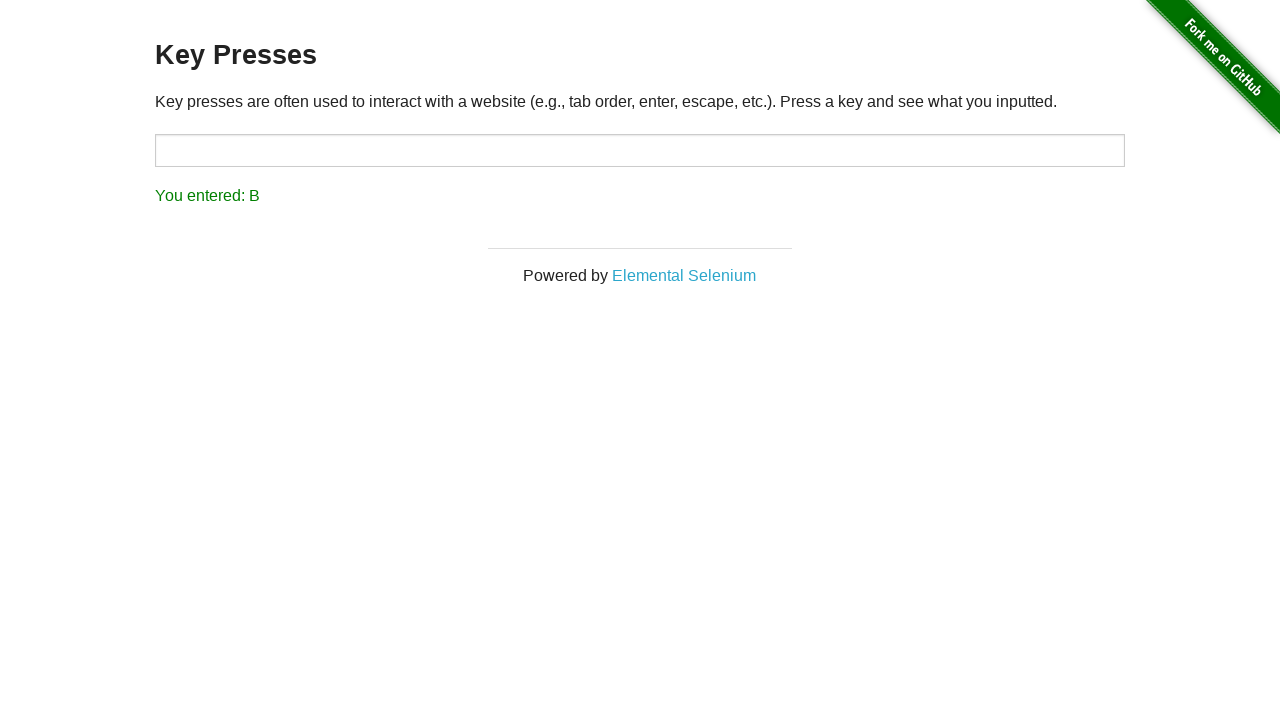

Waited for result to update
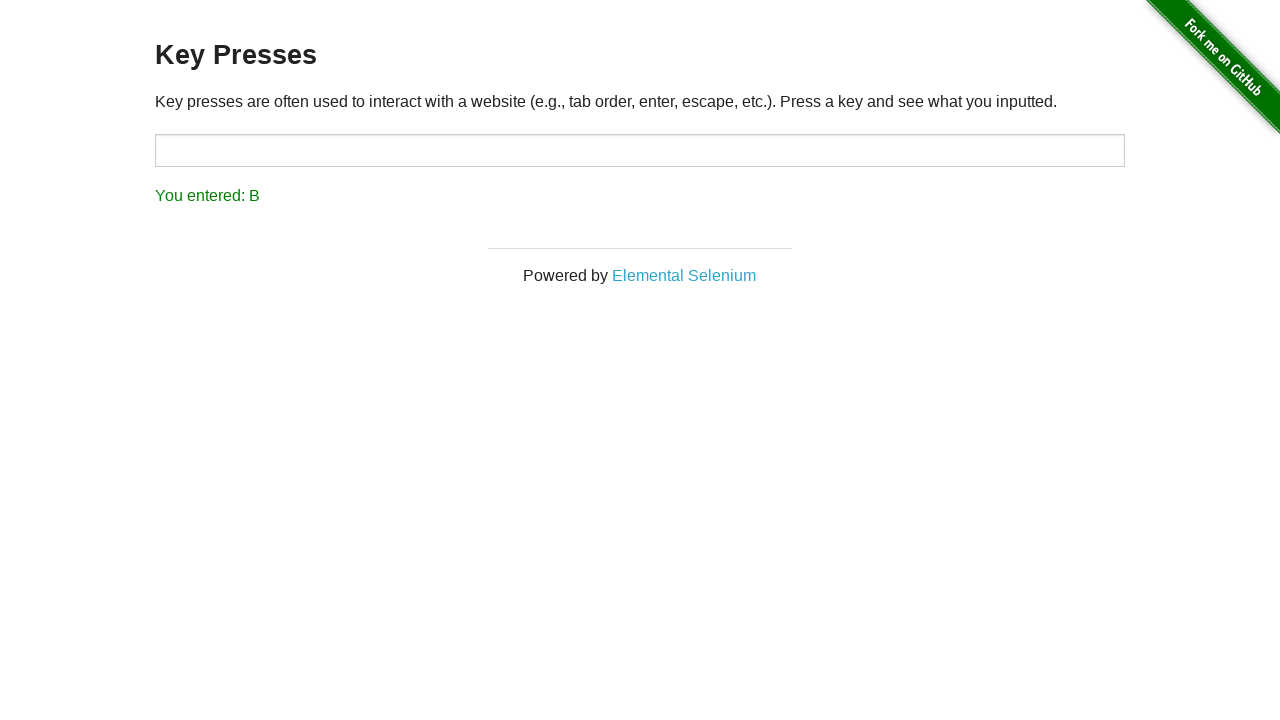

Retrieved result text: You entered: B
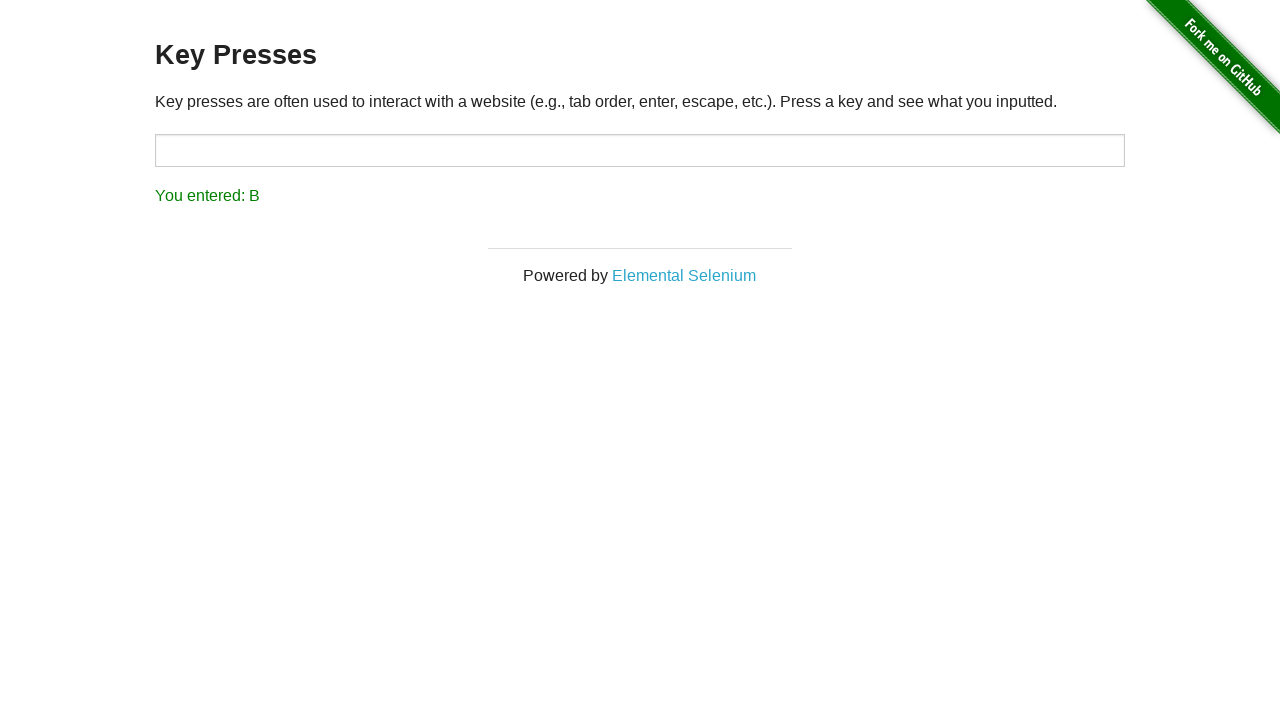

Key 'B' verified successfully
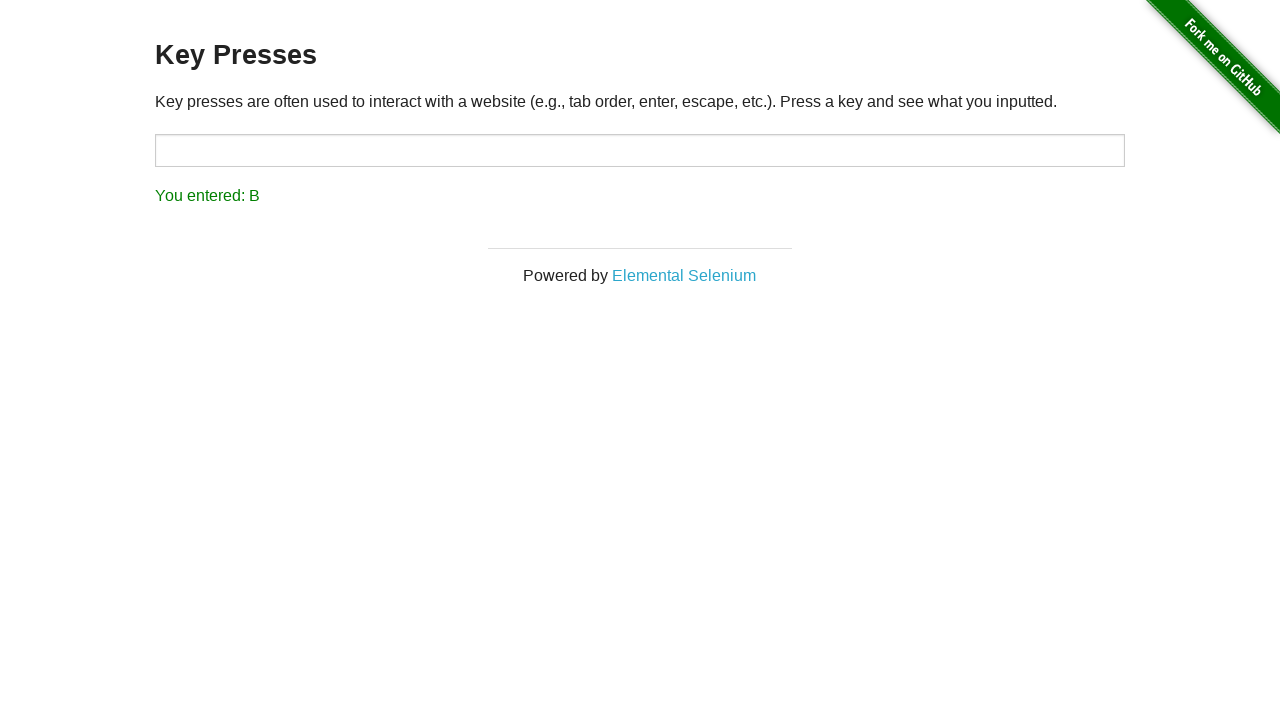

Pressed keyboard key 'n'
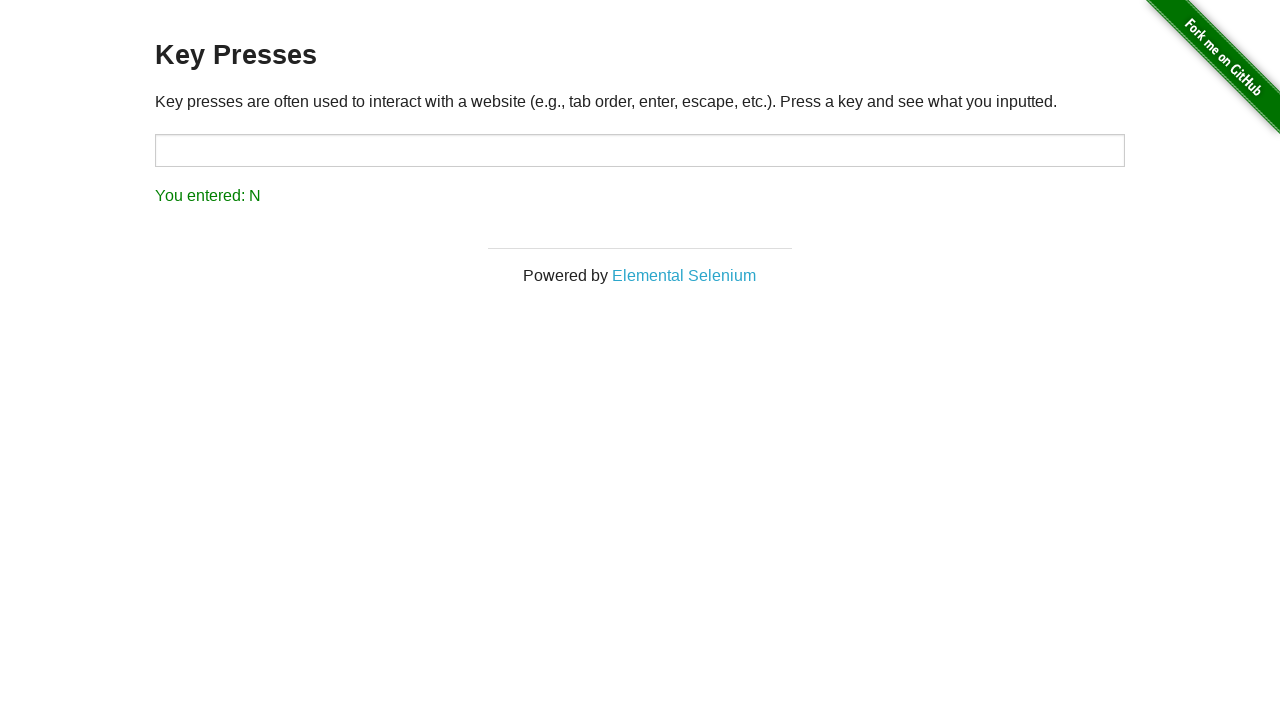

Waited for result to update
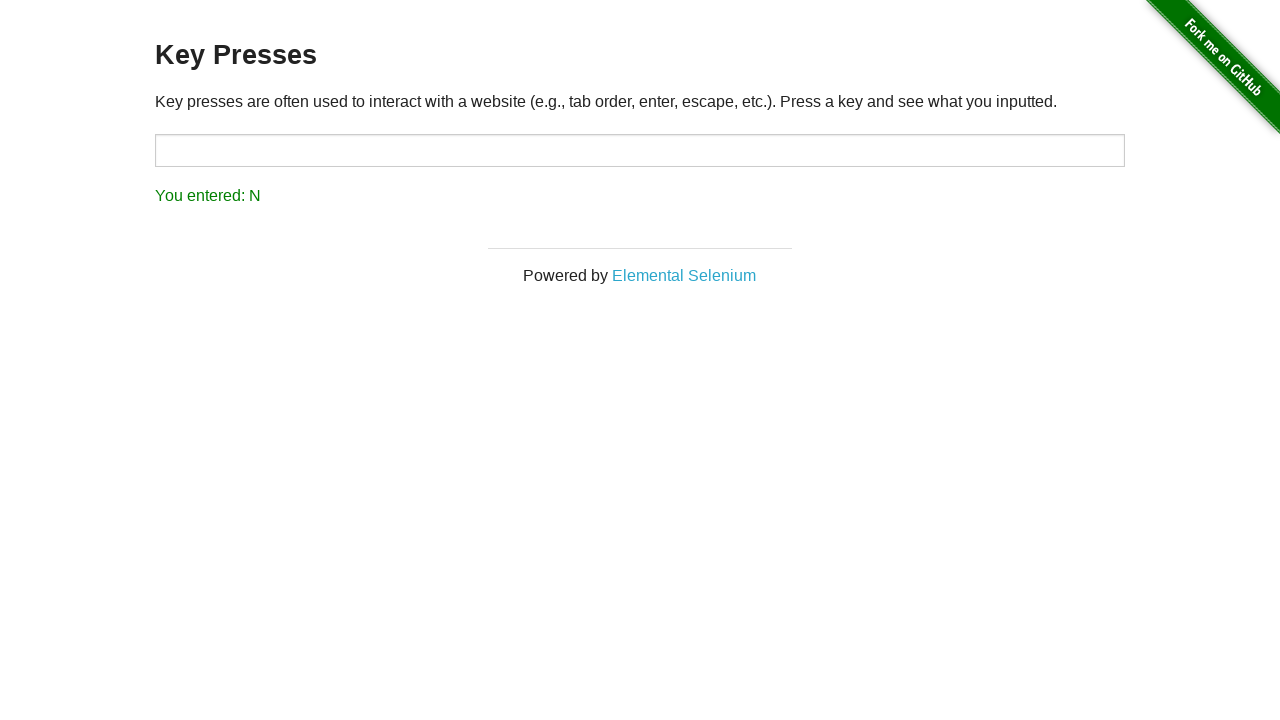

Retrieved result text: You entered: N
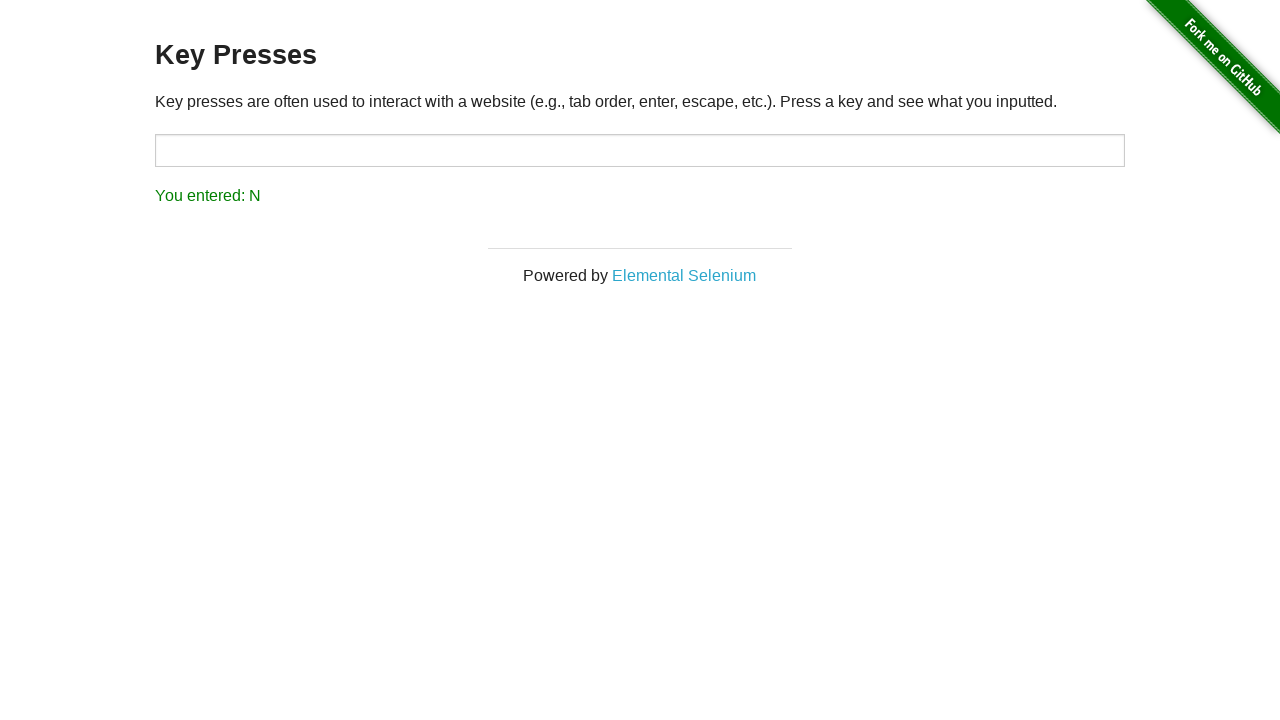

Key 'N' verified successfully
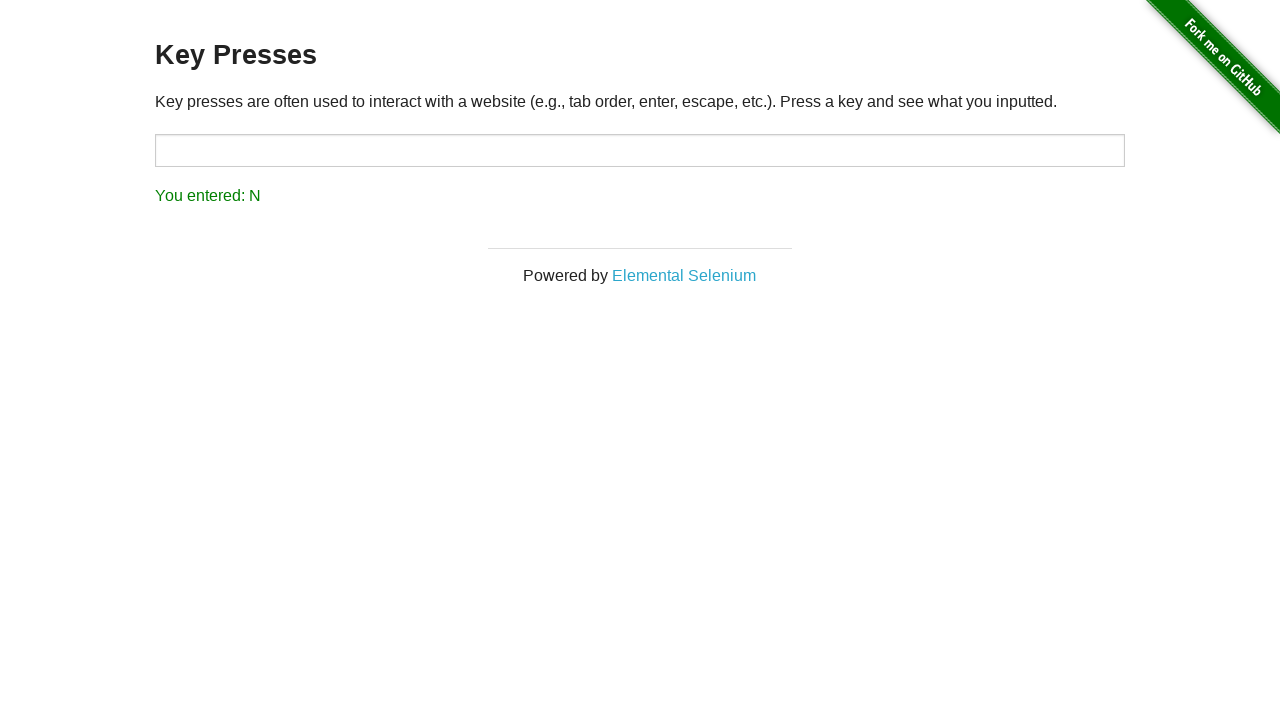

Pressed keyboard key 'm'
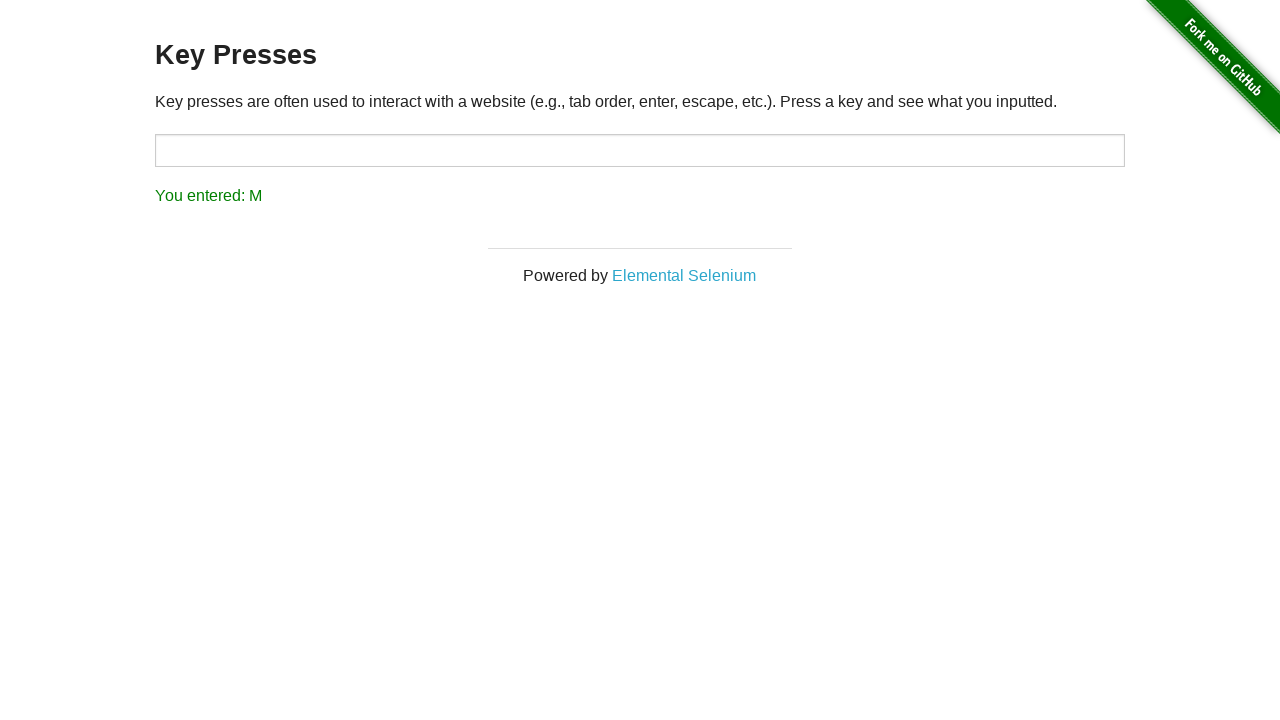

Waited for result to update
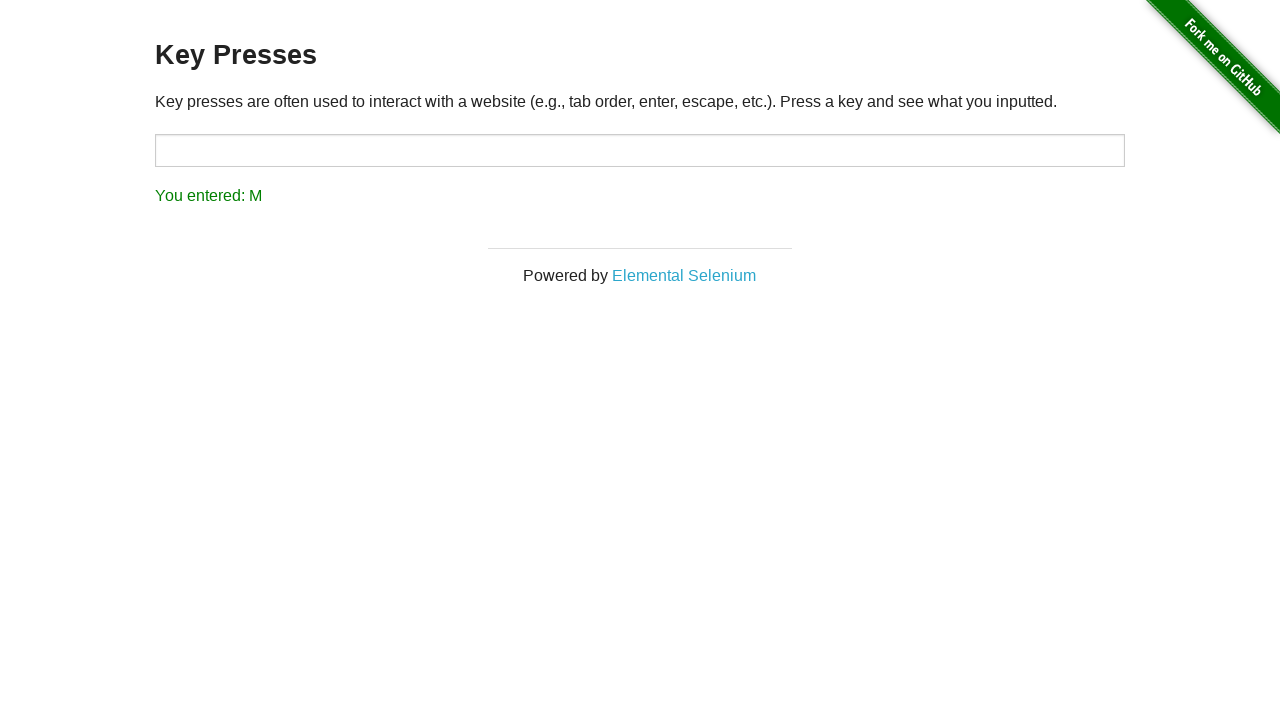

Retrieved result text: You entered: M
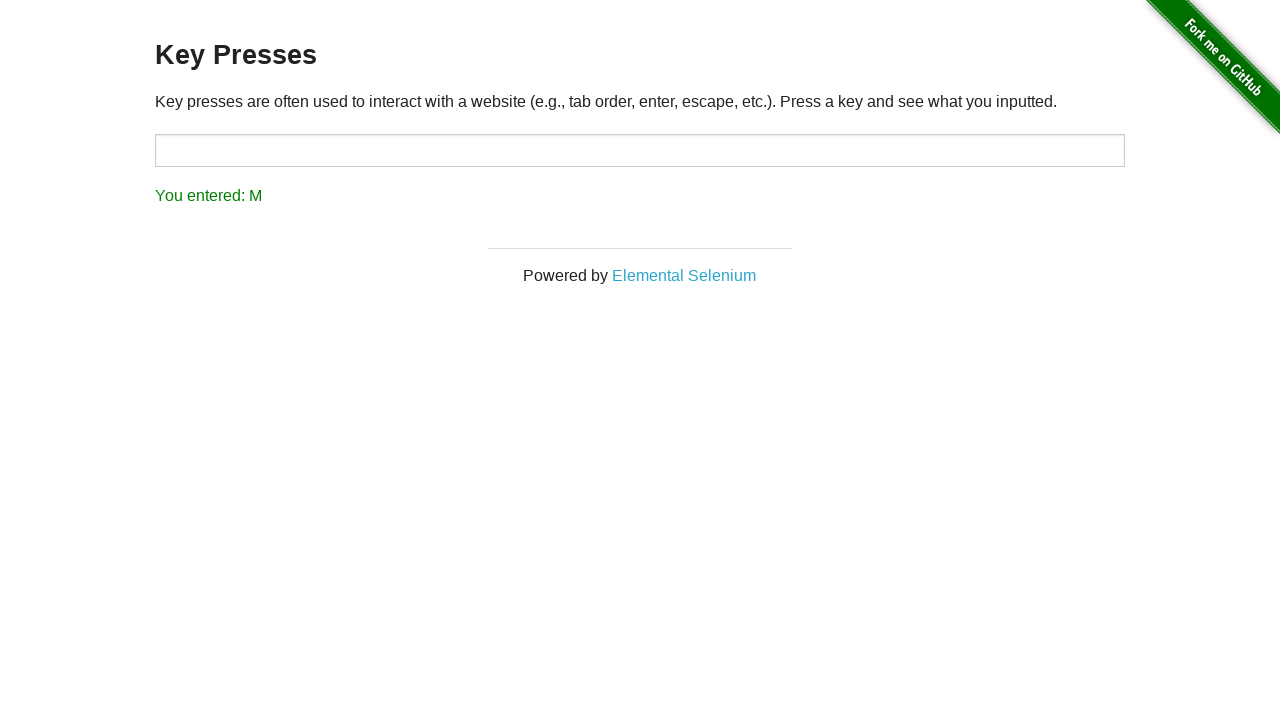

Key 'M' verified successfully
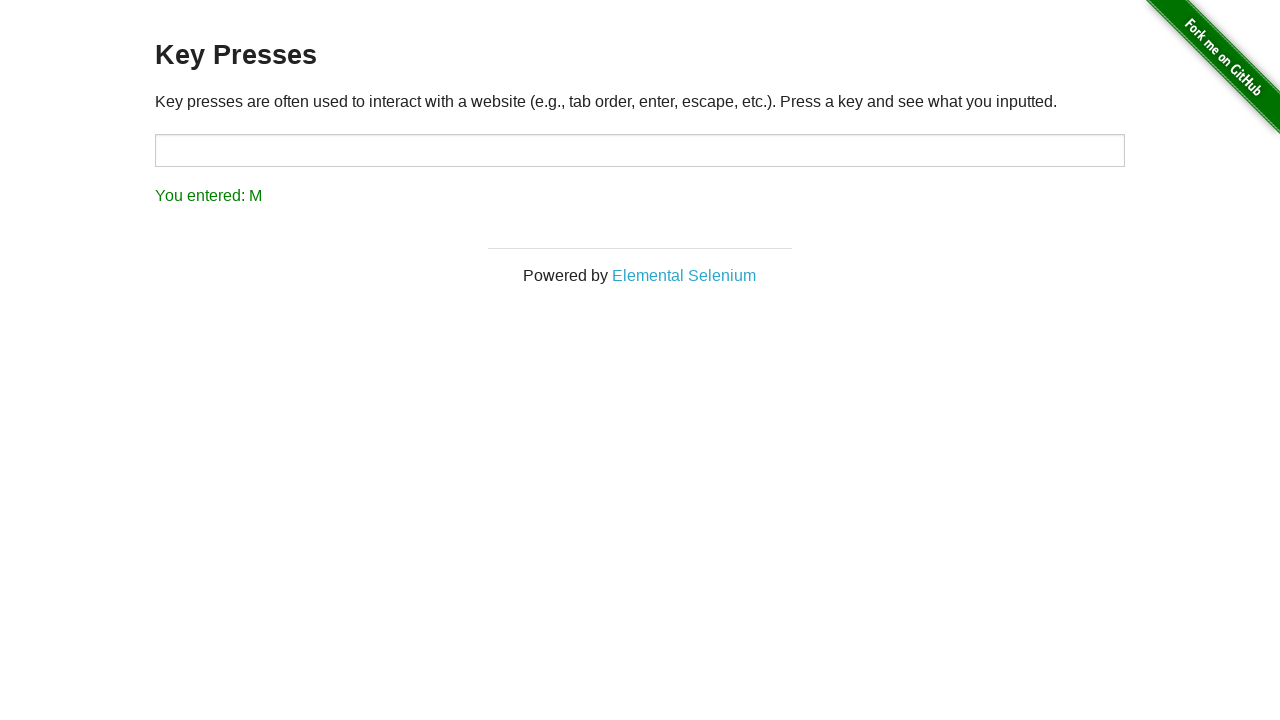

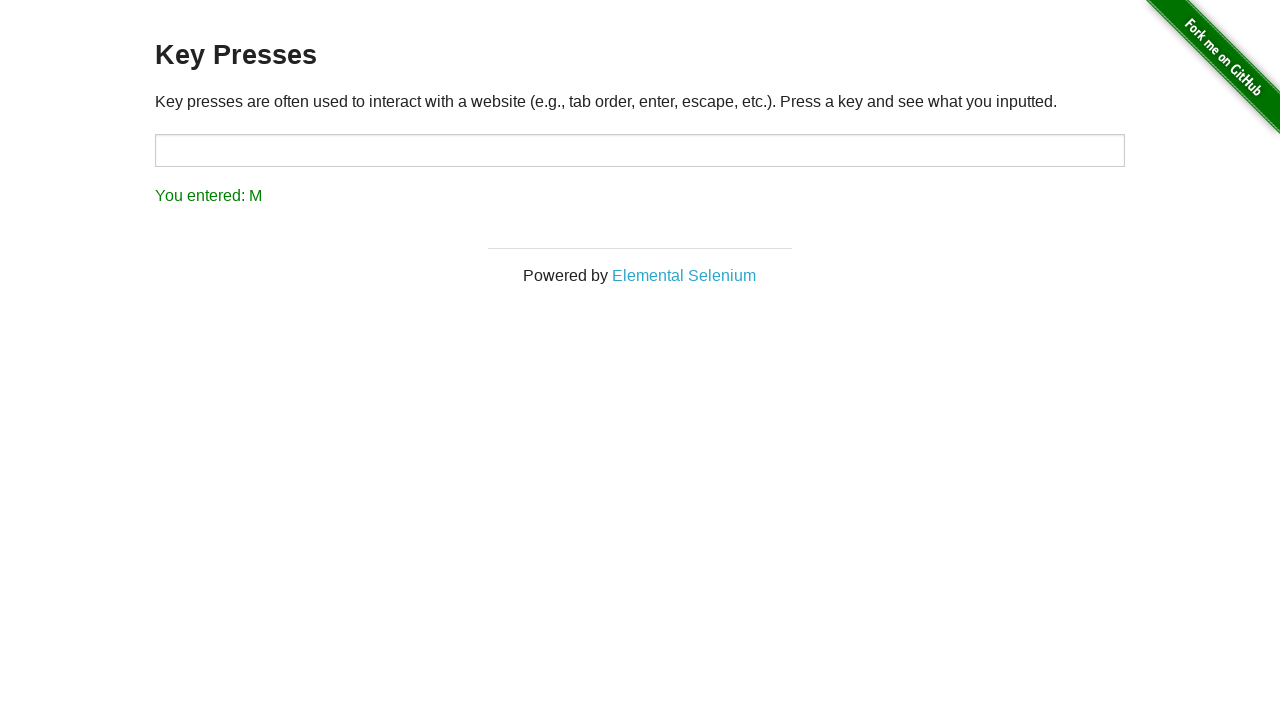